Tests filling out a large form by entering the same answer into all input fields and then submitting the form by clicking the submit button

Starting URL: http://suninjuly.github.io/huge_form.html

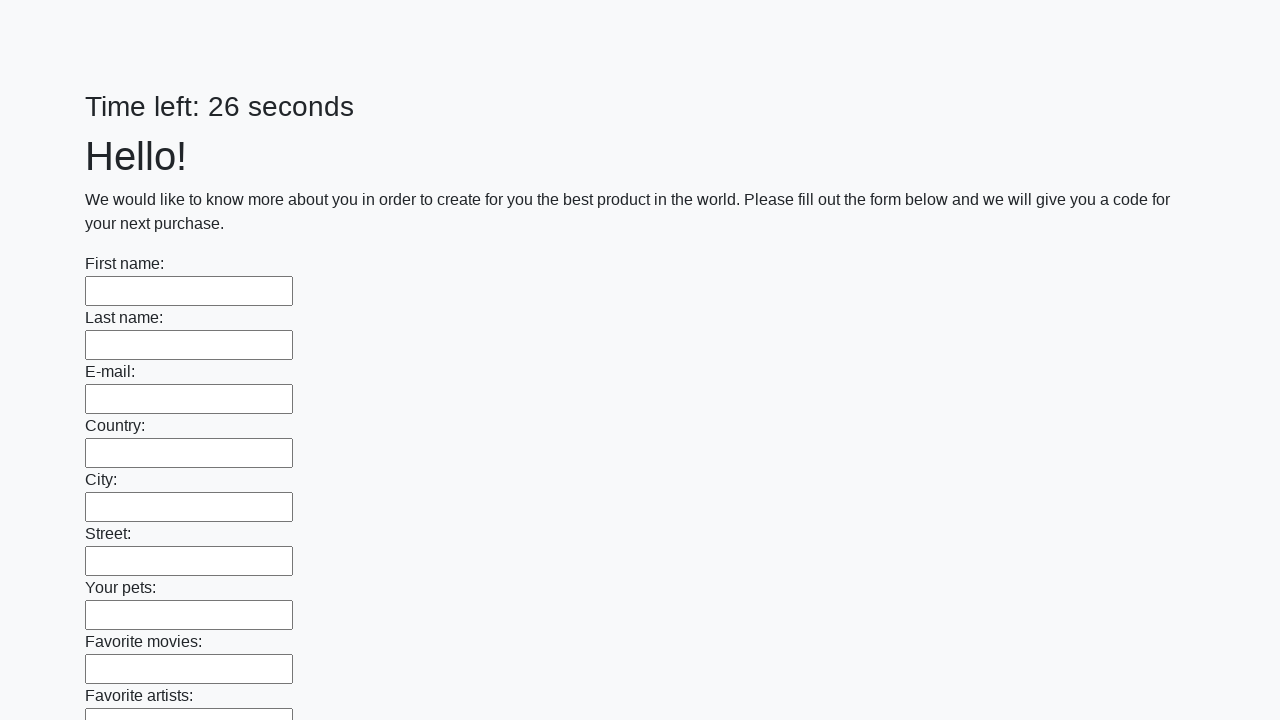

Located all input fields on the huge form
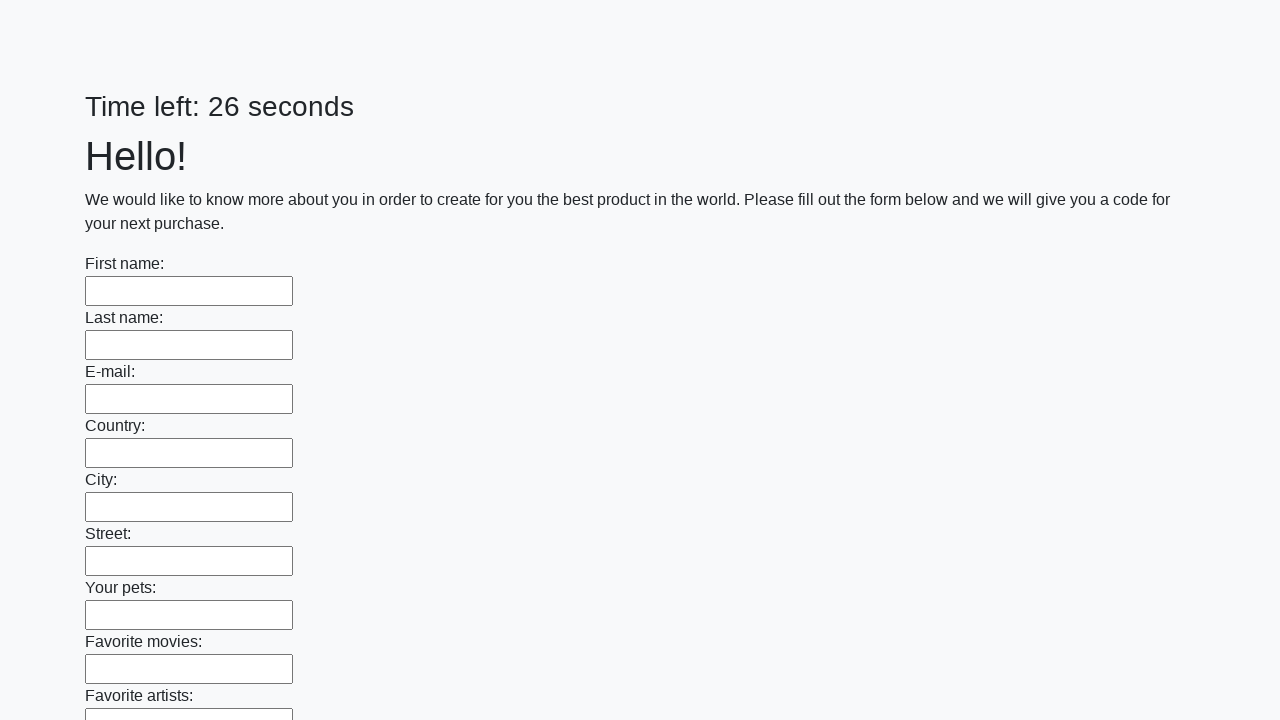

Filled input field with 'My answer' on input >> nth=0
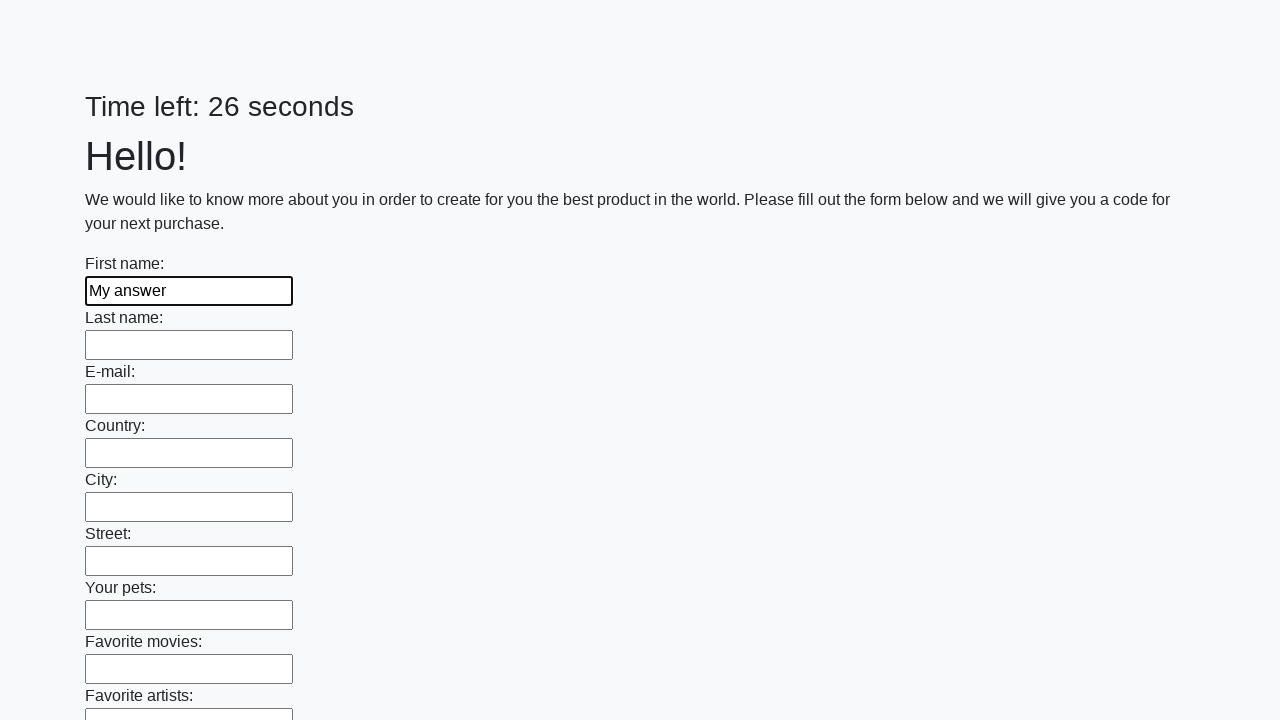

Filled input field with 'My answer' on input >> nth=1
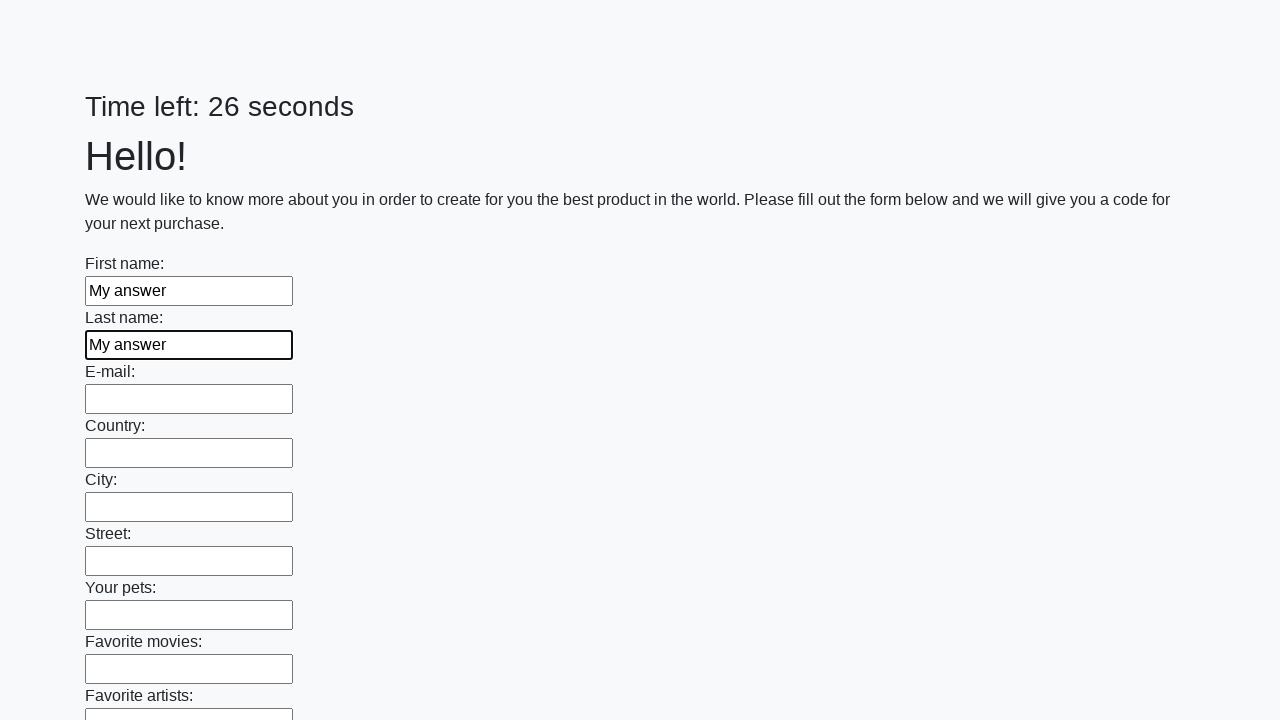

Filled input field with 'My answer' on input >> nth=2
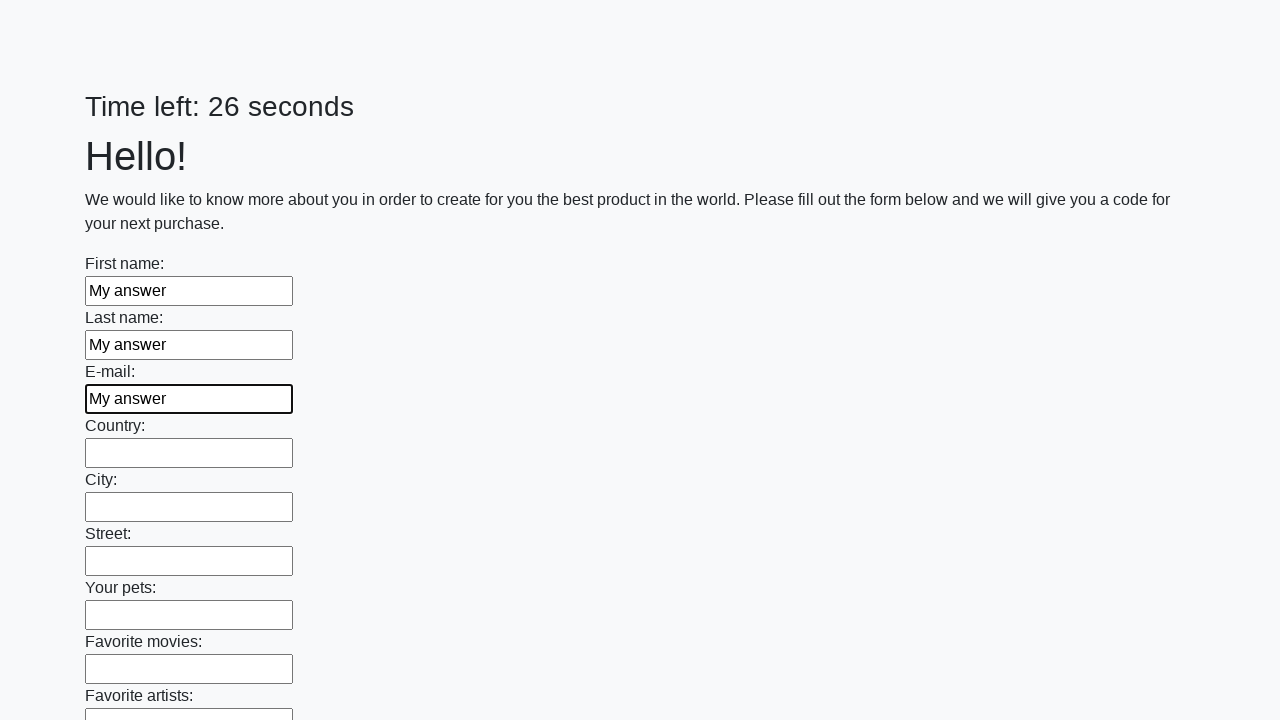

Filled input field with 'My answer' on input >> nth=3
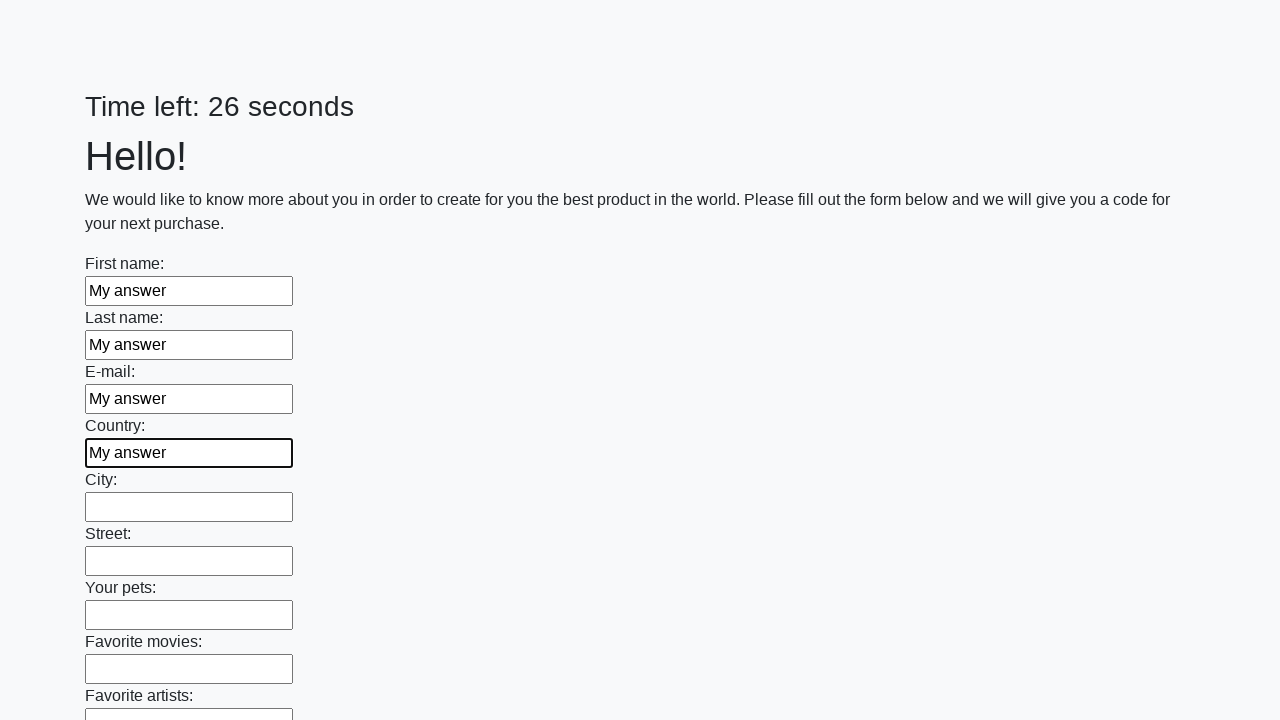

Filled input field with 'My answer' on input >> nth=4
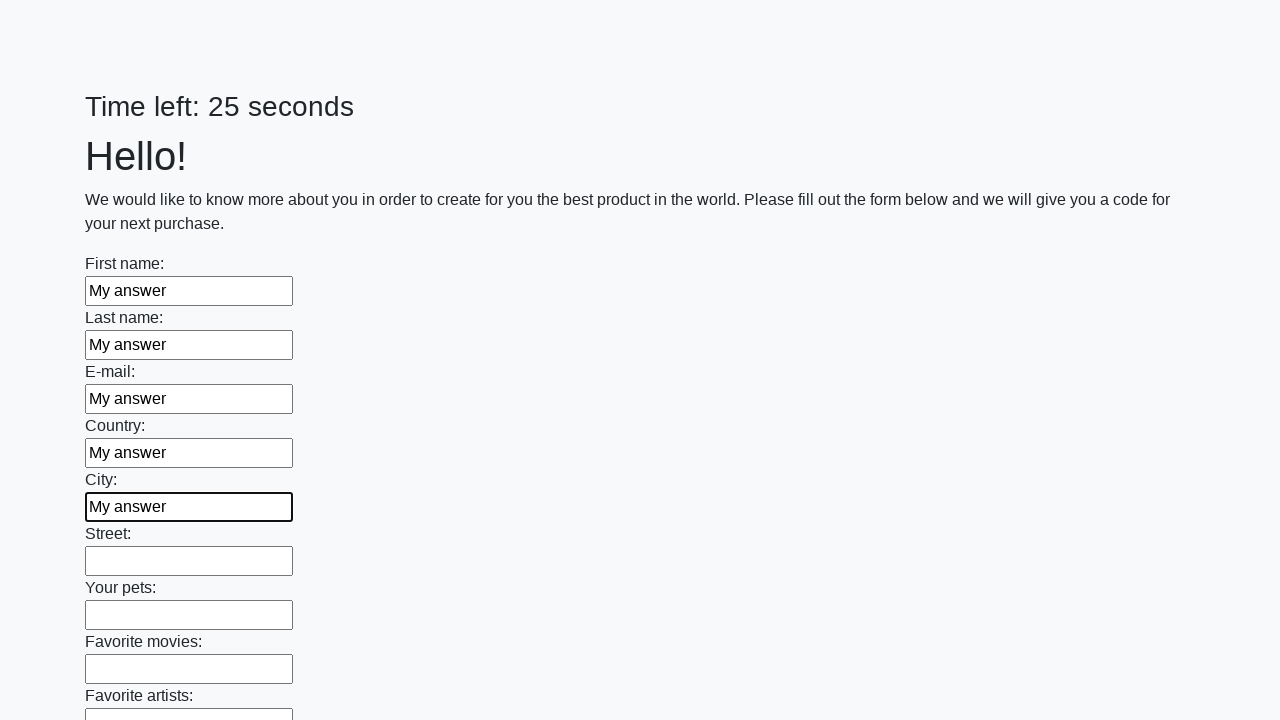

Filled input field with 'My answer' on input >> nth=5
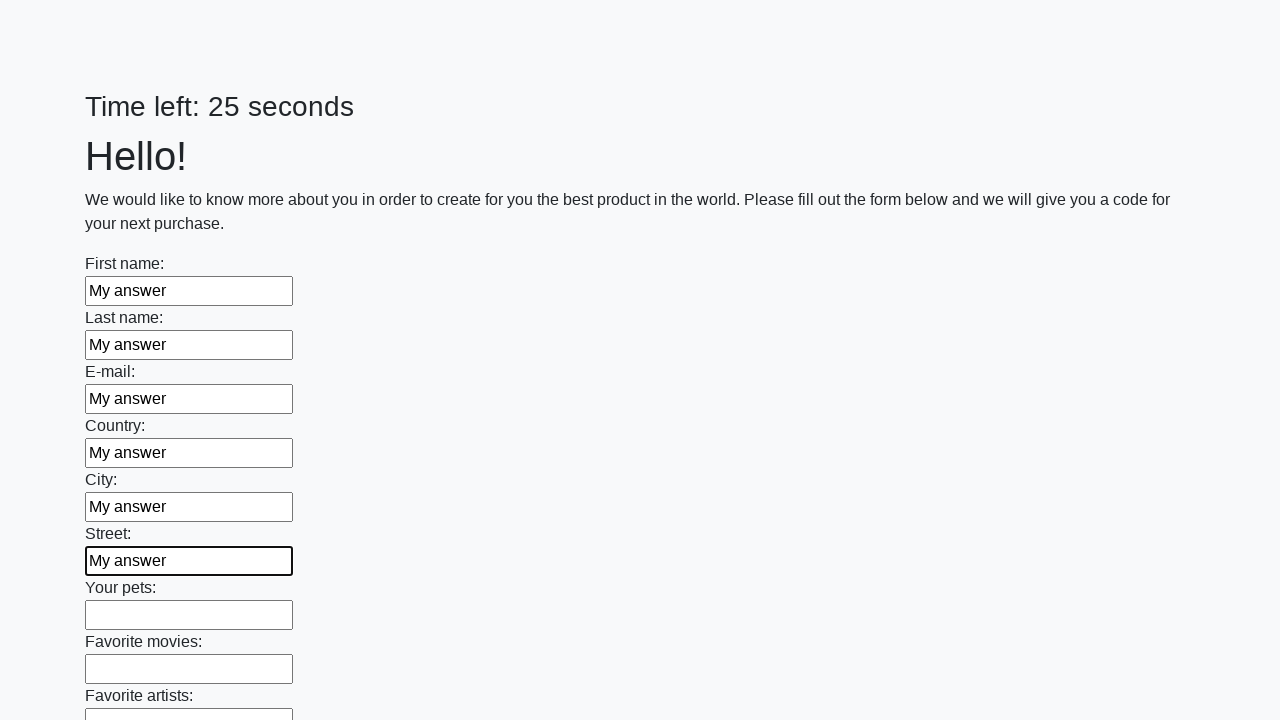

Filled input field with 'My answer' on input >> nth=6
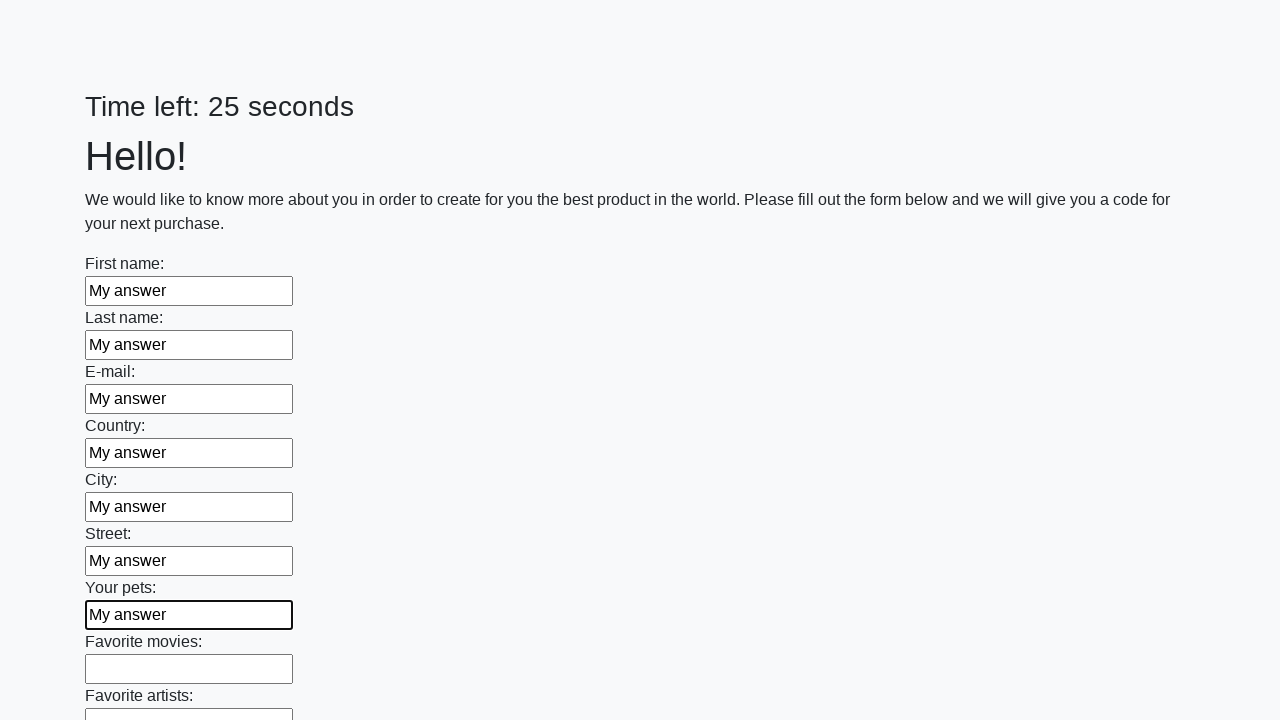

Filled input field with 'My answer' on input >> nth=7
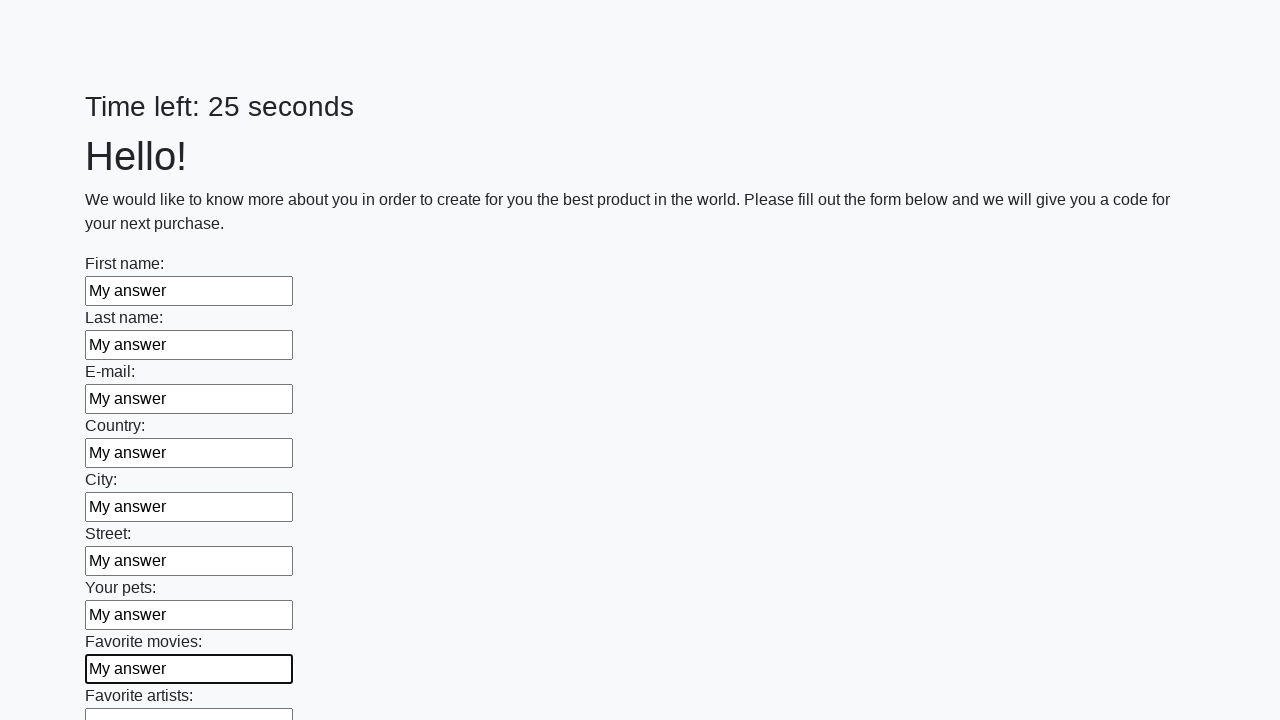

Filled input field with 'My answer' on input >> nth=8
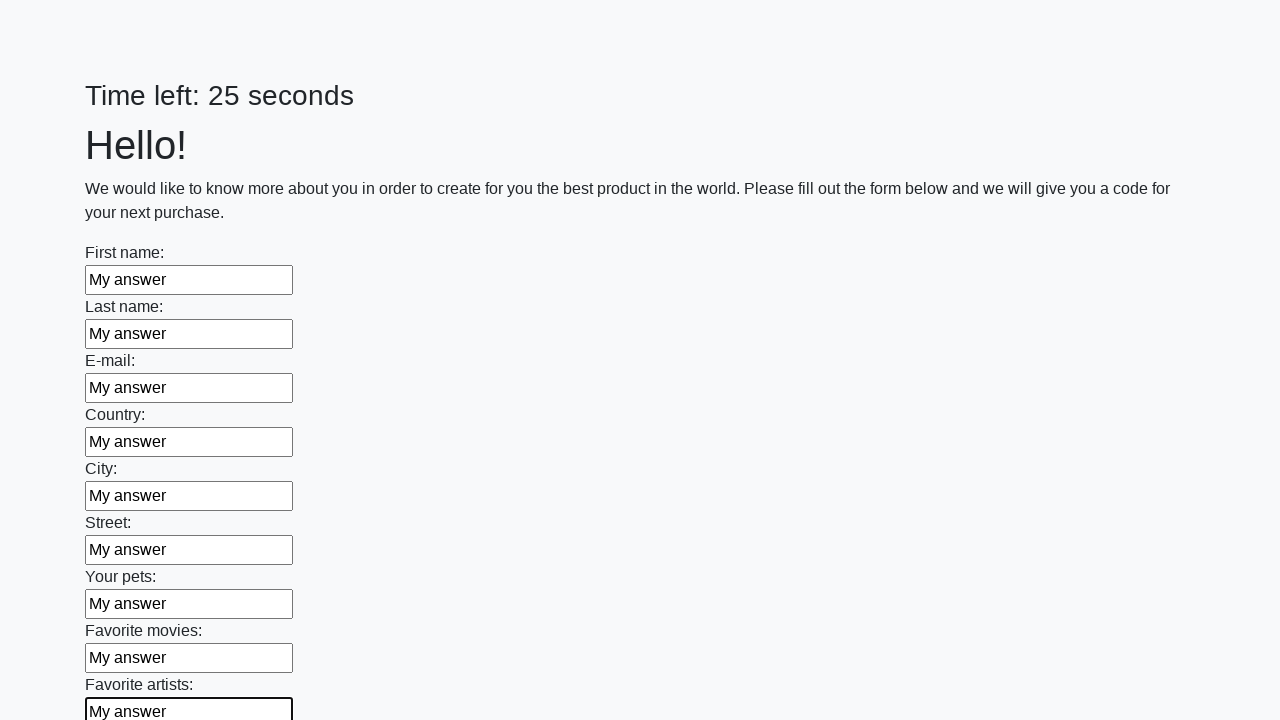

Filled input field with 'My answer' on input >> nth=9
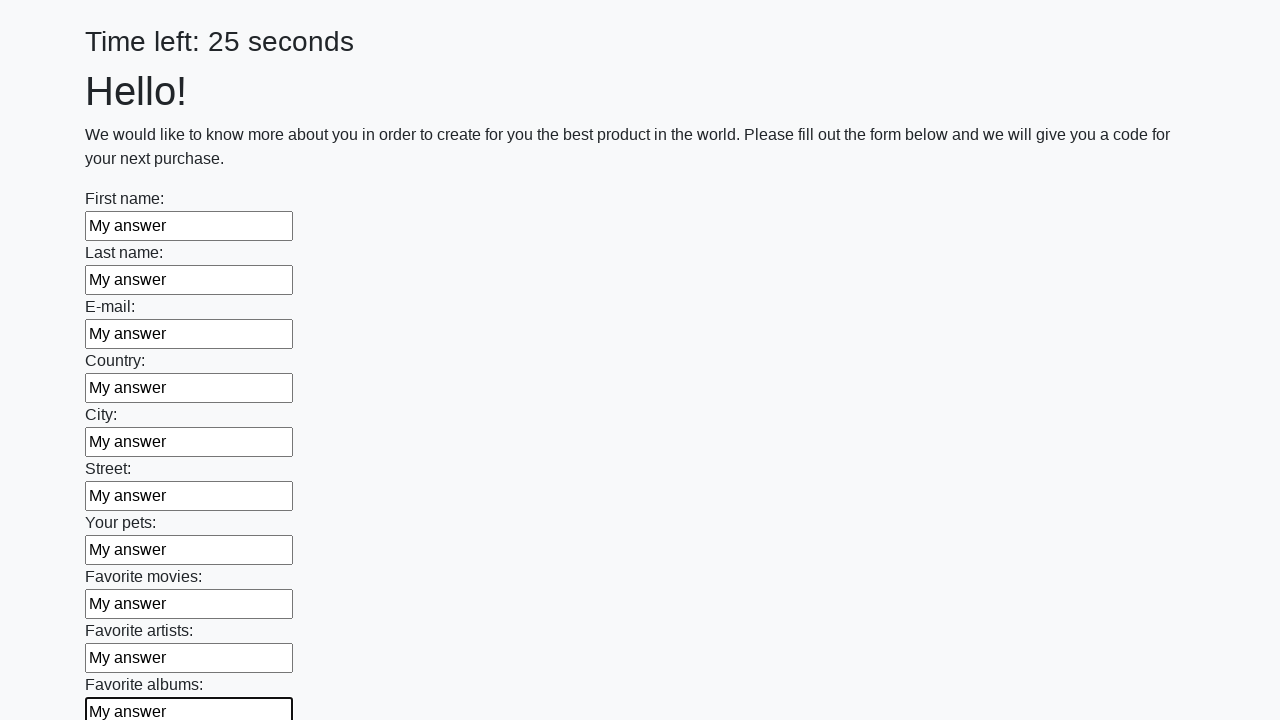

Filled input field with 'My answer' on input >> nth=10
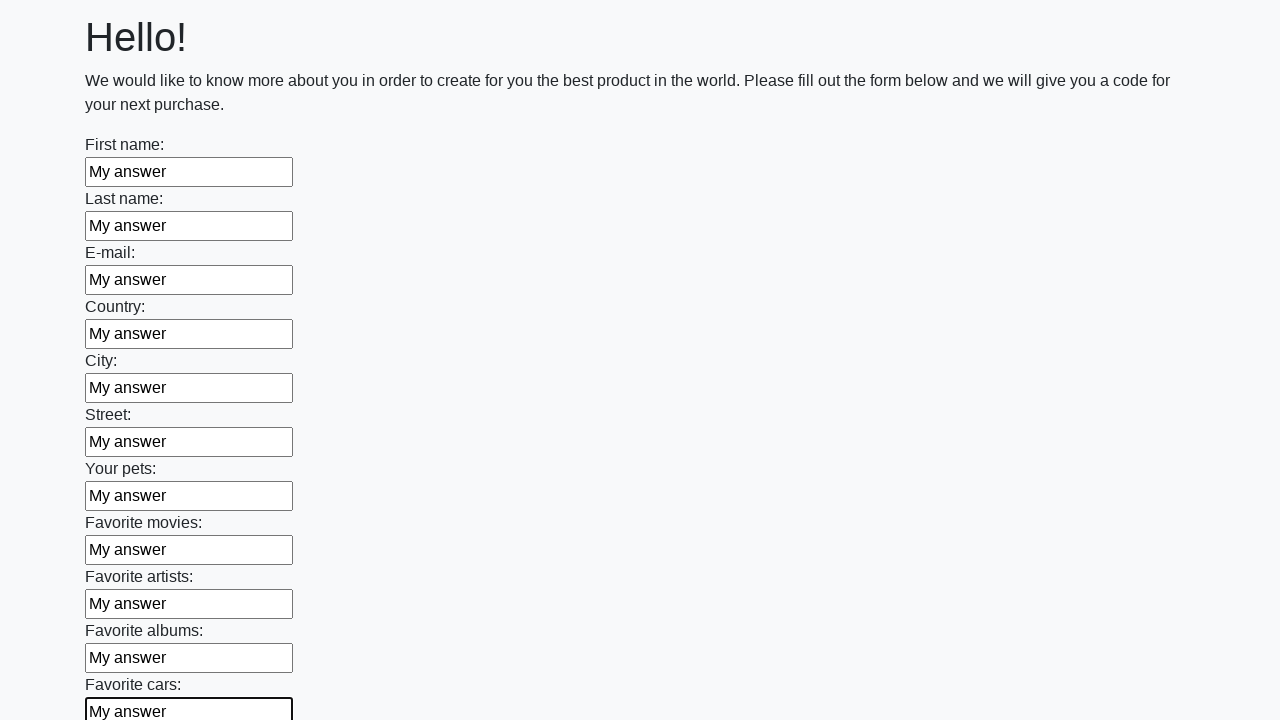

Filled input field with 'My answer' on input >> nth=11
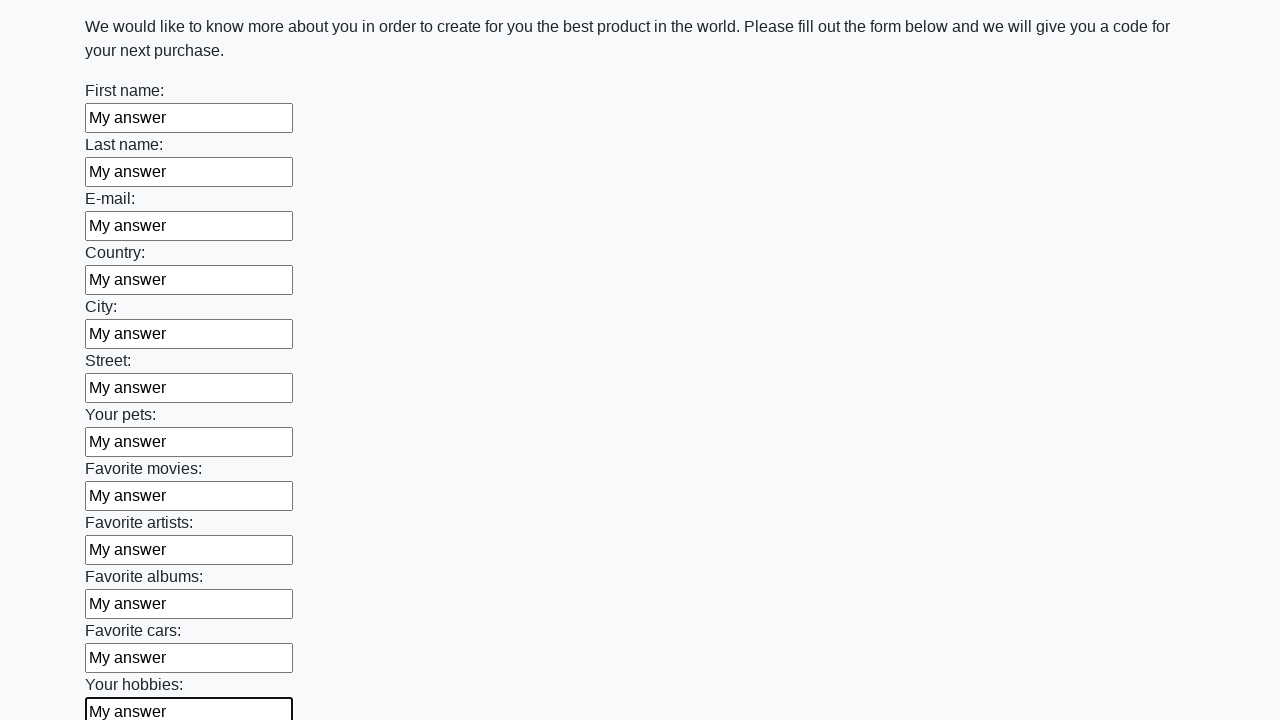

Filled input field with 'My answer' on input >> nth=12
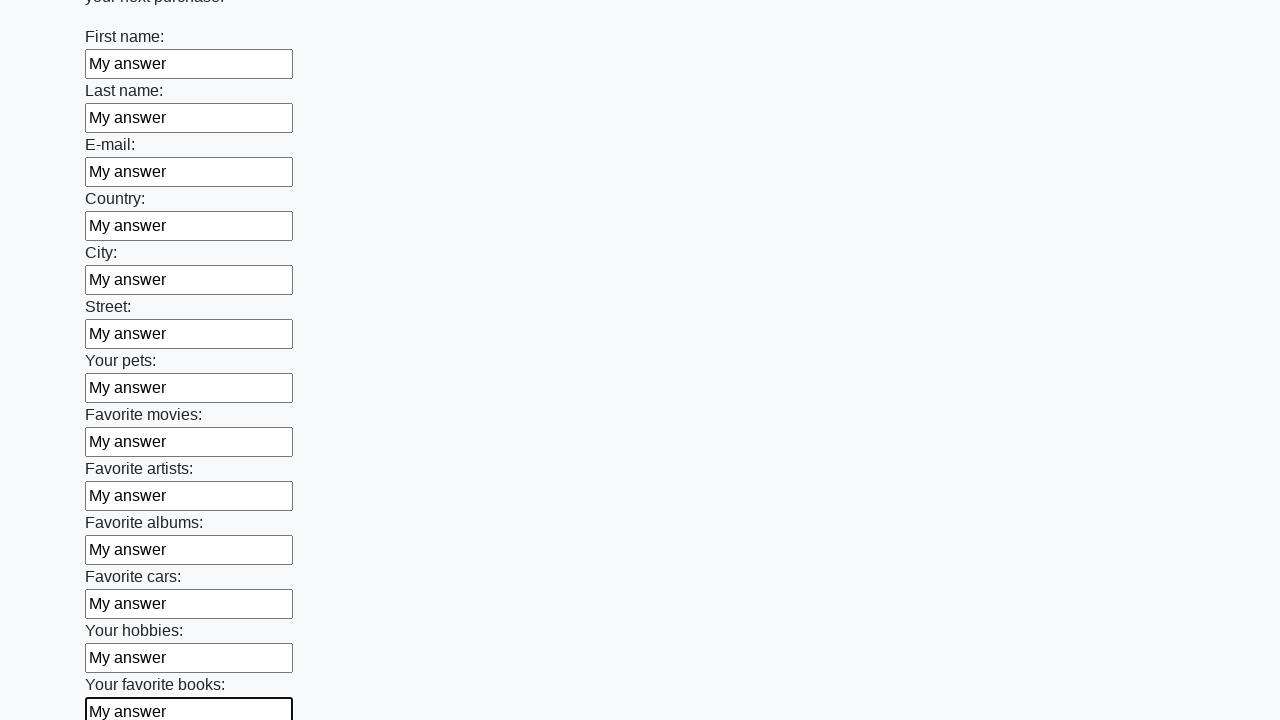

Filled input field with 'My answer' on input >> nth=13
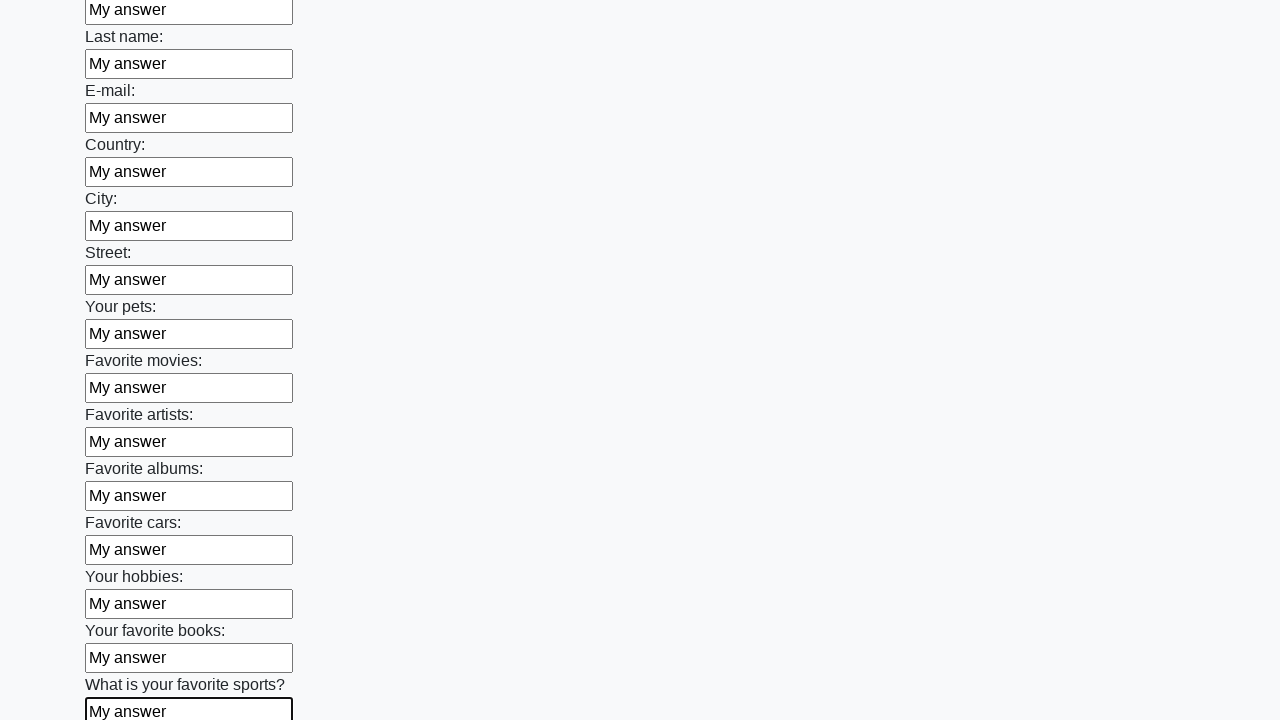

Filled input field with 'My answer' on input >> nth=14
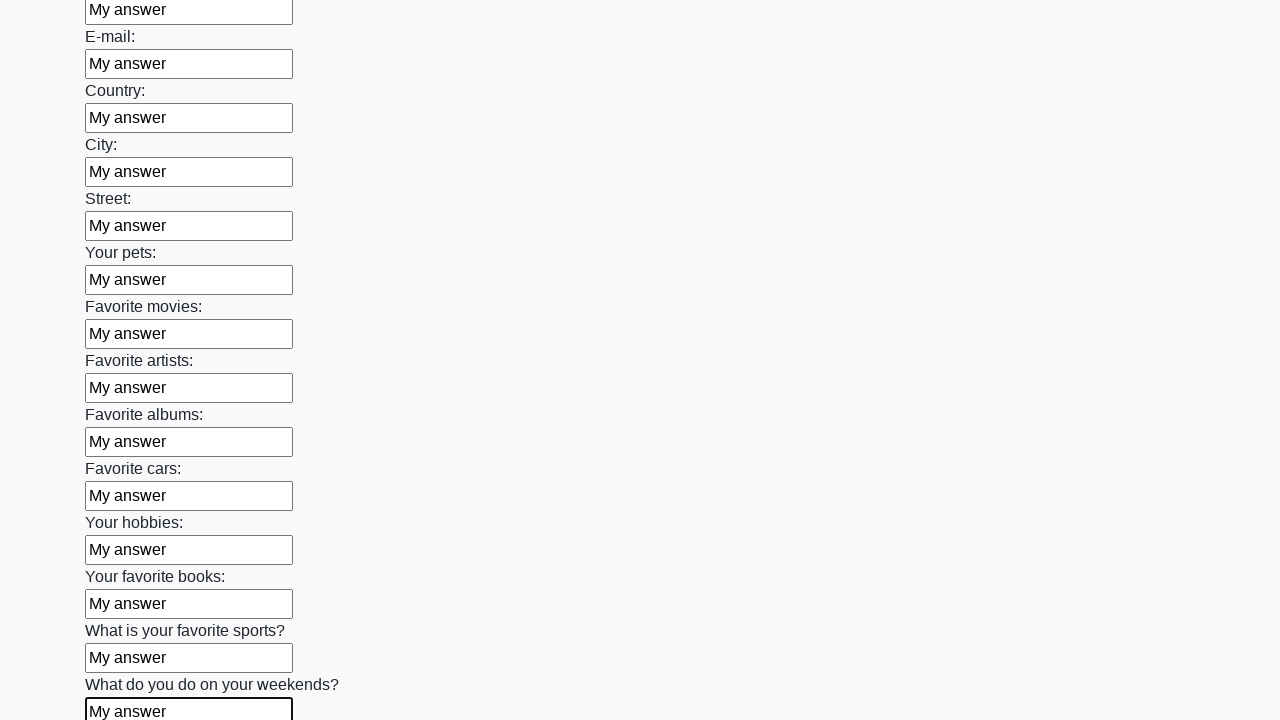

Filled input field with 'My answer' on input >> nth=15
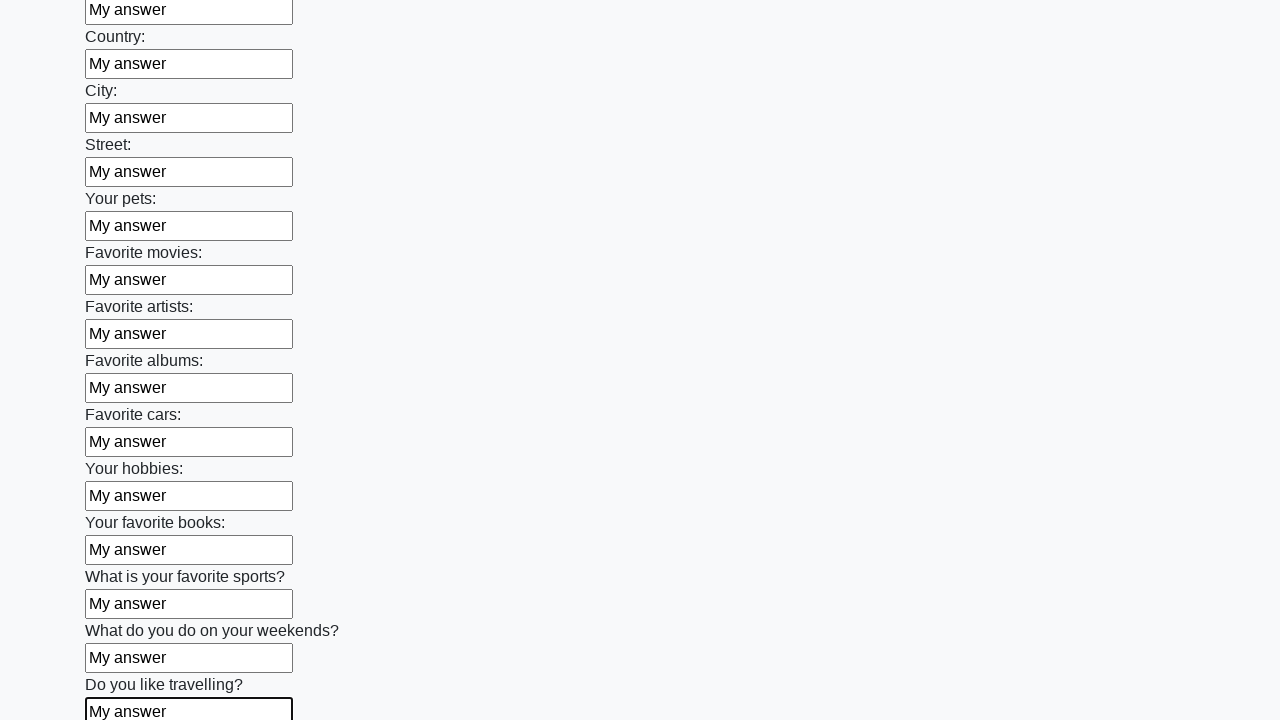

Filled input field with 'My answer' on input >> nth=16
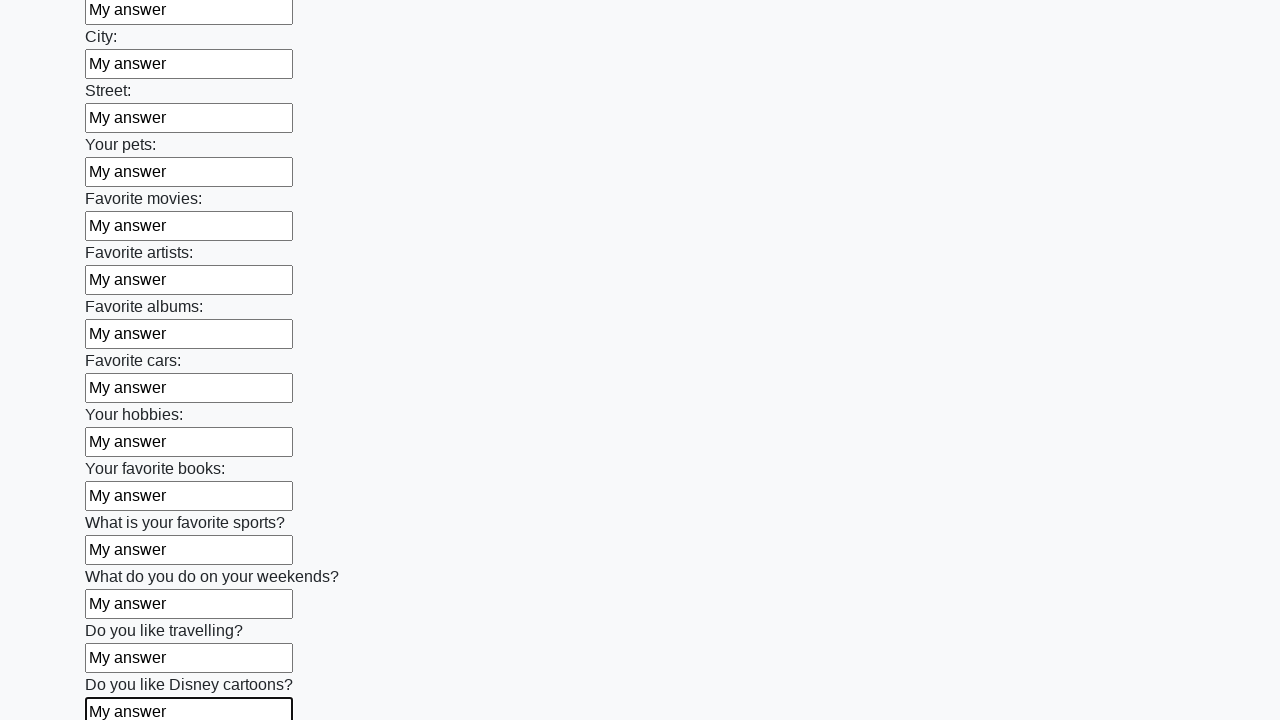

Filled input field with 'My answer' on input >> nth=17
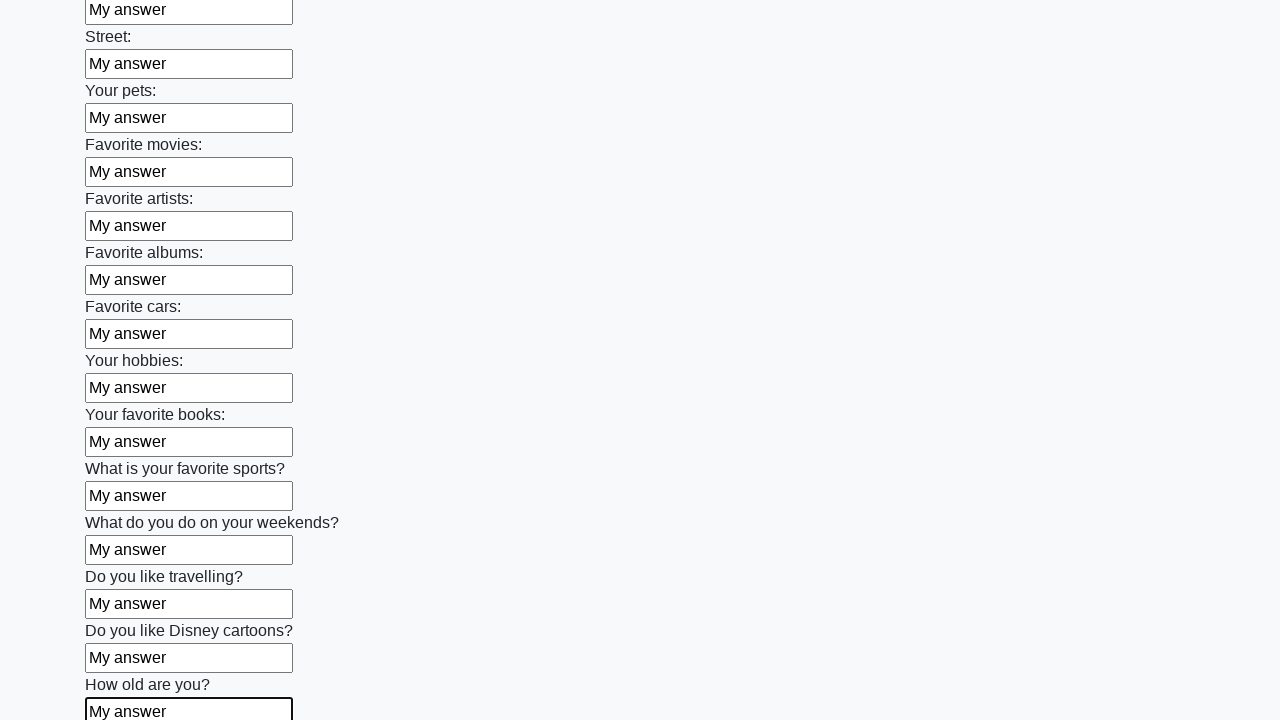

Filled input field with 'My answer' on input >> nth=18
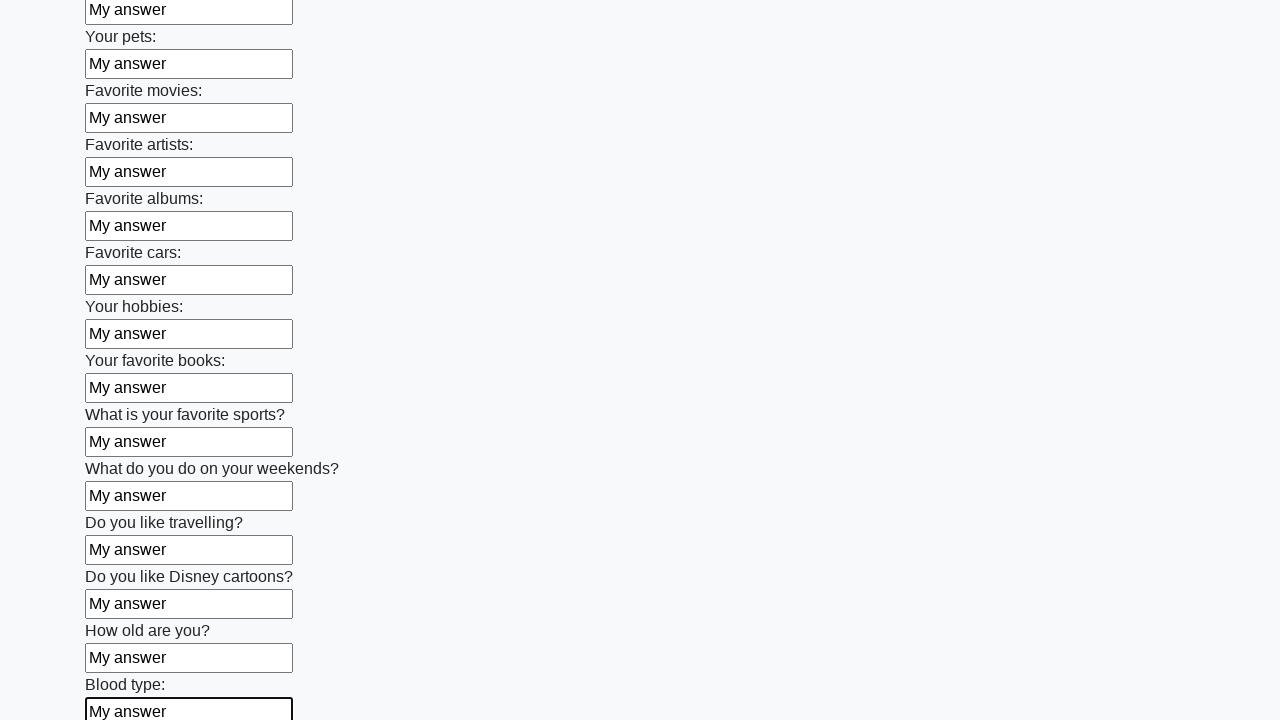

Filled input field with 'My answer' on input >> nth=19
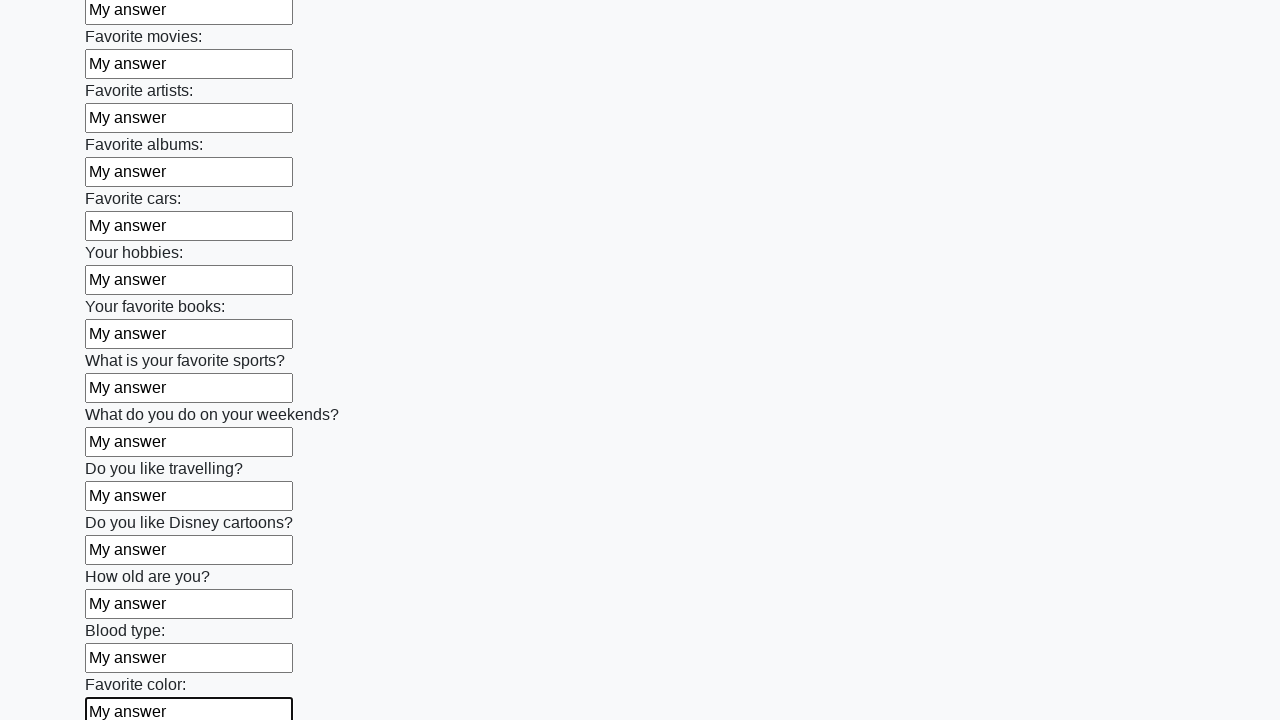

Filled input field with 'My answer' on input >> nth=20
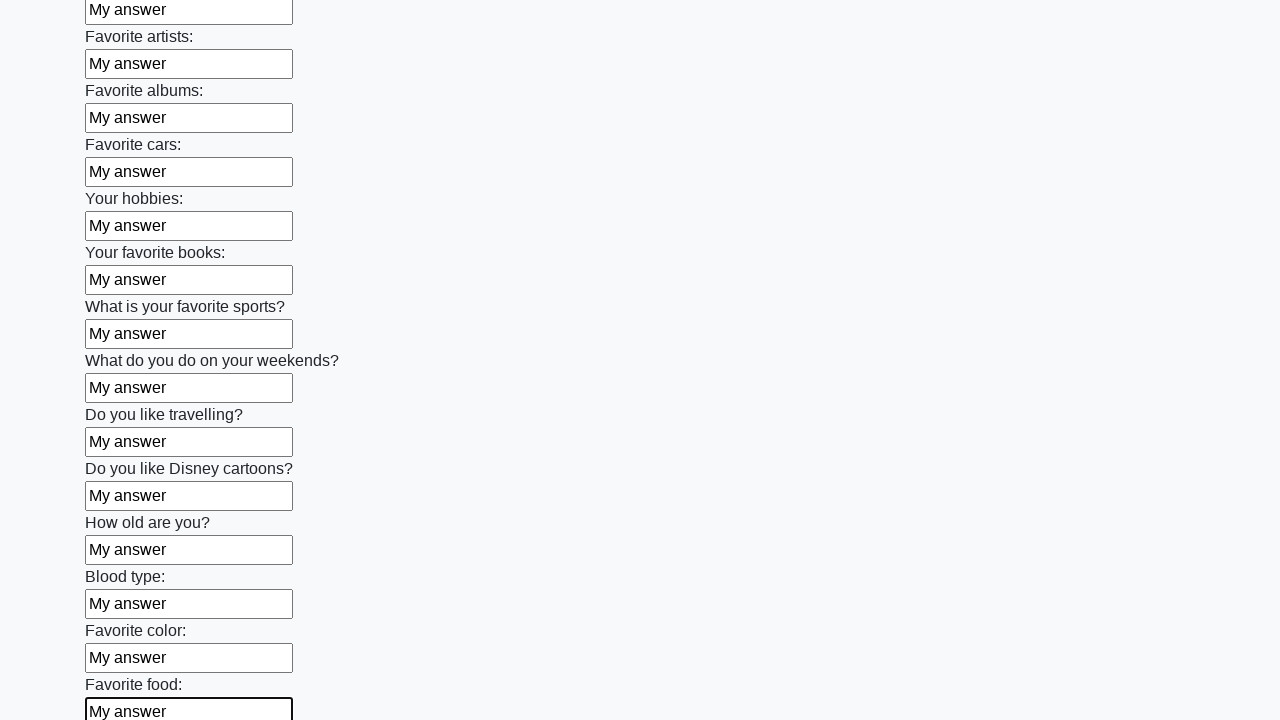

Filled input field with 'My answer' on input >> nth=21
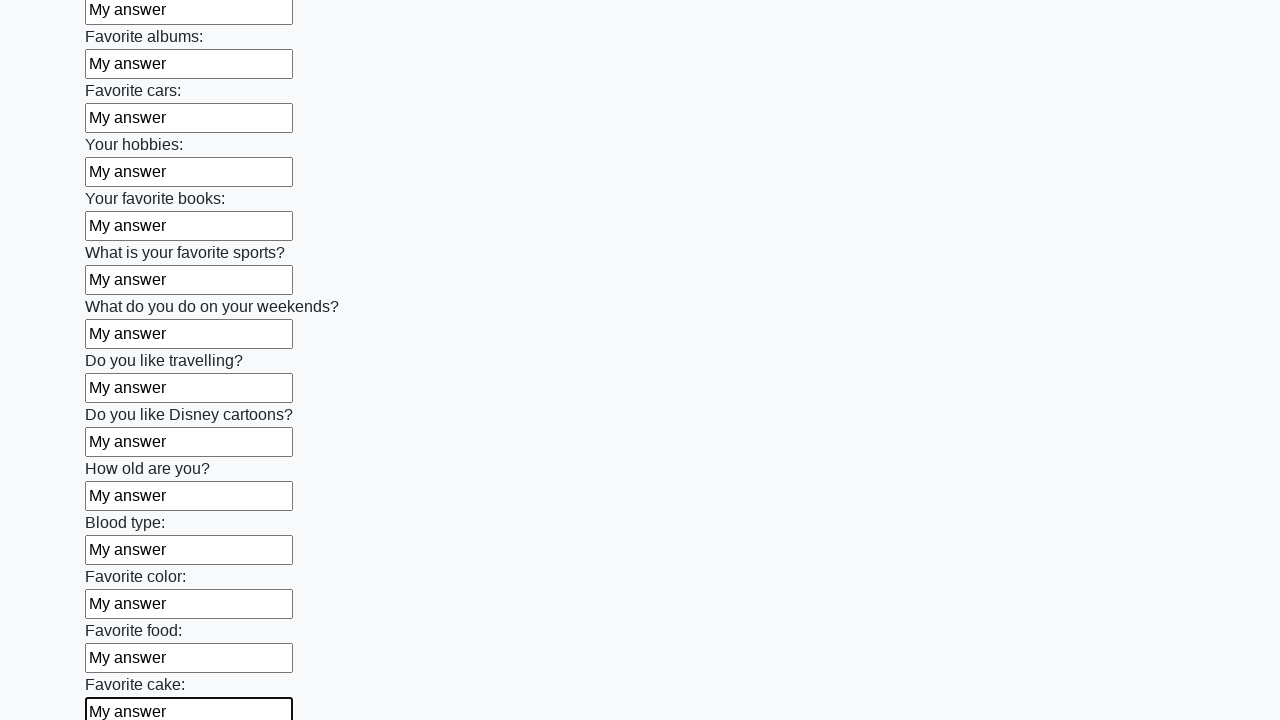

Filled input field with 'My answer' on input >> nth=22
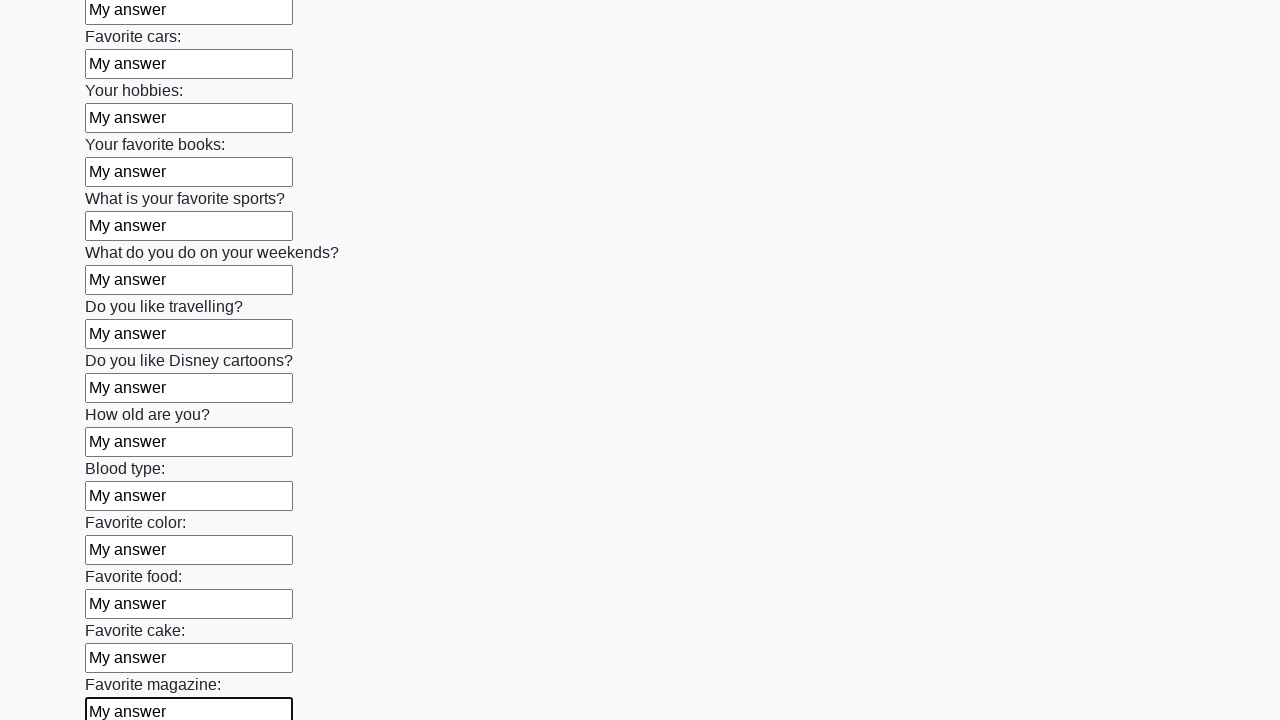

Filled input field with 'My answer' on input >> nth=23
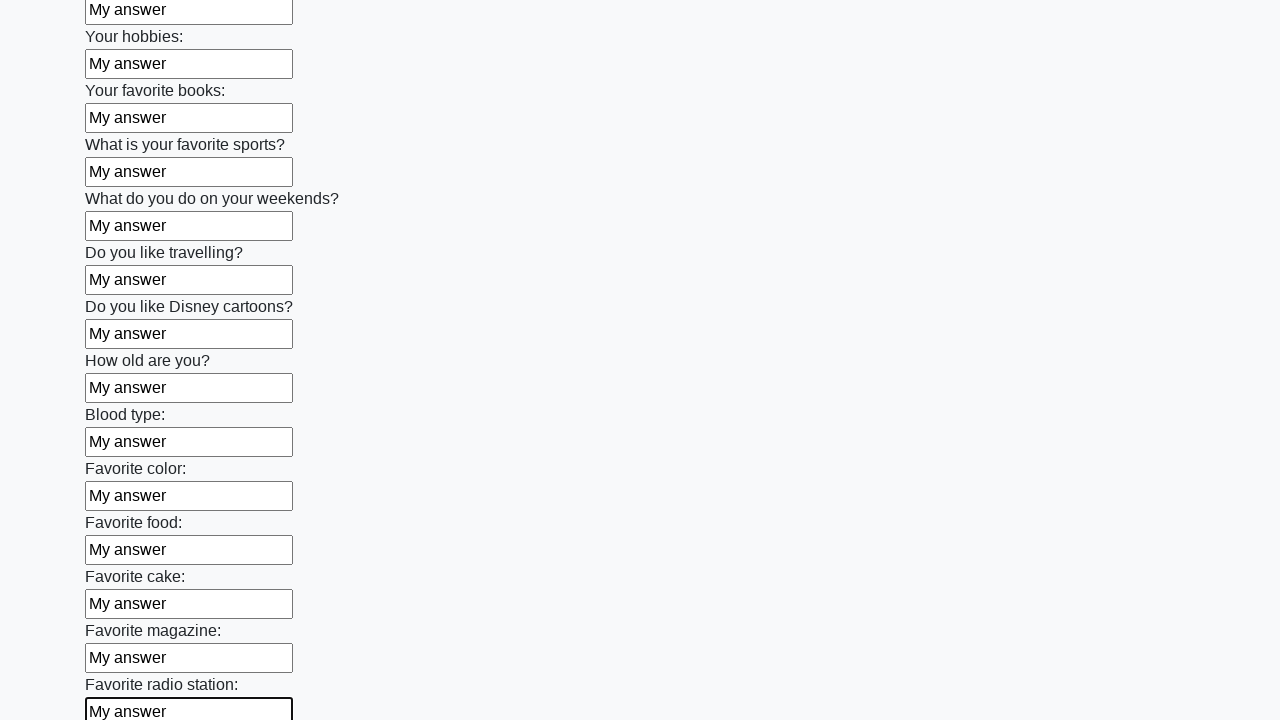

Filled input field with 'My answer' on input >> nth=24
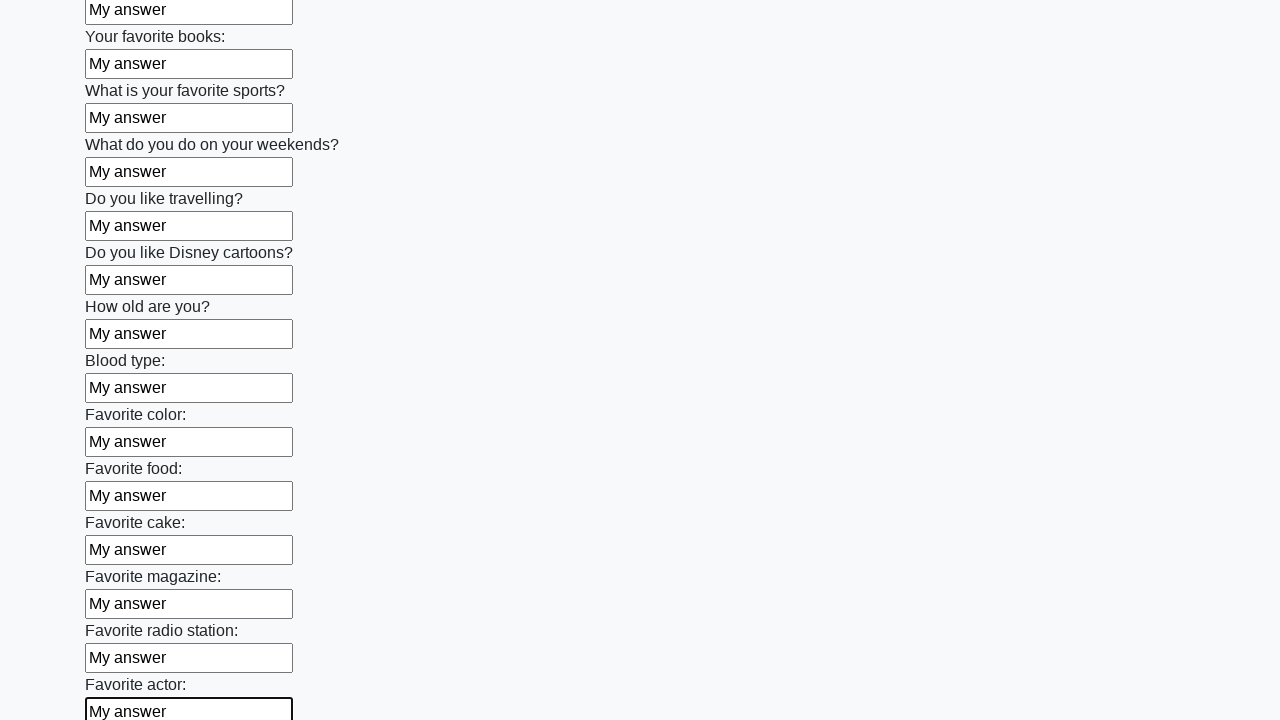

Filled input field with 'My answer' on input >> nth=25
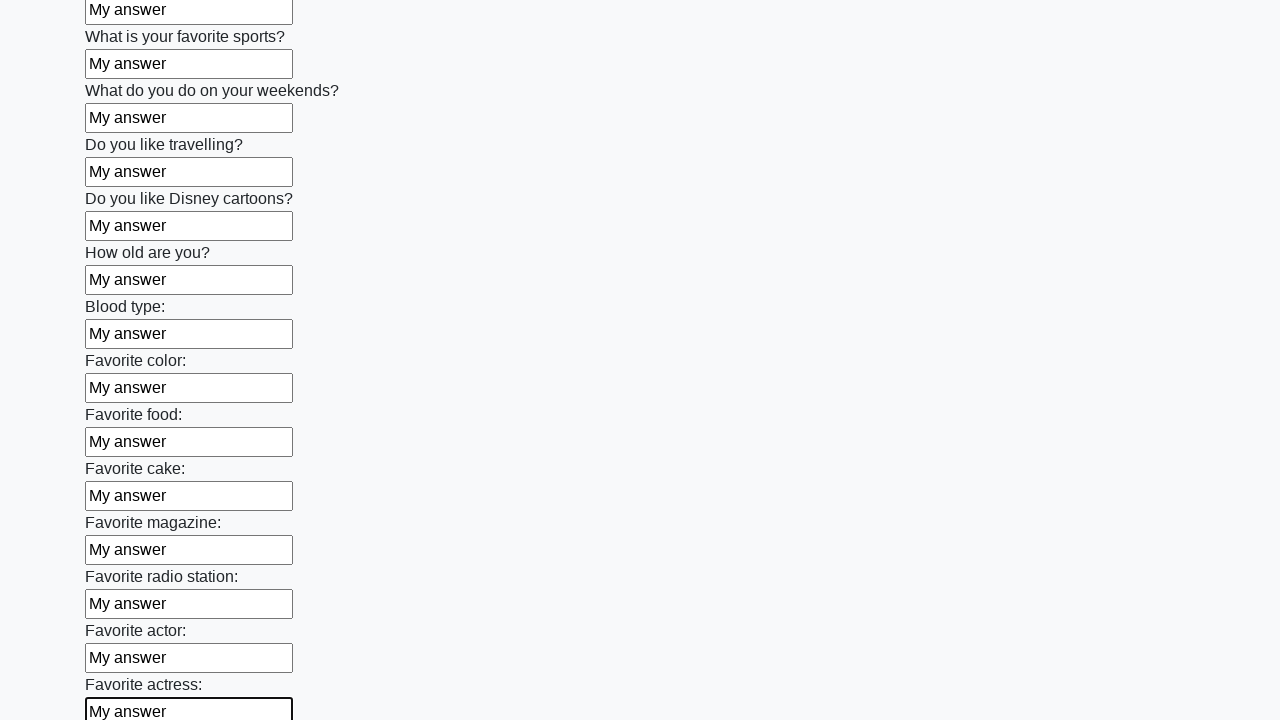

Filled input field with 'My answer' on input >> nth=26
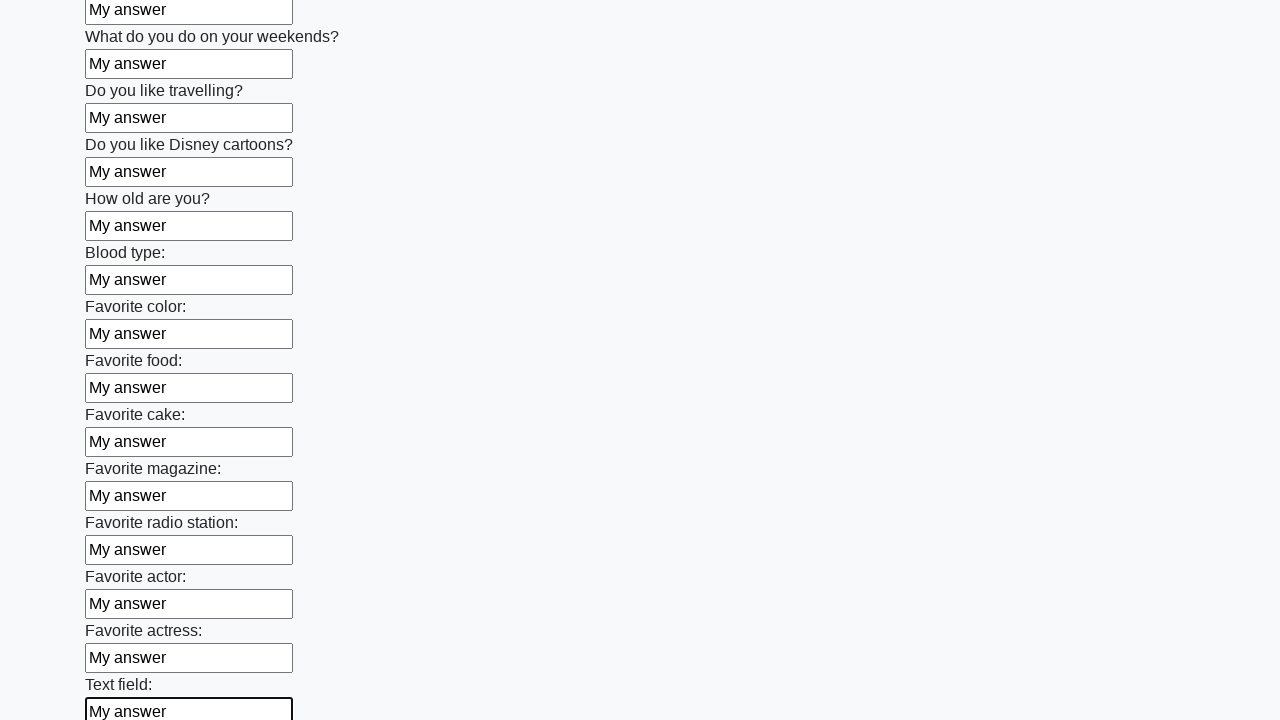

Filled input field with 'My answer' on input >> nth=27
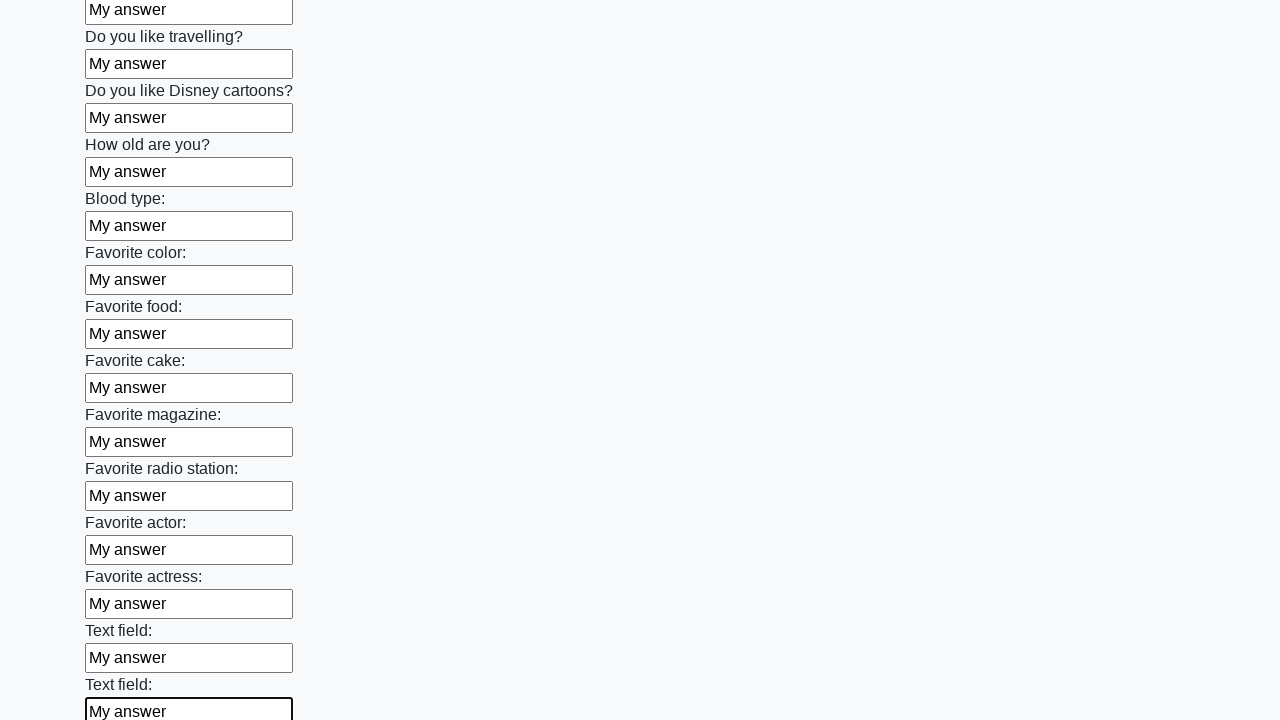

Filled input field with 'My answer' on input >> nth=28
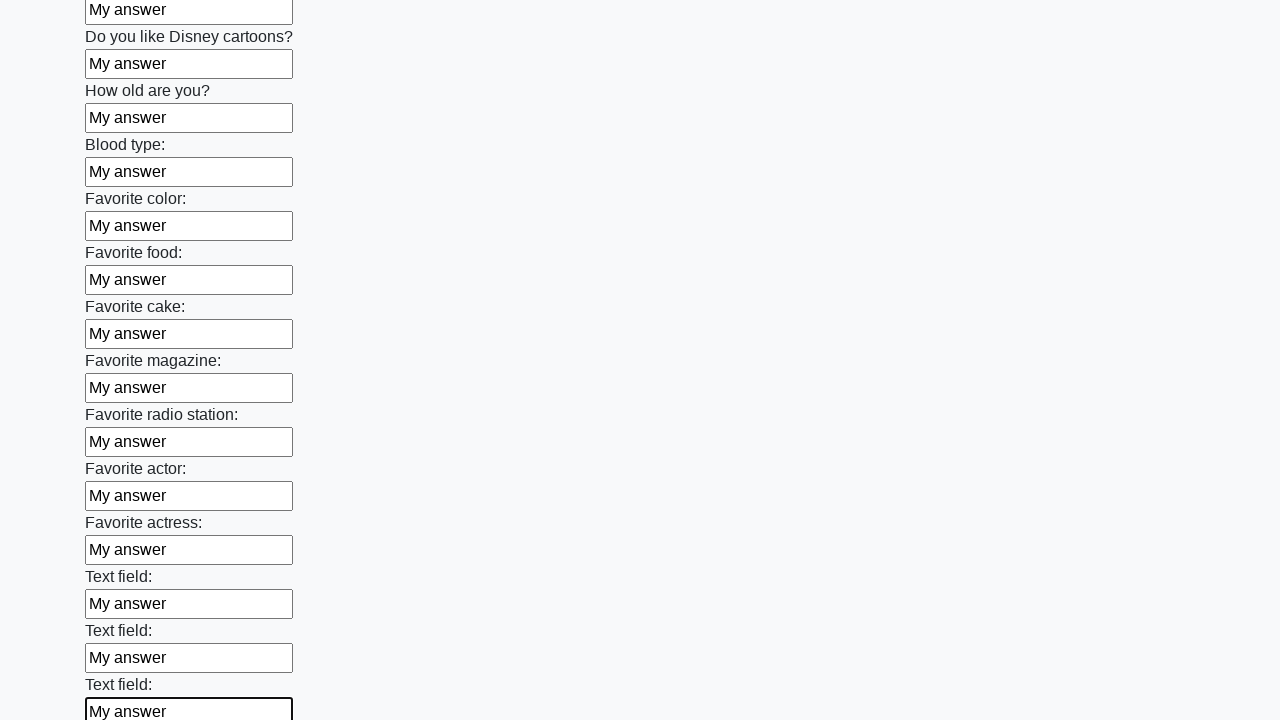

Filled input field with 'My answer' on input >> nth=29
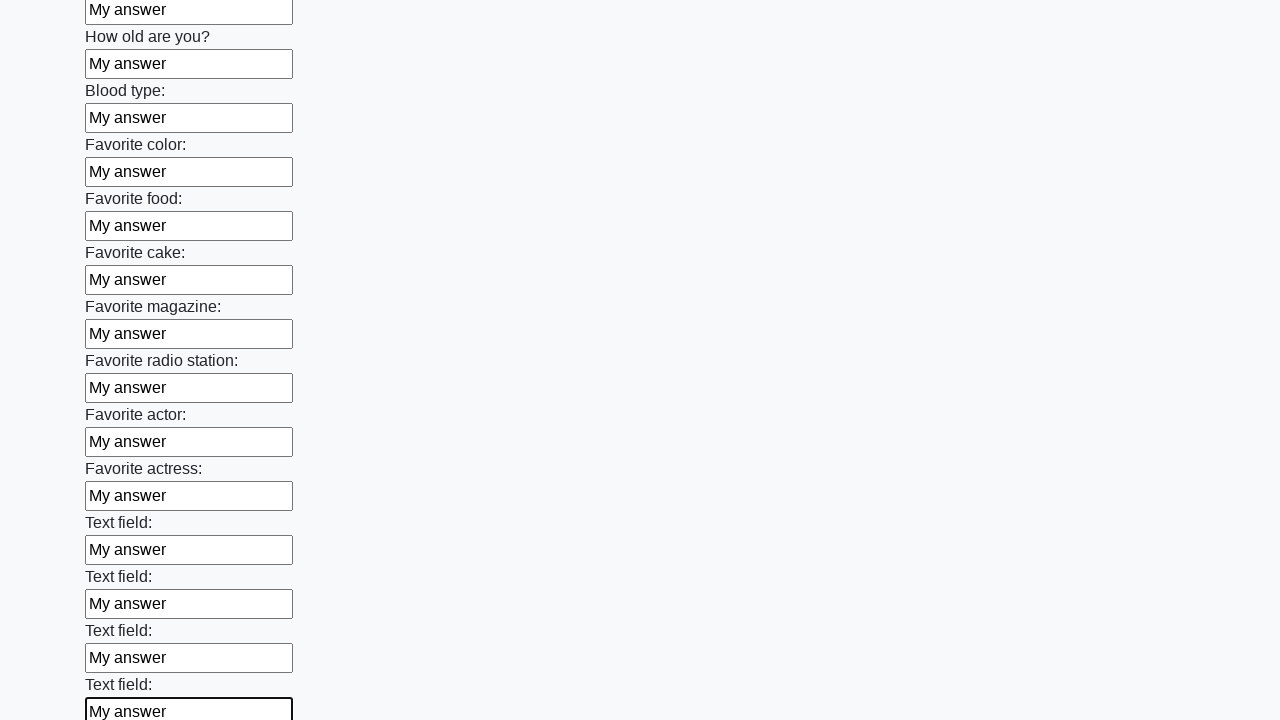

Filled input field with 'My answer' on input >> nth=30
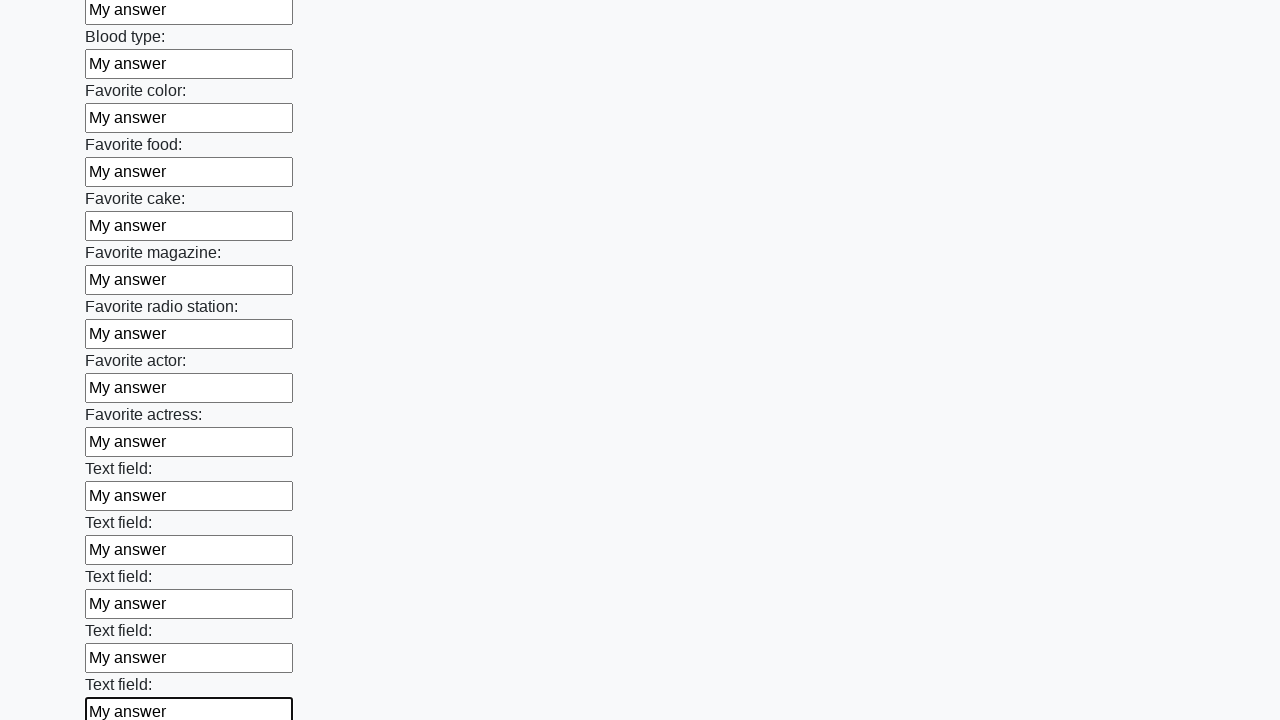

Filled input field with 'My answer' on input >> nth=31
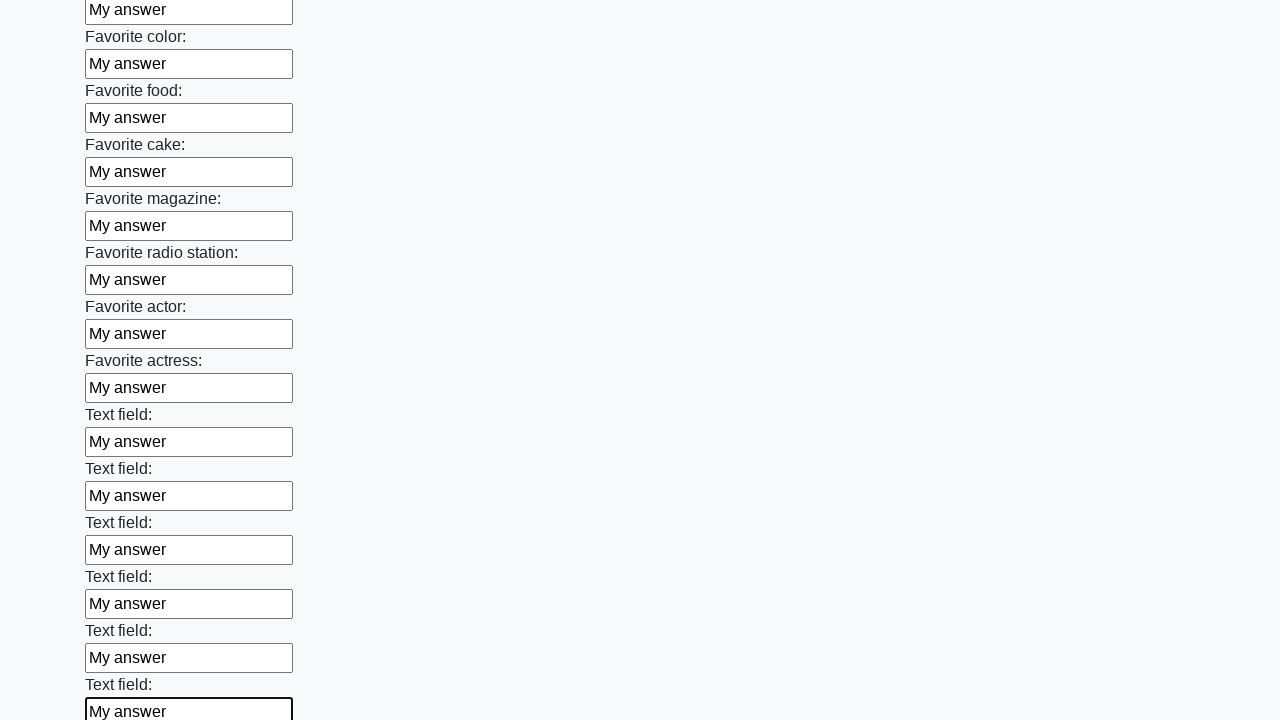

Filled input field with 'My answer' on input >> nth=32
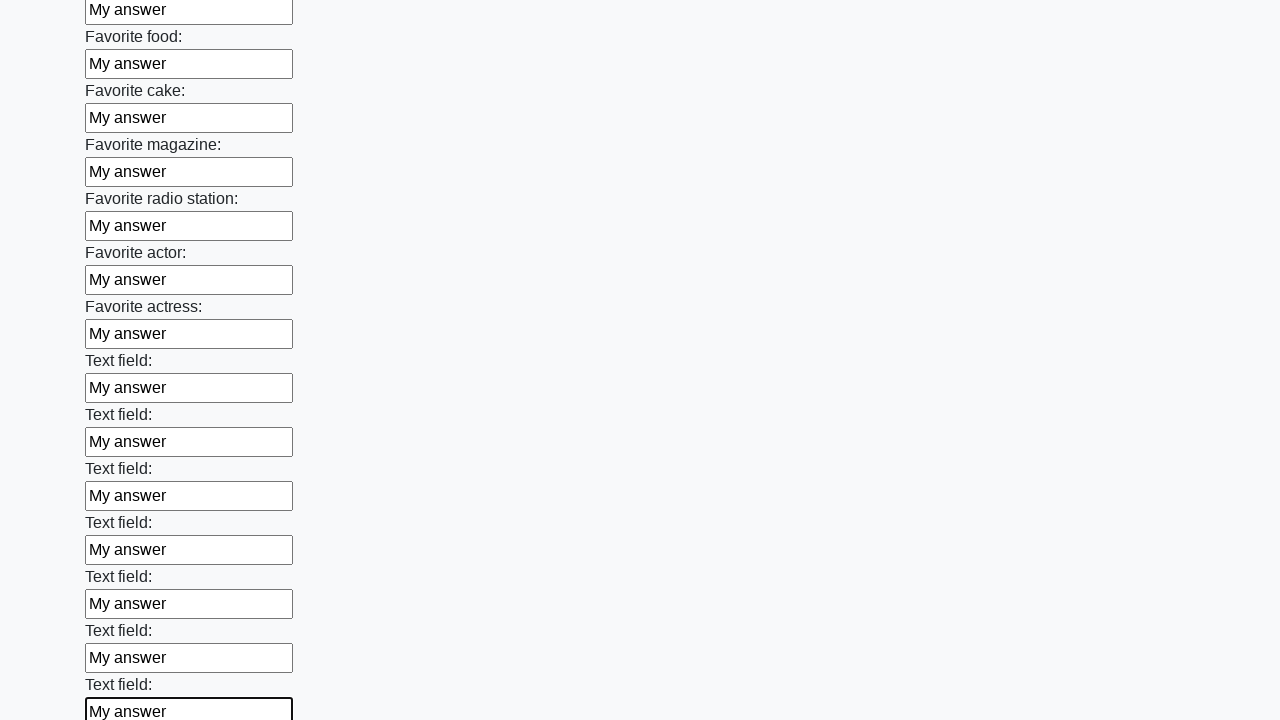

Filled input field with 'My answer' on input >> nth=33
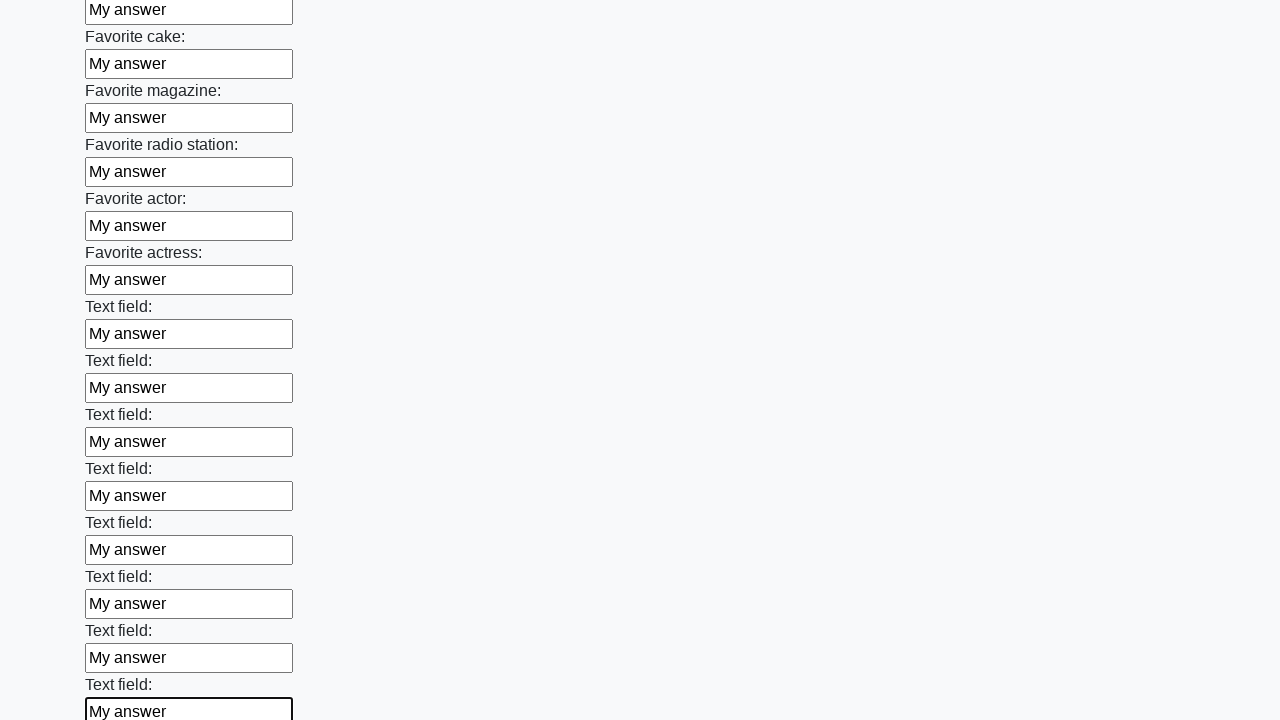

Filled input field with 'My answer' on input >> nth=34
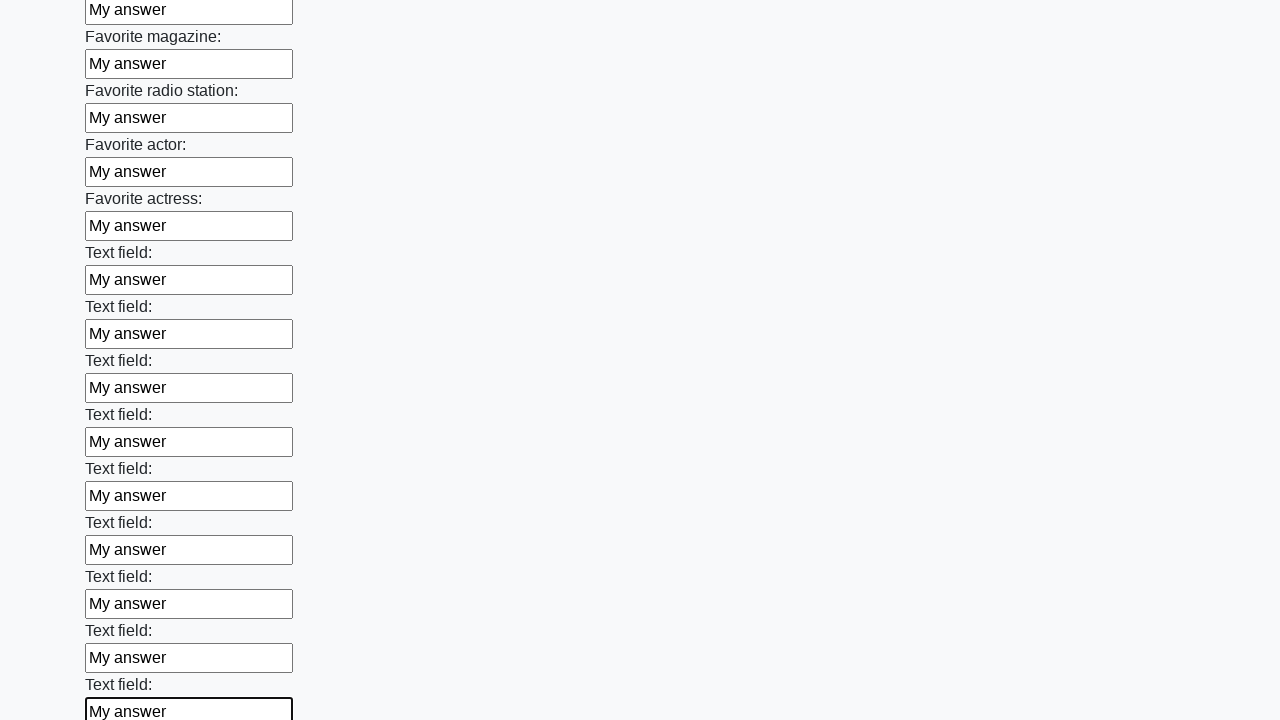

Filled input field with 'My answer' on input >> nth=35
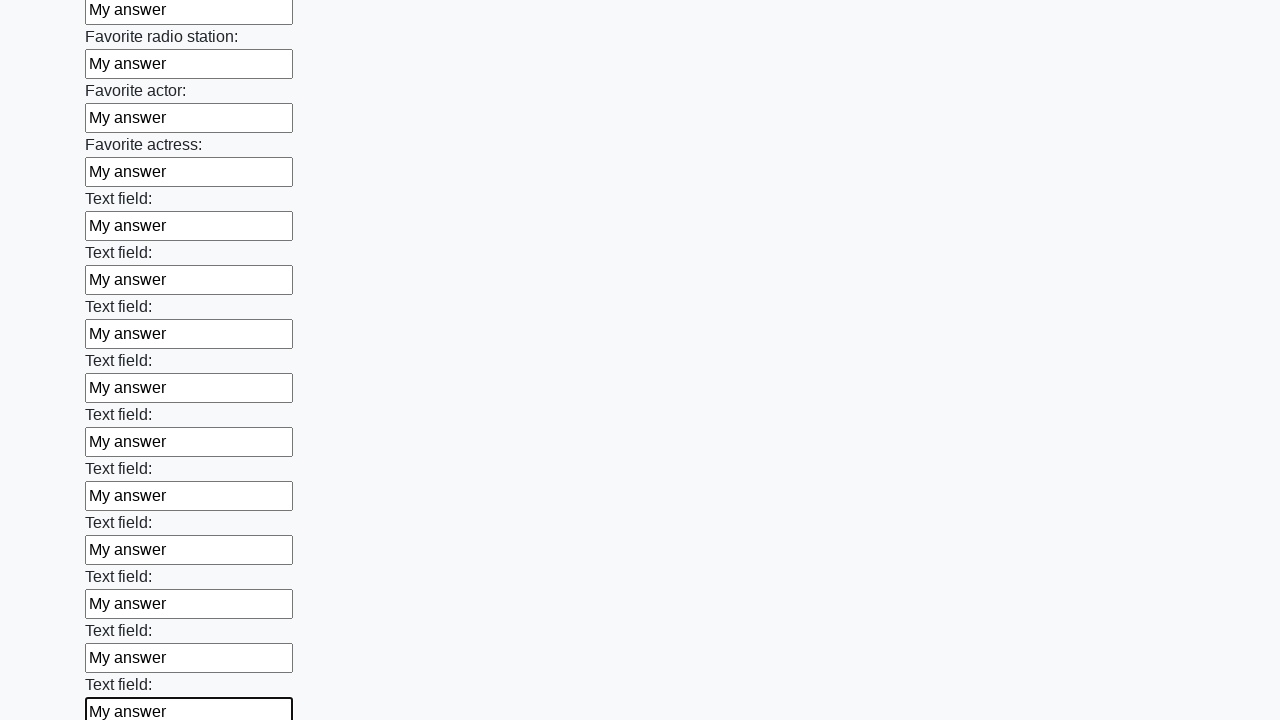

Filled input field with 'My answer' on input >> nth=36
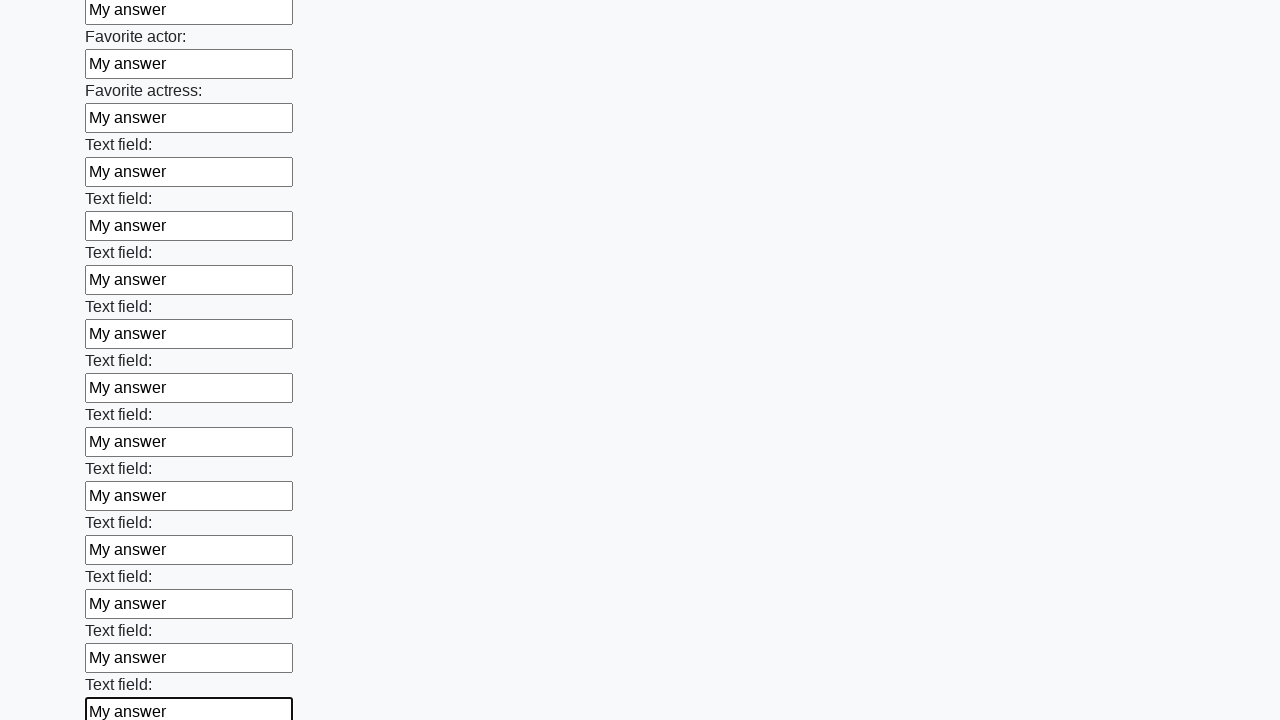

Filled input field with 'My answer' on input >> nth=37
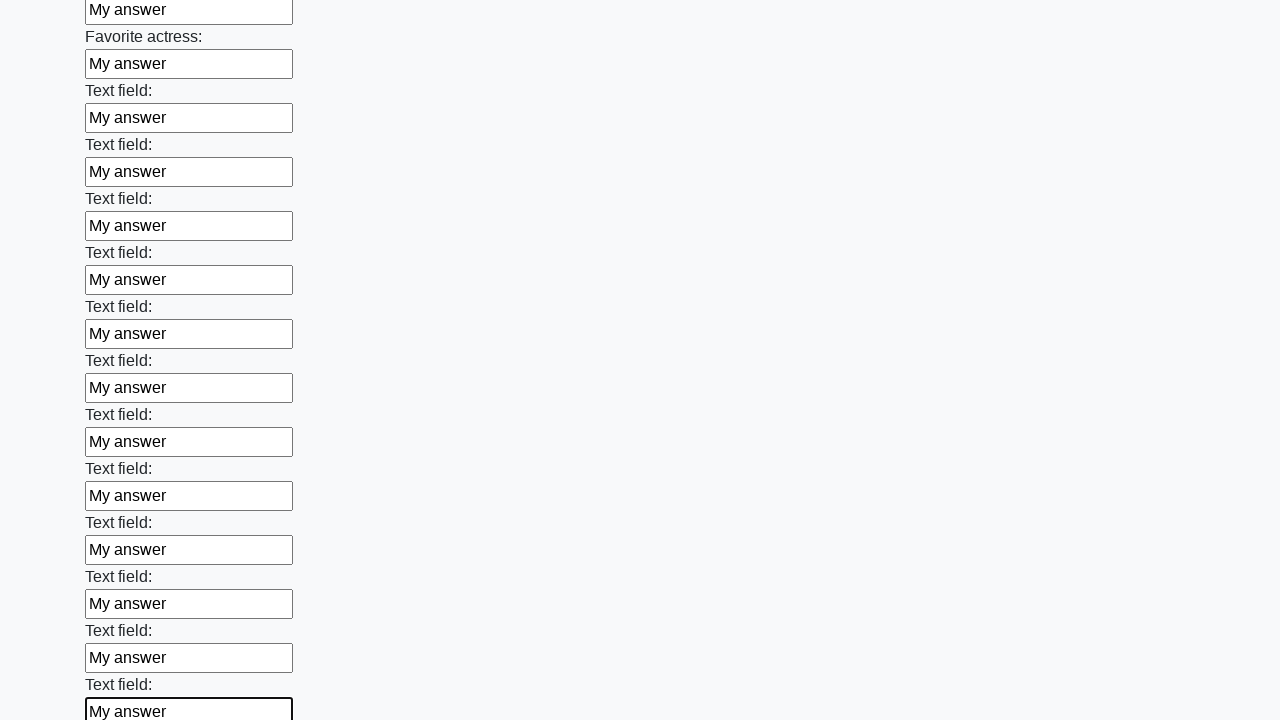

Filled input field with 'My answer' on input >> nth=38
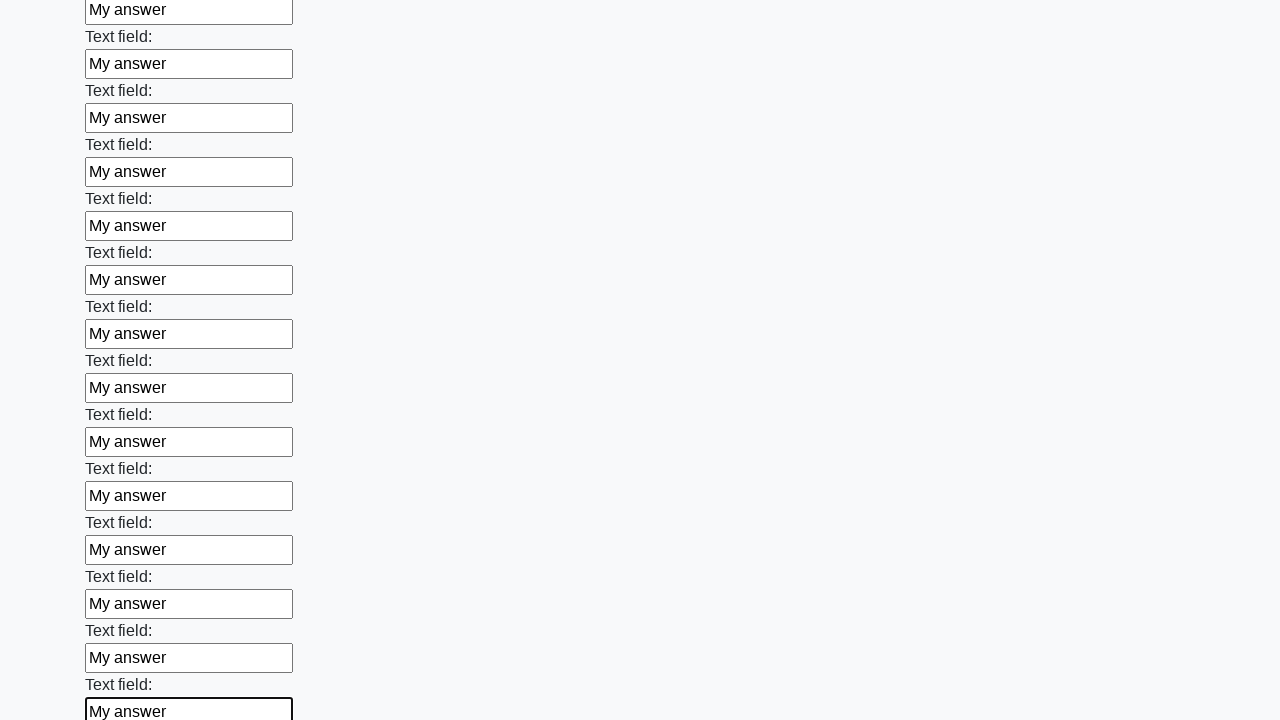

Filled input field with 'My answer' on input >> nth=39
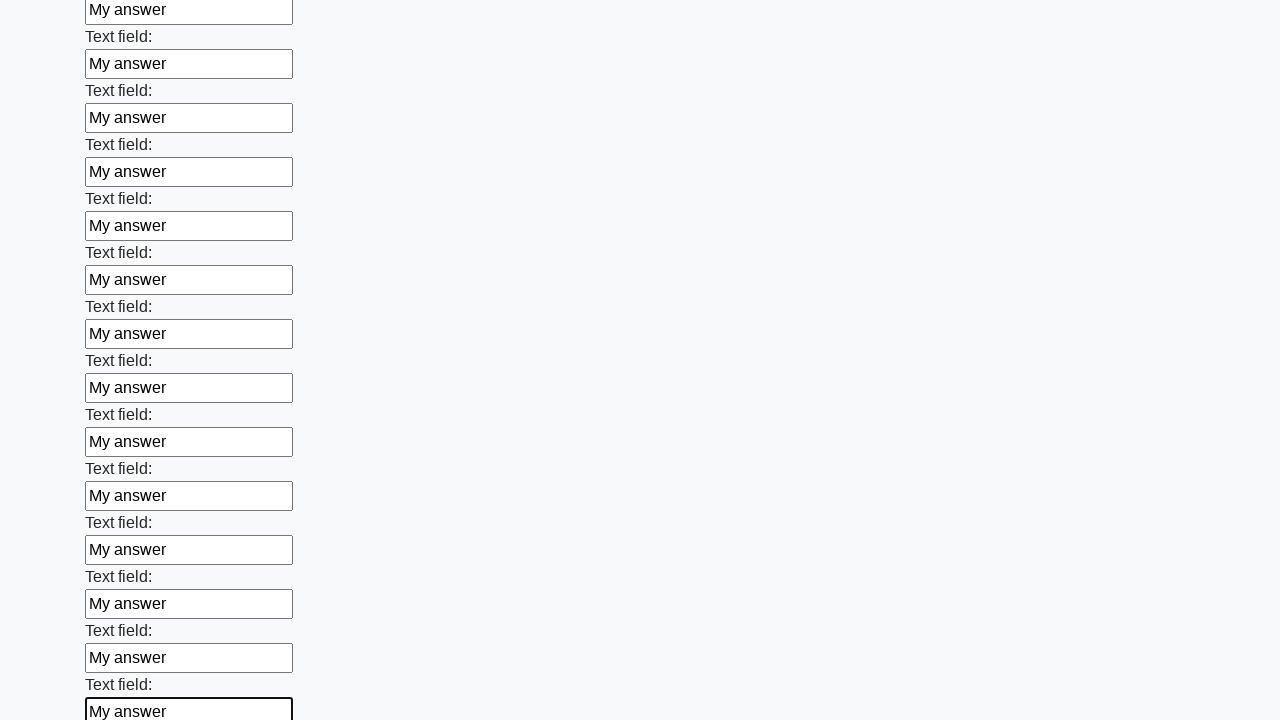

Filled input field with 'My answer' on input >> nth=40
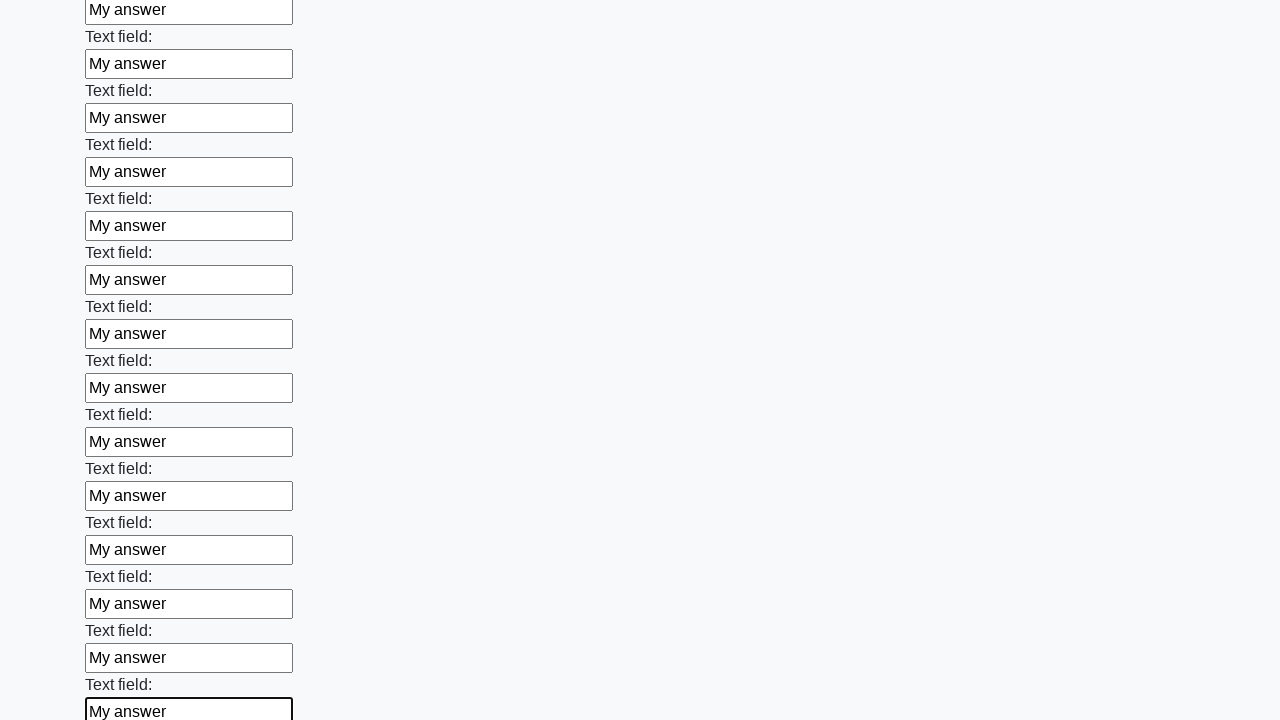

Filled input field with 'My answer' on input >> nth=41
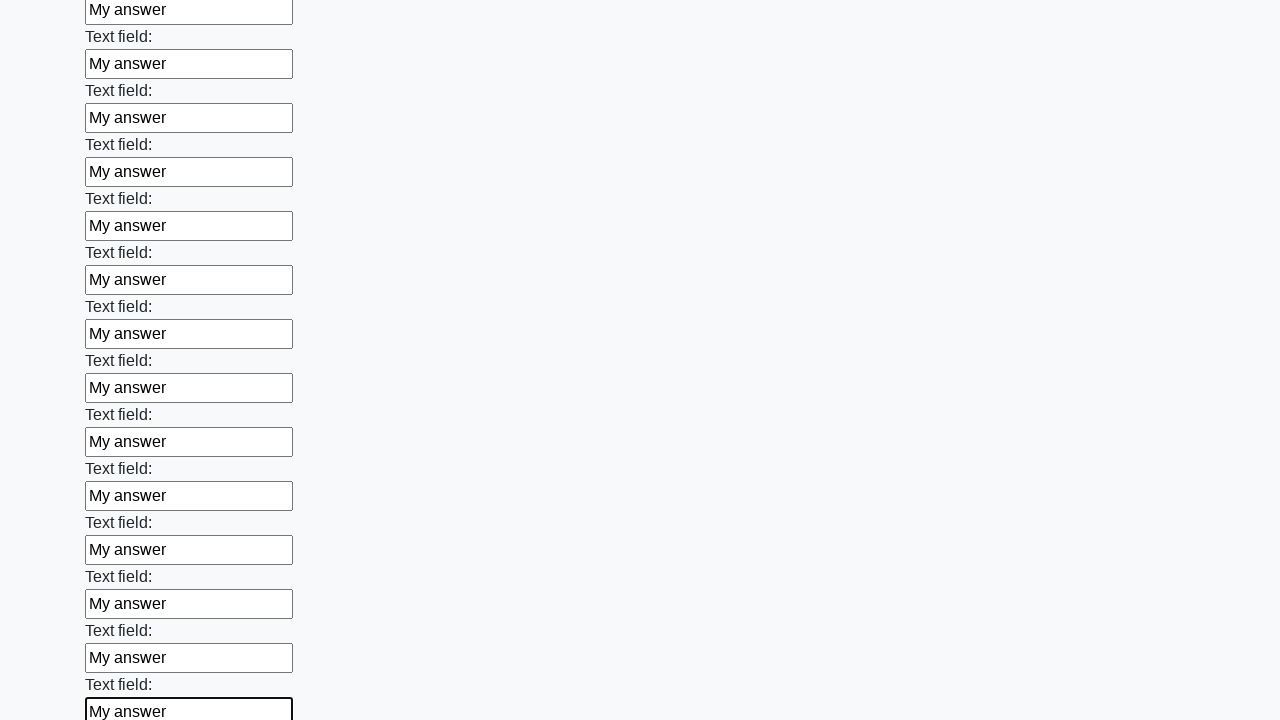

Filled input field with 'My answer' on input >> nth=42
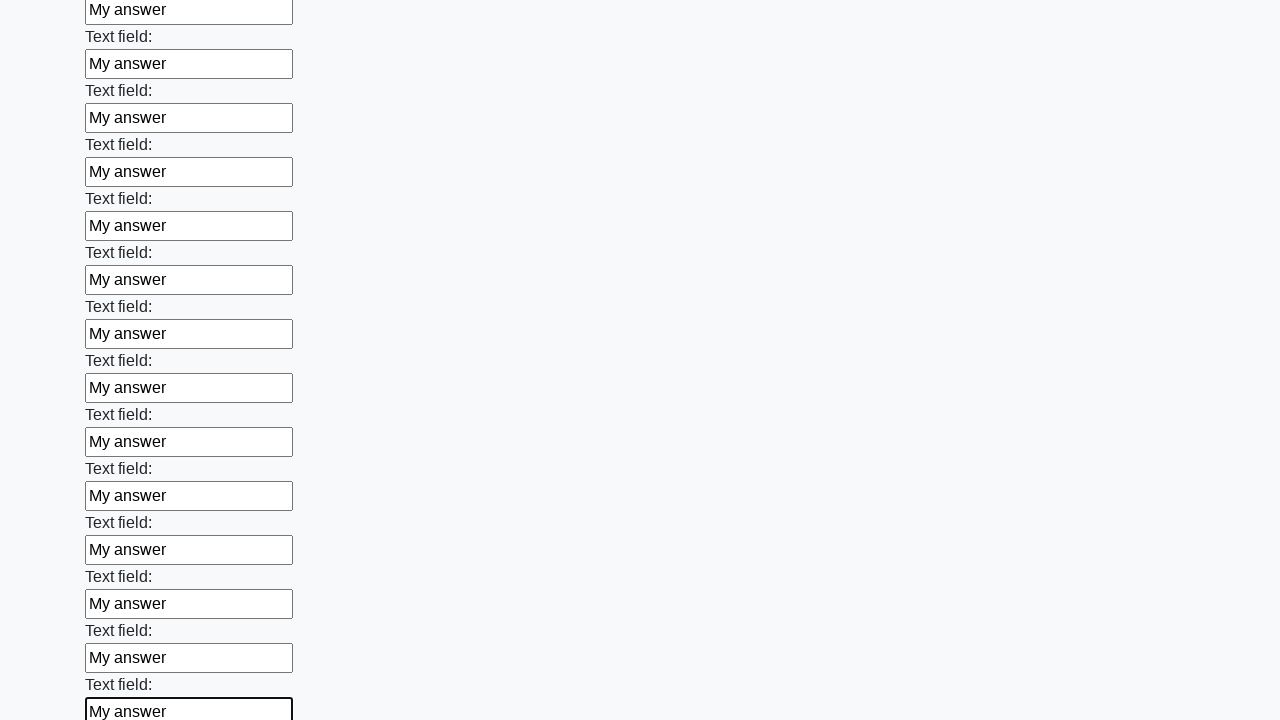

Filled input field with 'My answer' on input >> nth=43
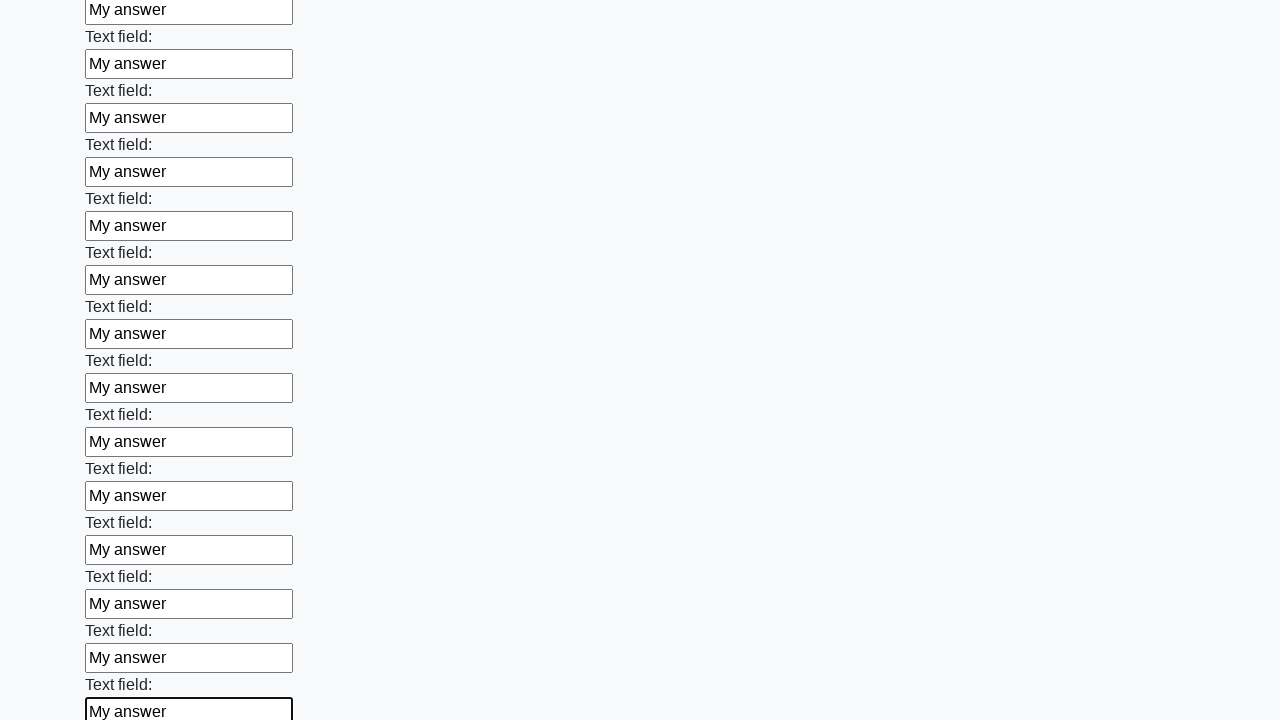

Filled input field with 'My answer' on input >> nth=44
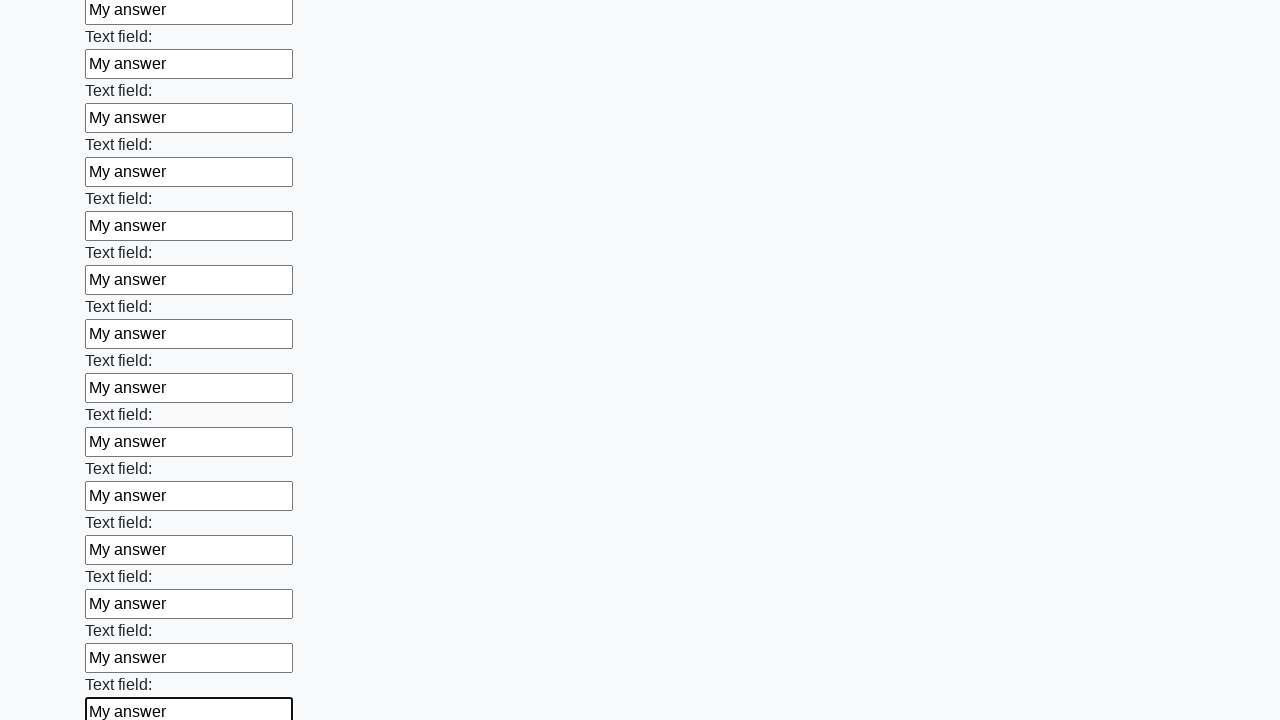

Filled input field with 'My answer' on input >> nth=45
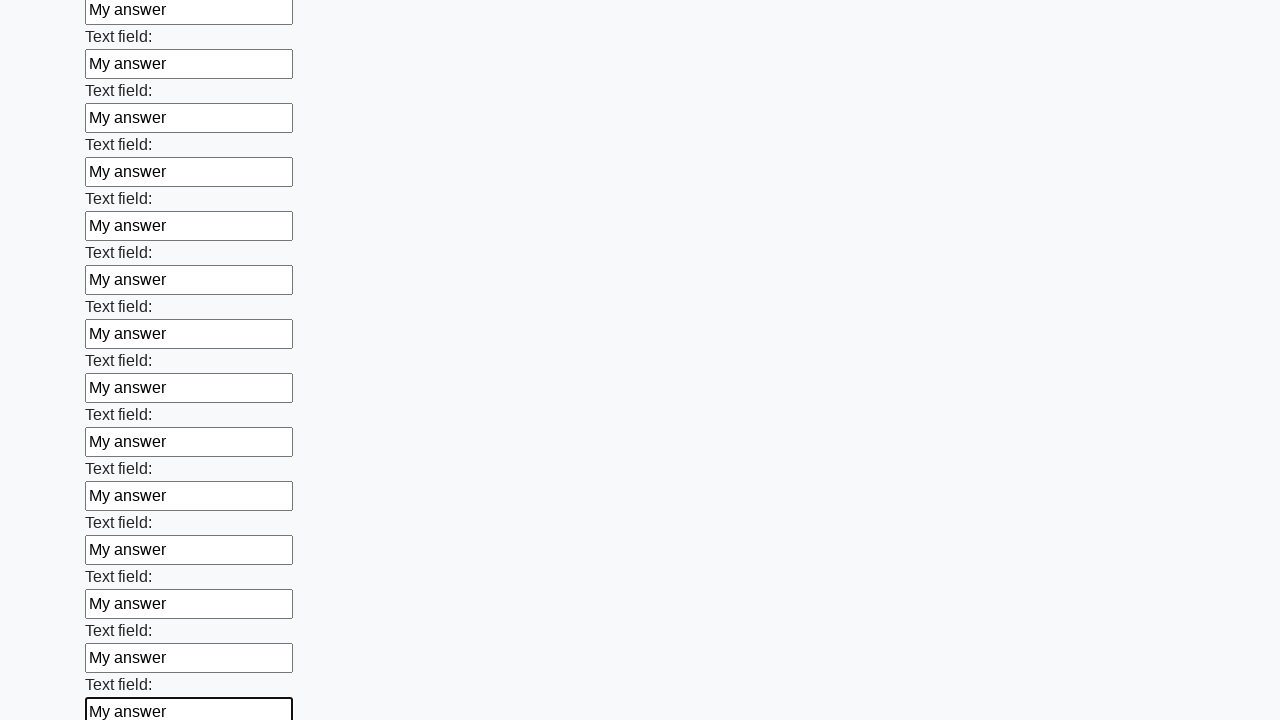

Filled input field with 'My answer' on input >> nth=46
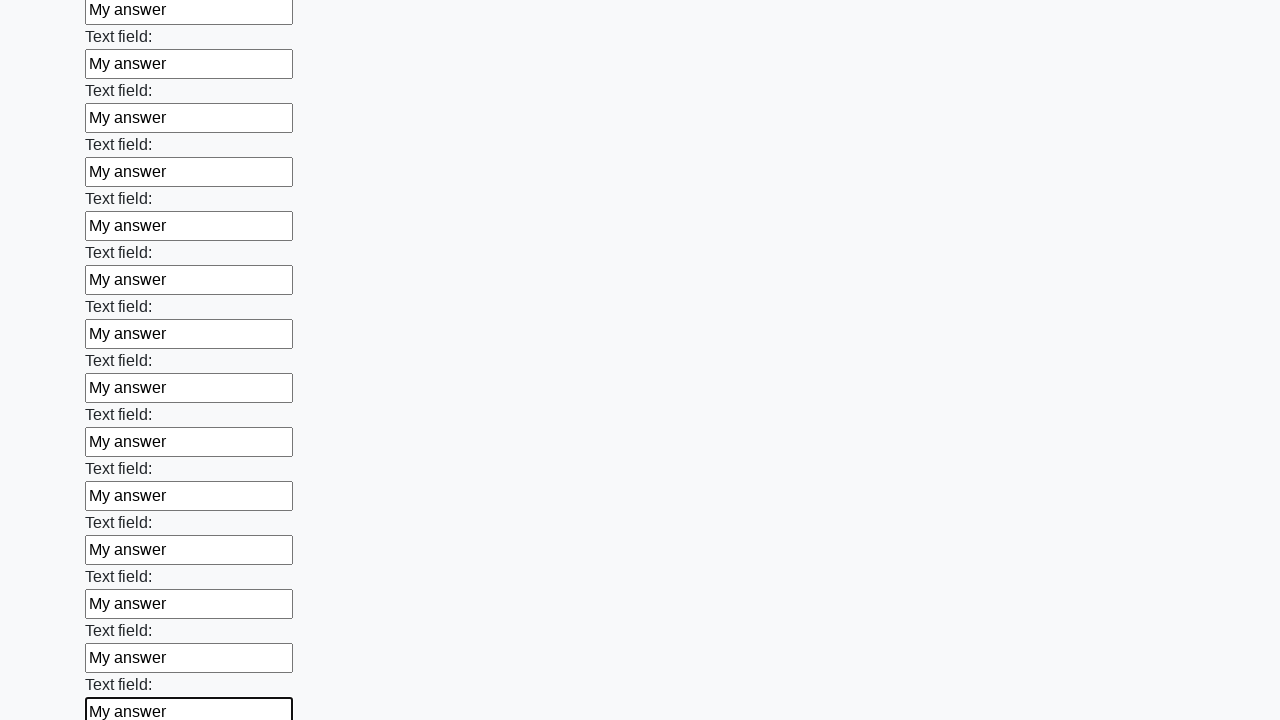

Filled input field with 'My answer' on input >> nth=47
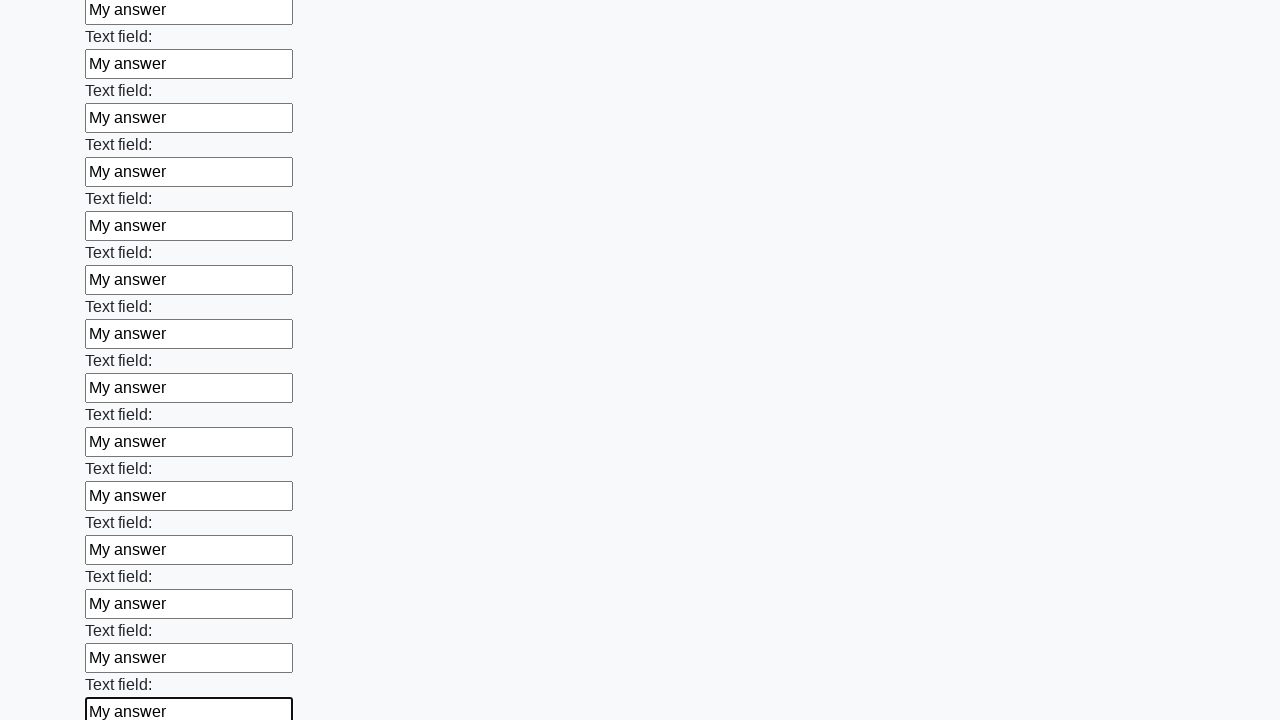

Filled input field with 'My answer' on input >> nth=48
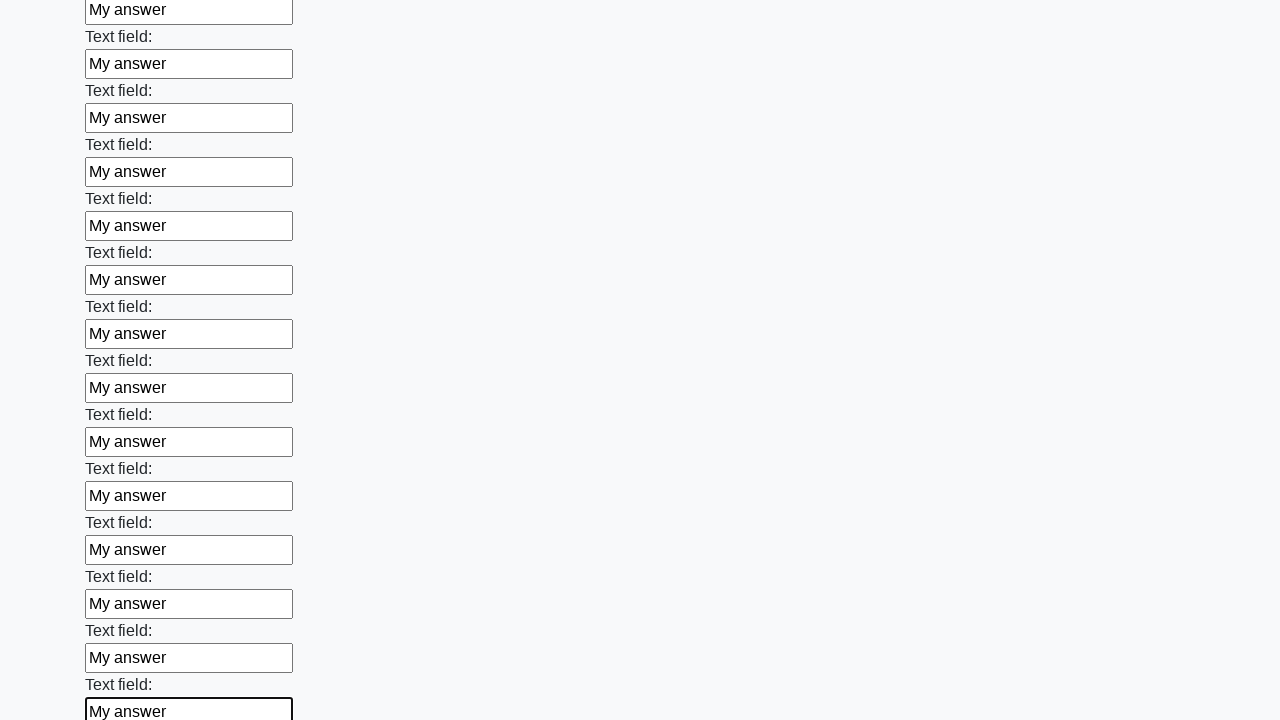

Filled input field with 'My answer' on input >> nth=49
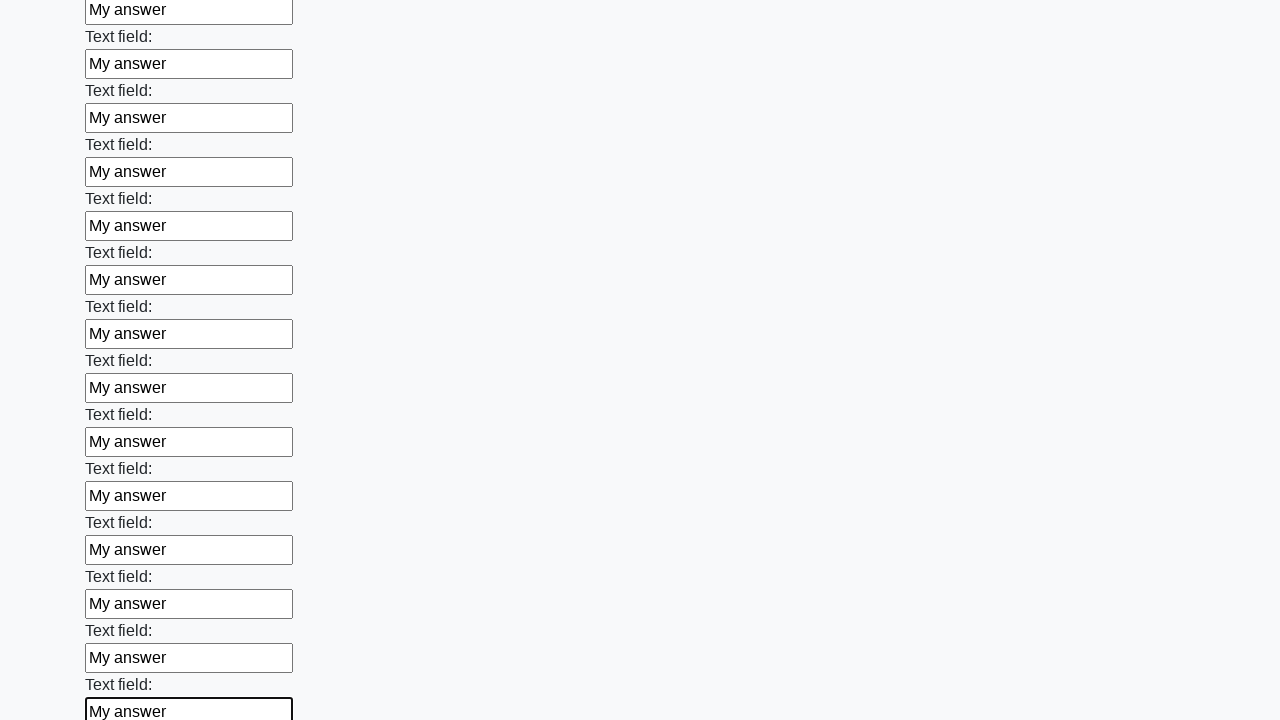

Filled input field with 'My answer' on input >> nth=50
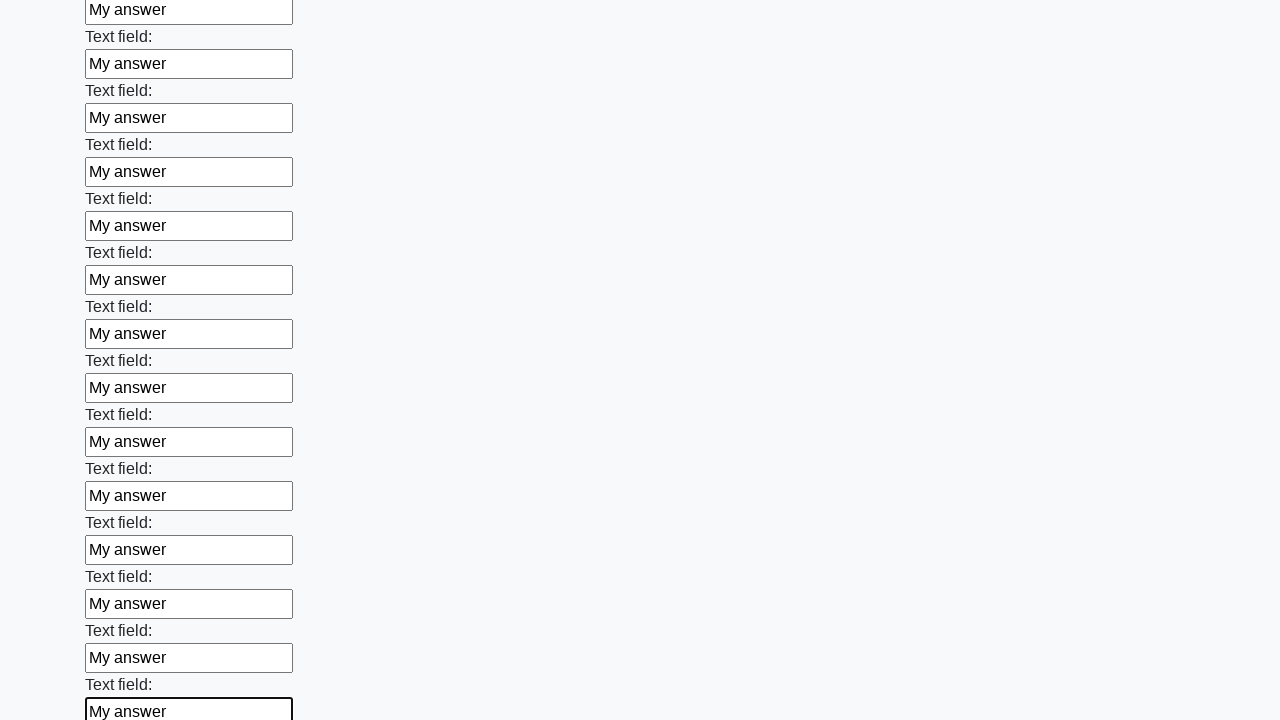

Filled input field with 'My answer' on input >> nth=51
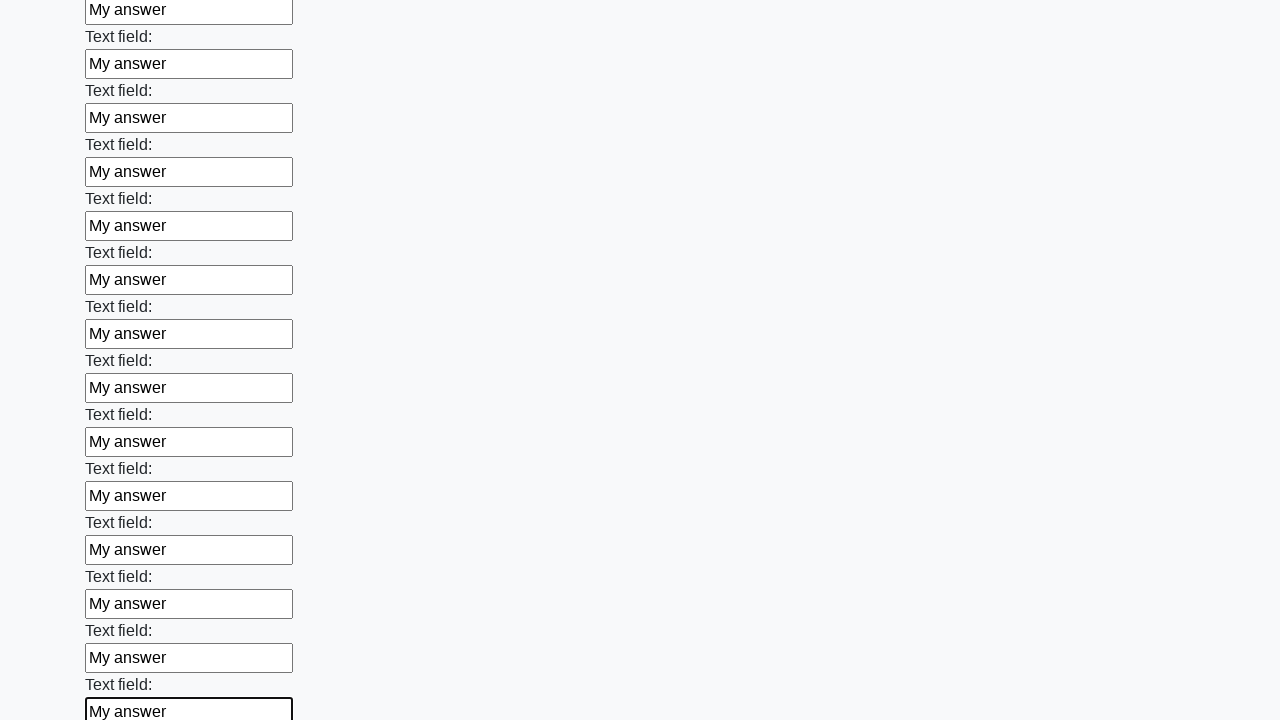

Filled input field with 'My answer' on input >> nth=52
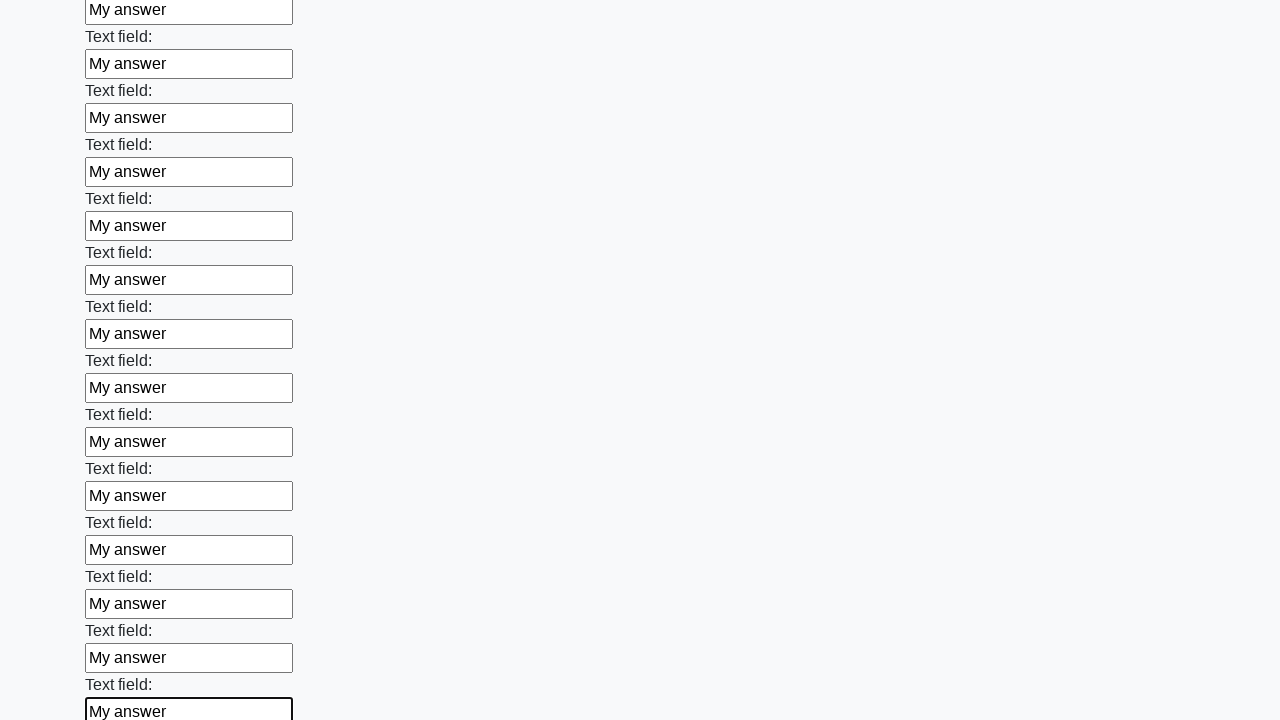

Filled input field with 'My answer' on input >> nth=53
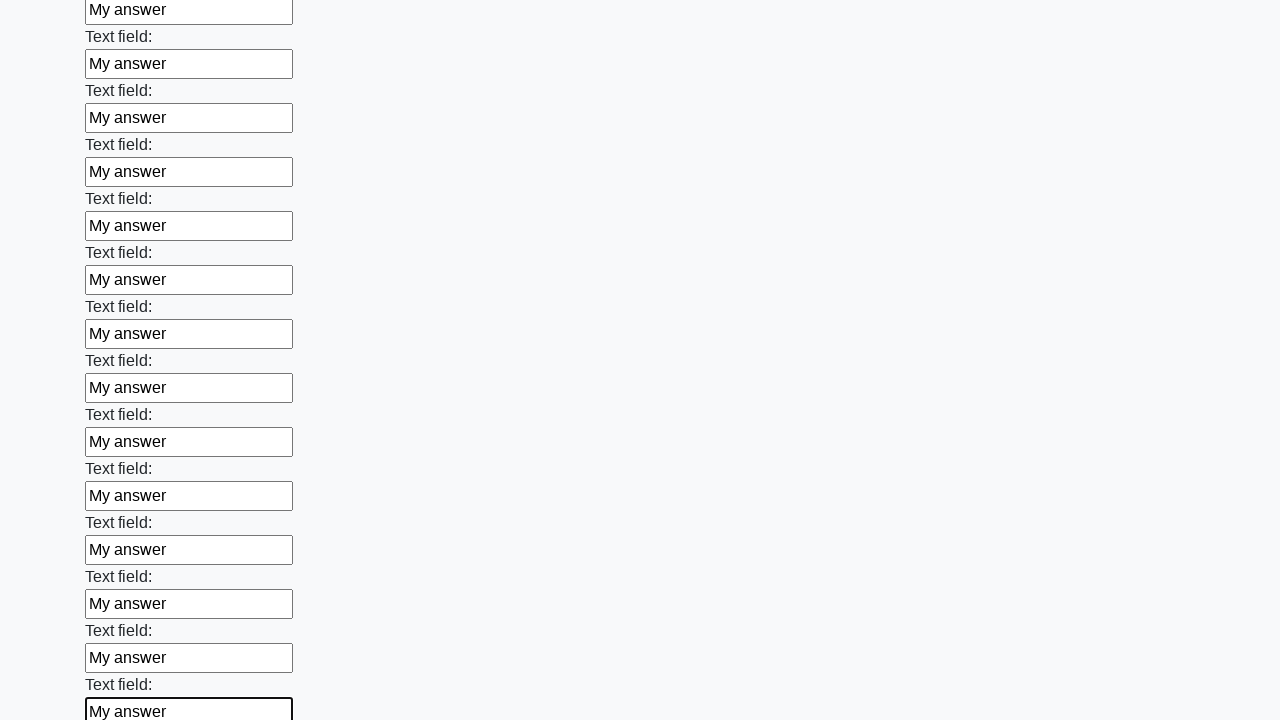

Filled input field with 'My answer' on input >> nth=54
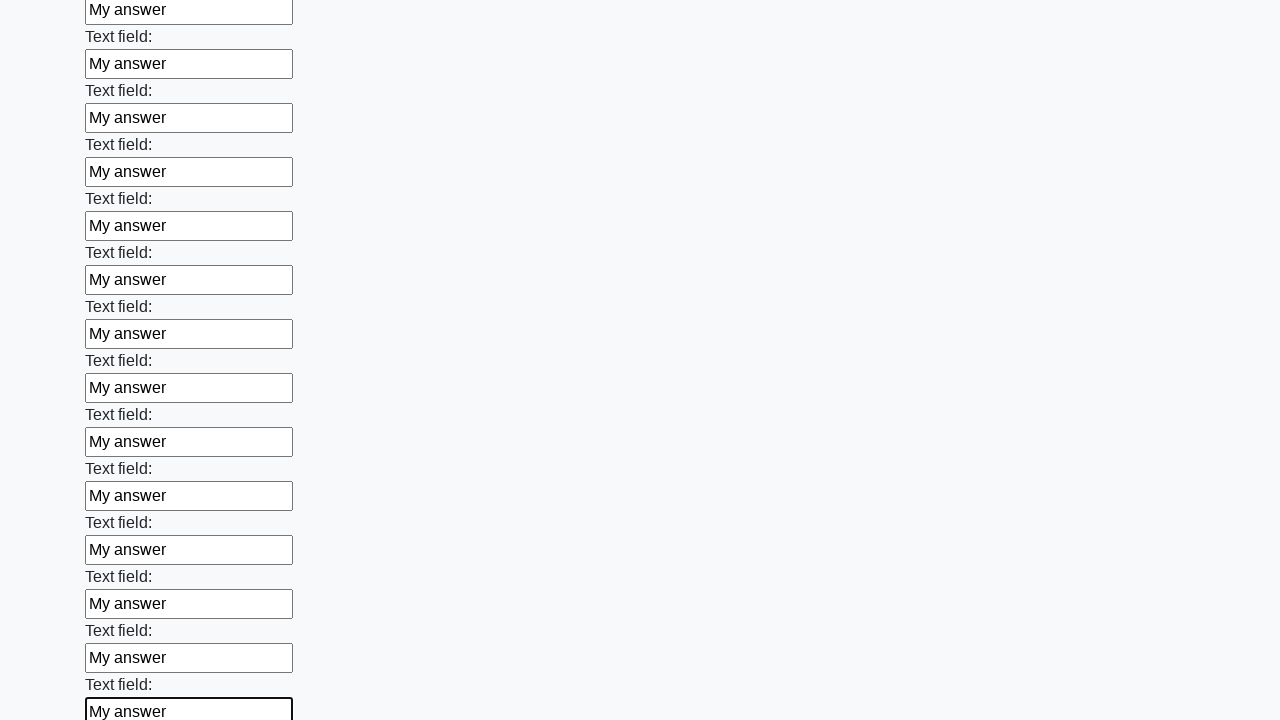

Filled input field with 'My answer' on input >> nth=55
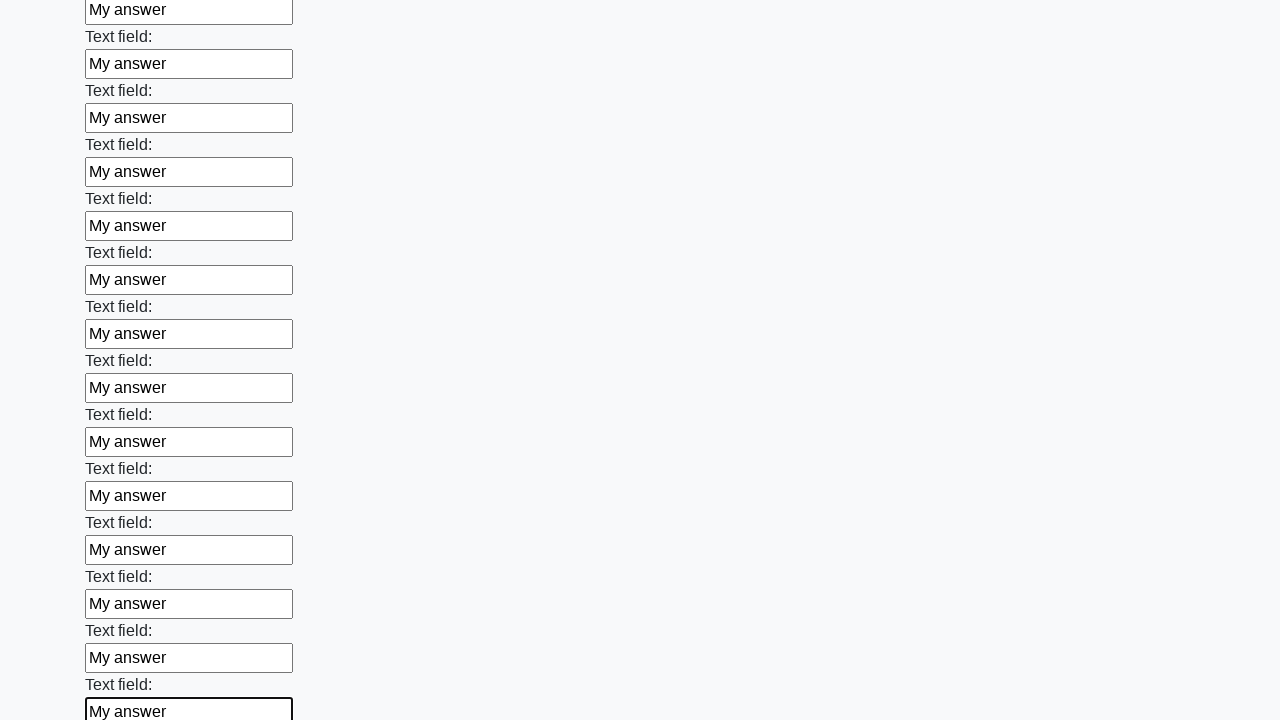

Filled input field with 'My answer' on input >> nth=56
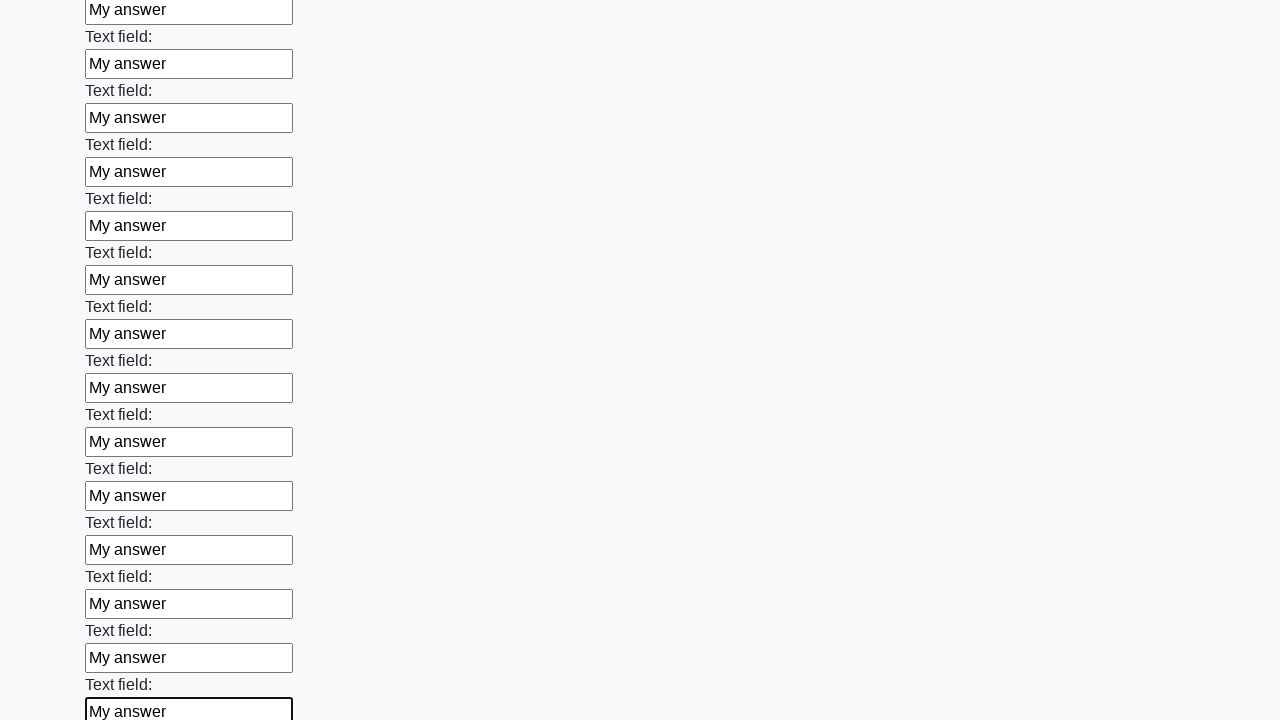

Filled input field with 'My answer' on input >> nth=57
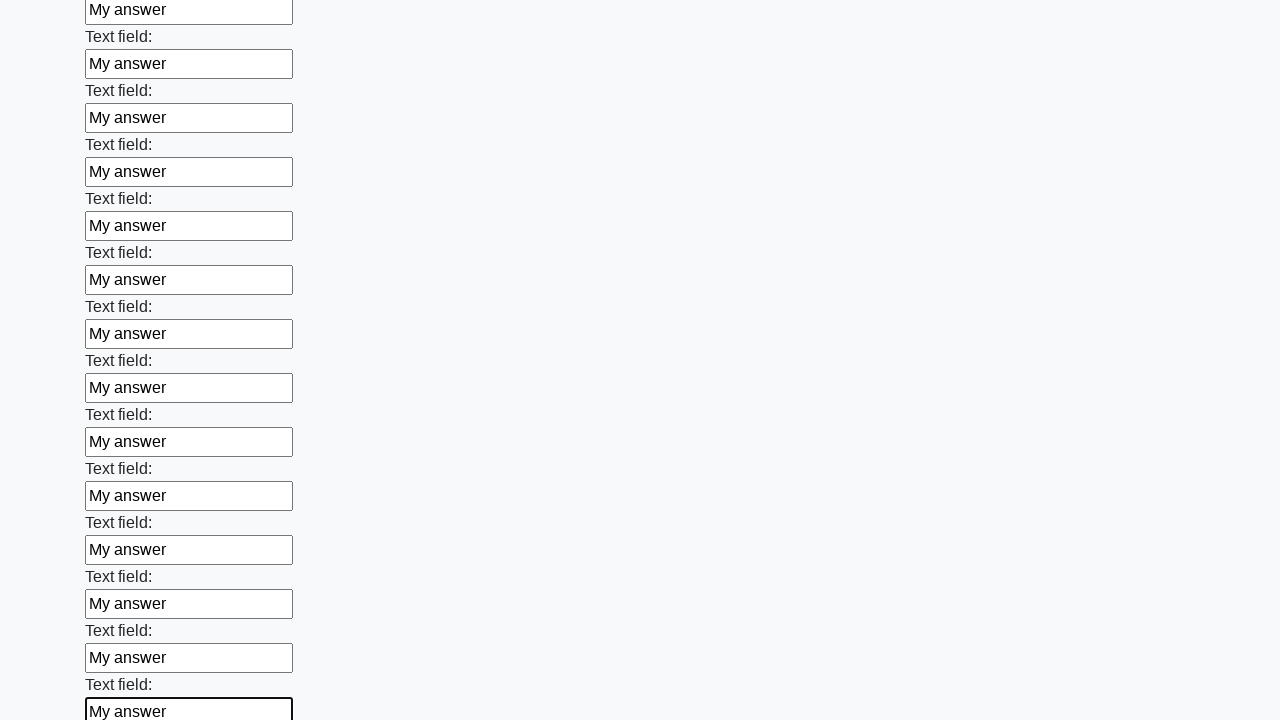

Filled input field with 'My answer' on input >> nth=58
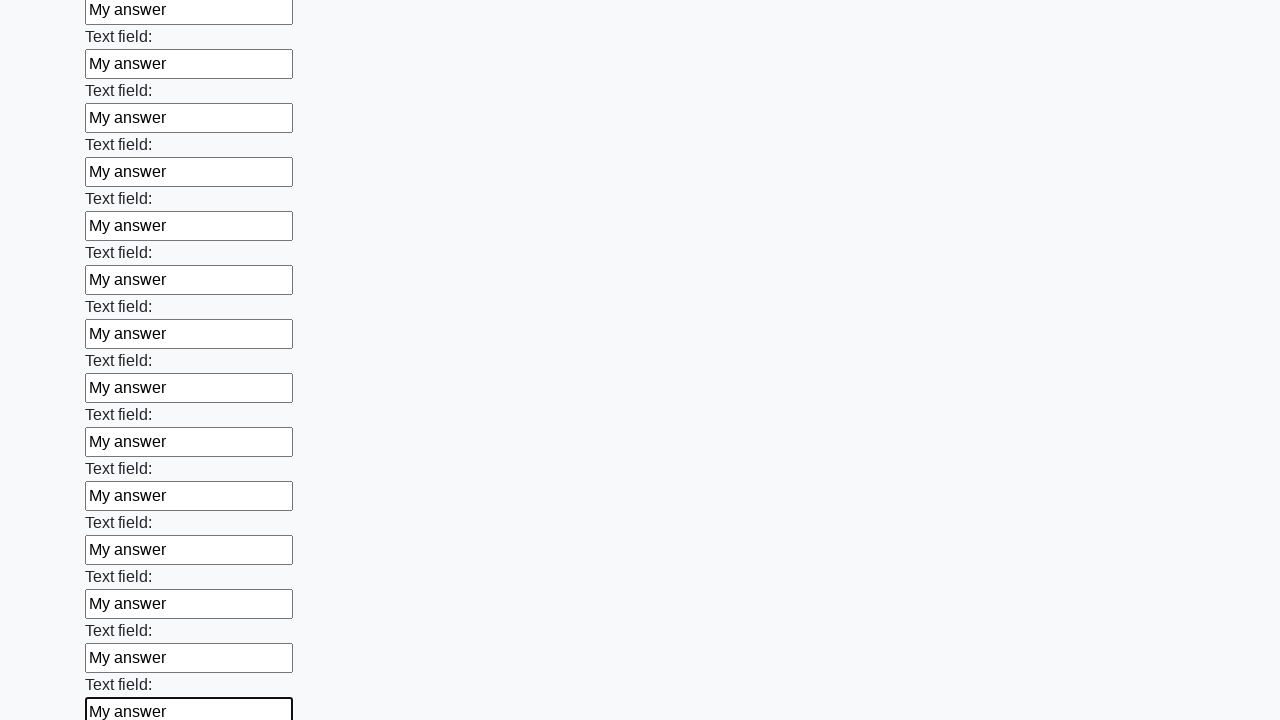

Filled input field with 'My answer' on input >> nth=59
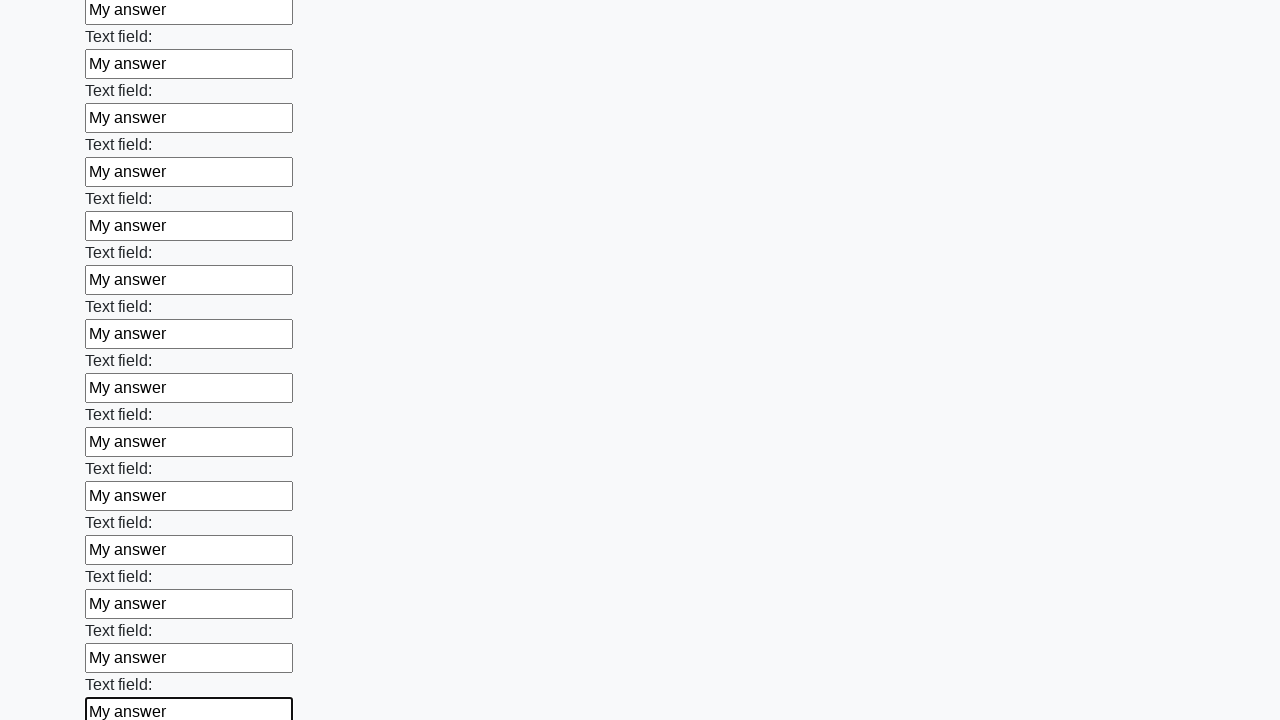

Filled input field with 'My answer' on input >> nth=60
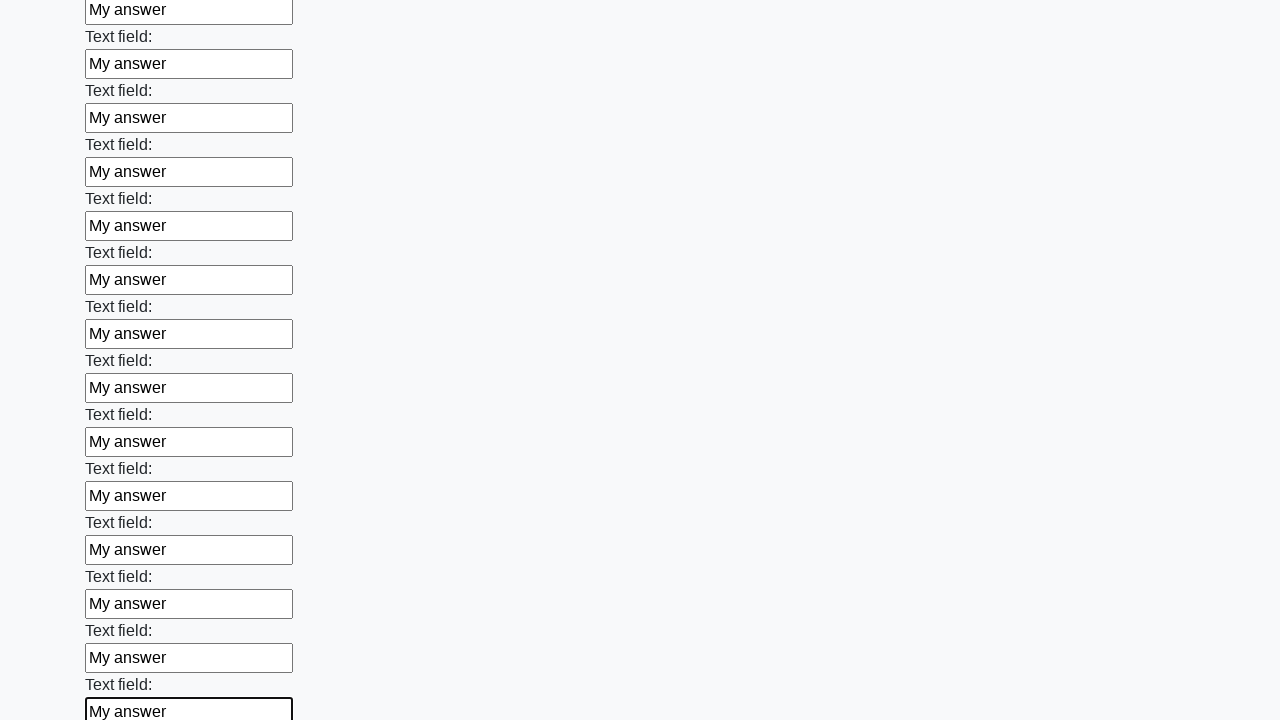

Filled input field with 'My answer' on input >> nth=61
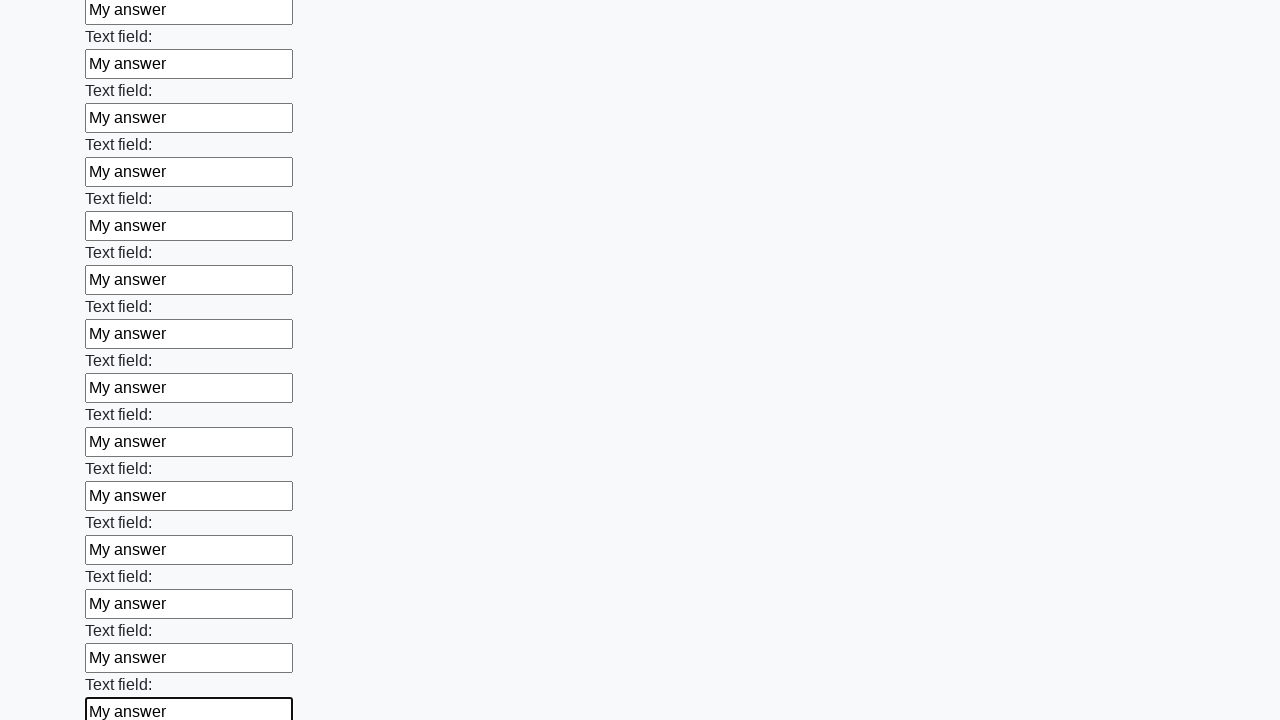

Filled input field with 'My answer' on input >> nth=62
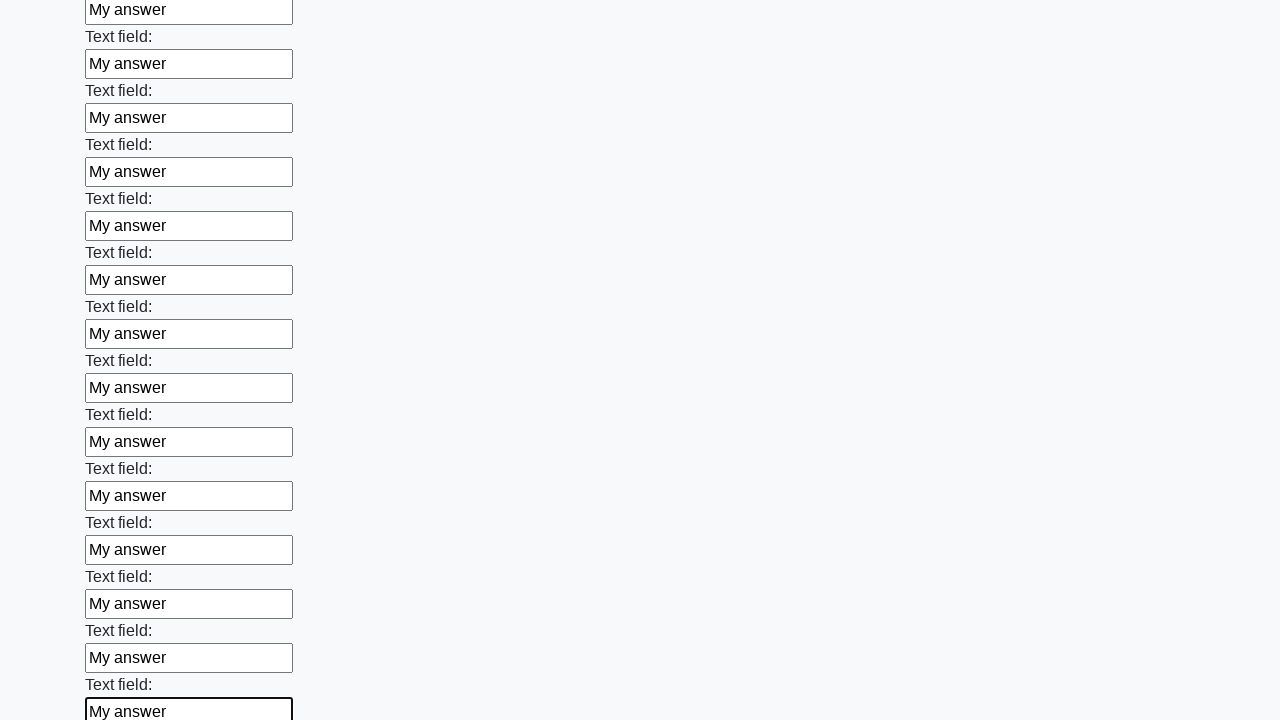

Filled input field with 'My answer' on input >> nth=63
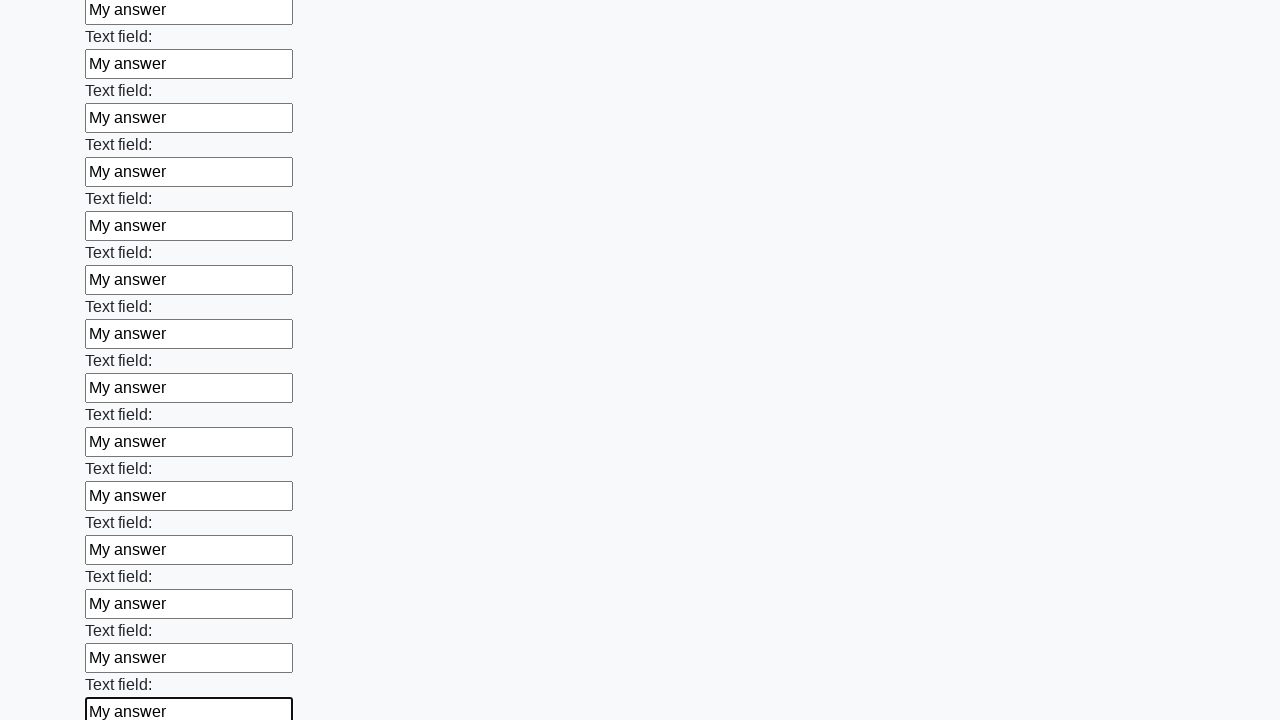

Filled input field with 'My answer' on input >> nth=64
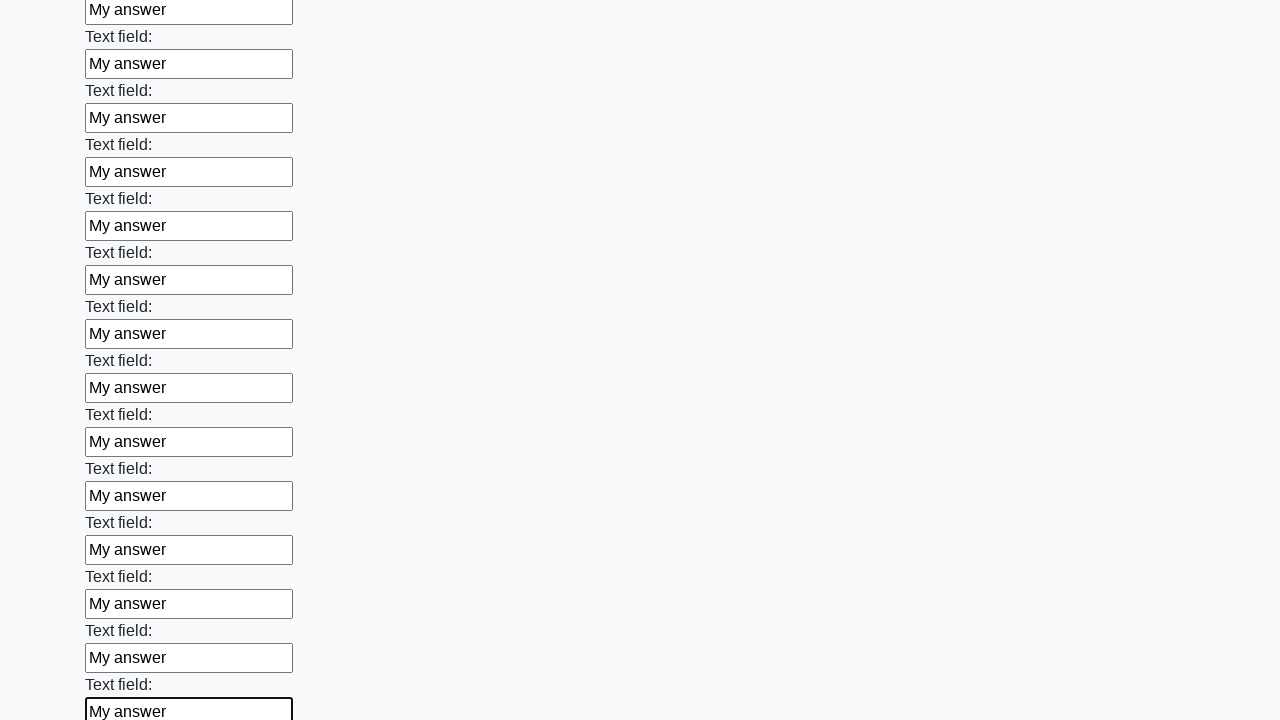

Filled input field with 'My answer' on input >> nth=65
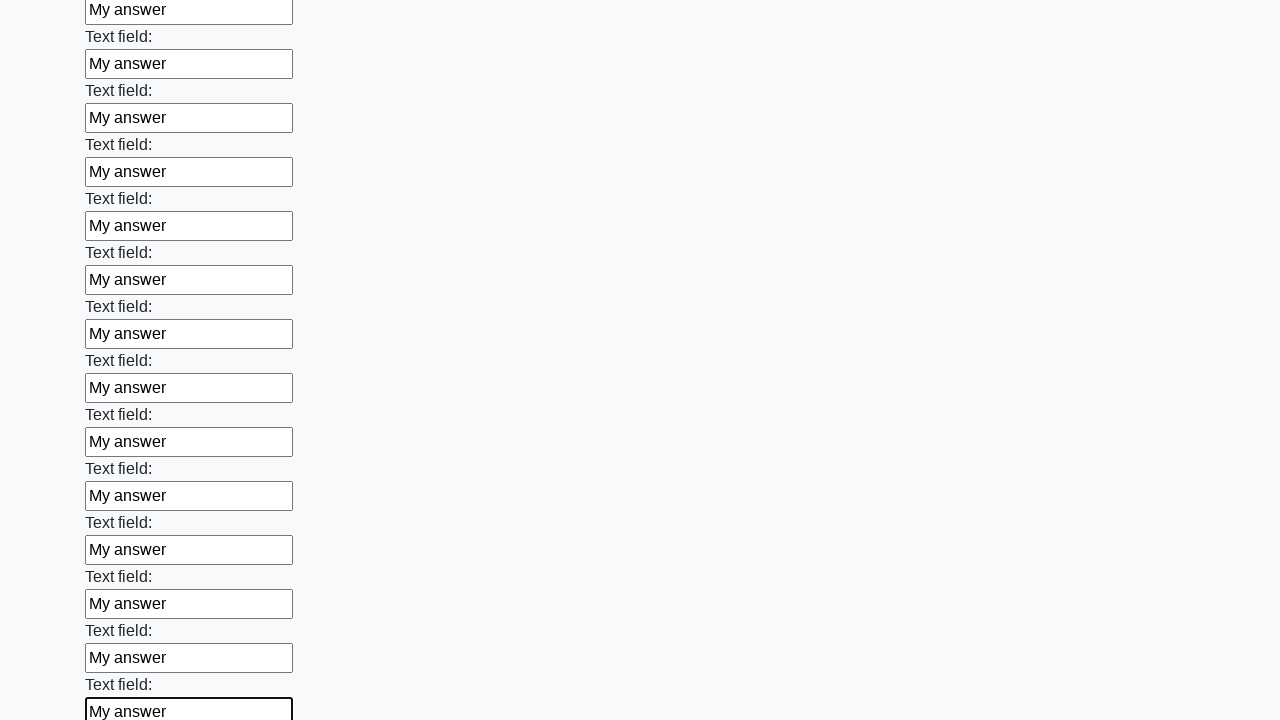

Filled input field with 'My answer' on input >> nth=66
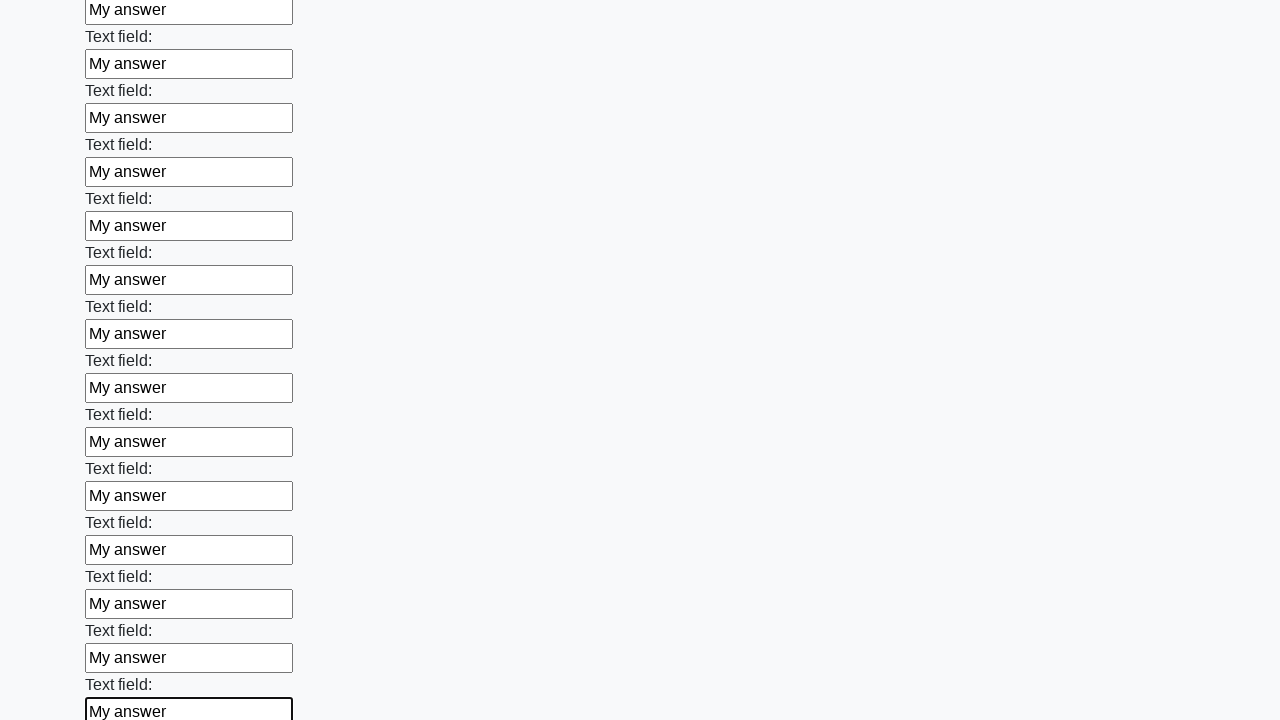

Filled input field with 'My answer' on input >> nth=67
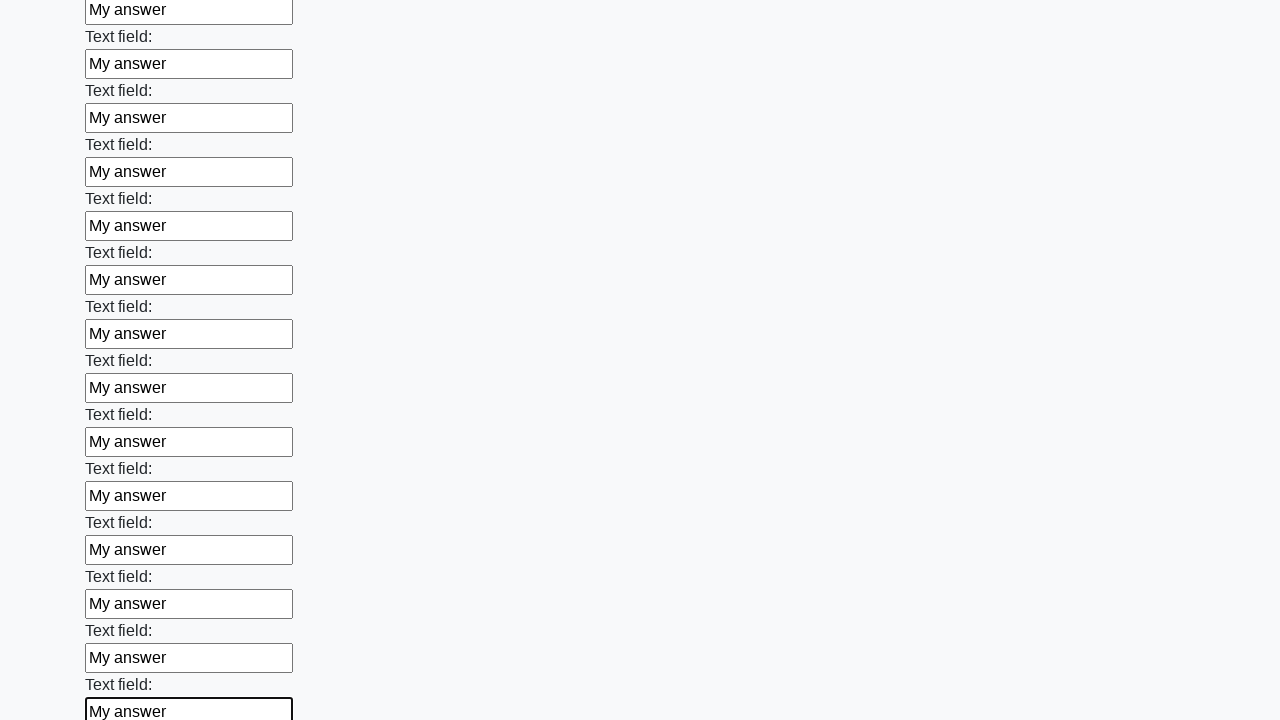

Filled input field with 'My answer' on input >> nth=68
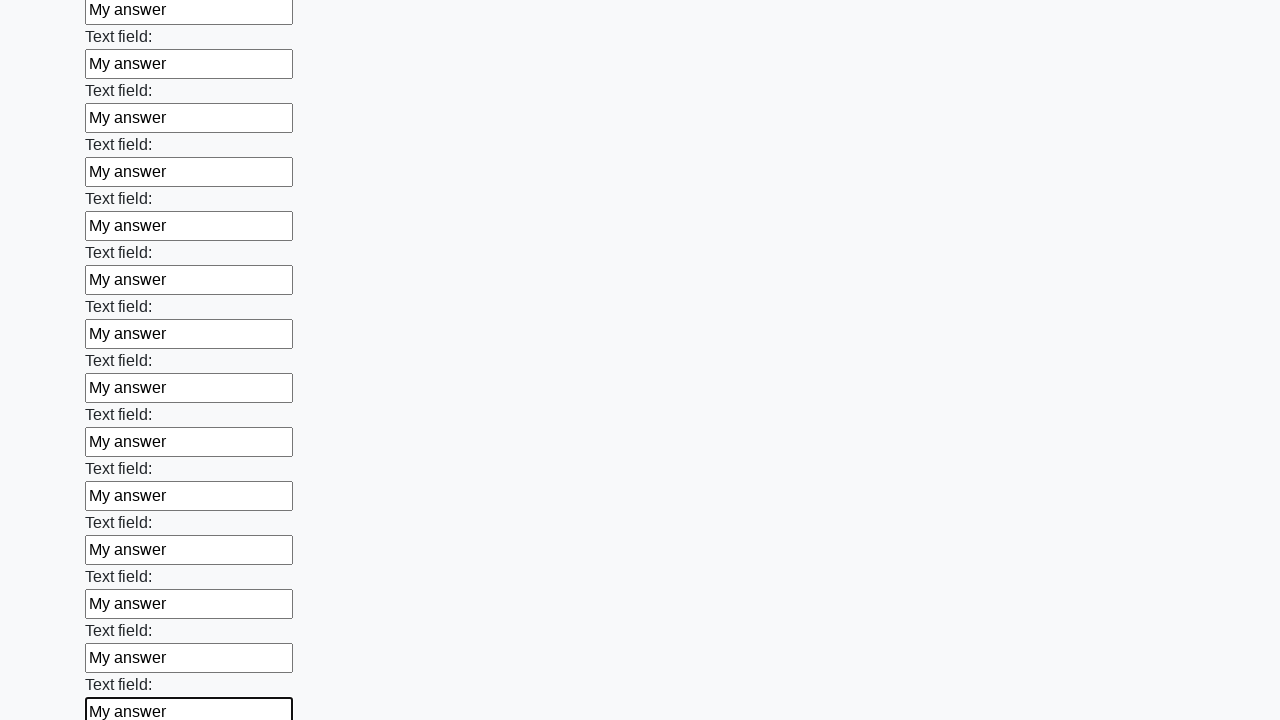

Filled input field with 'My answer' on input >> nth=69
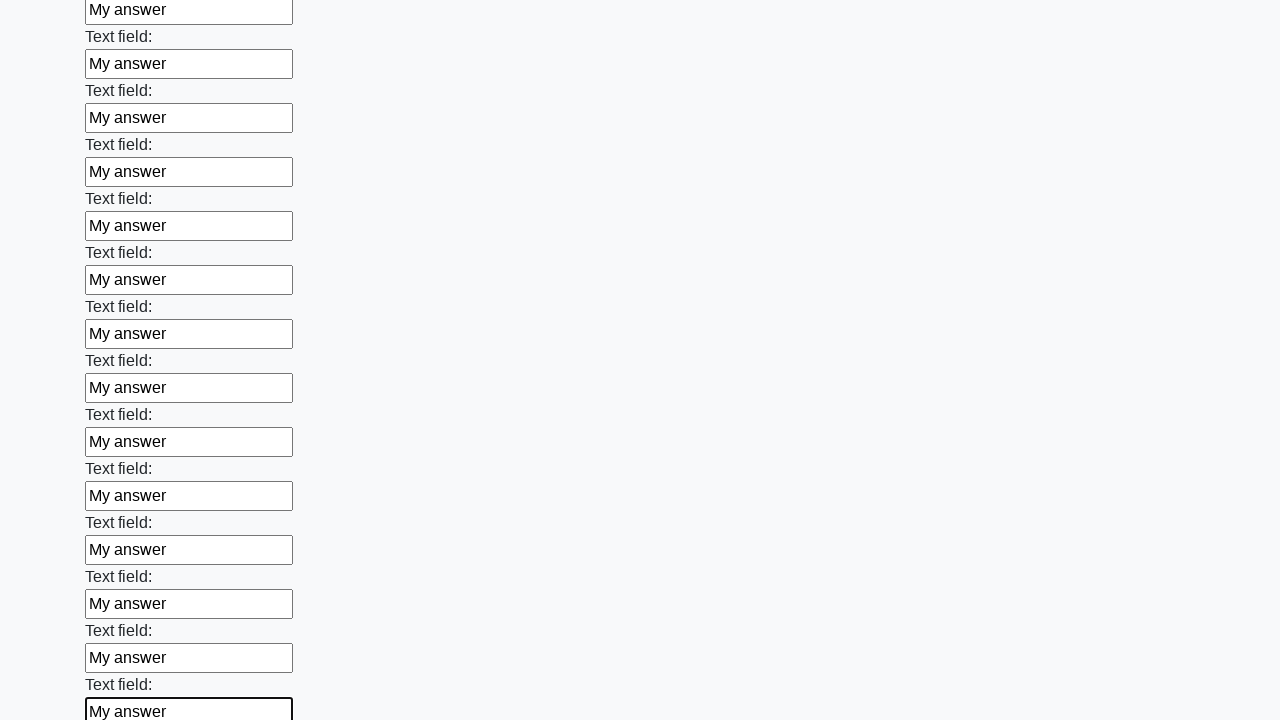

Filled input field with 'My answer' on input >> nth=70
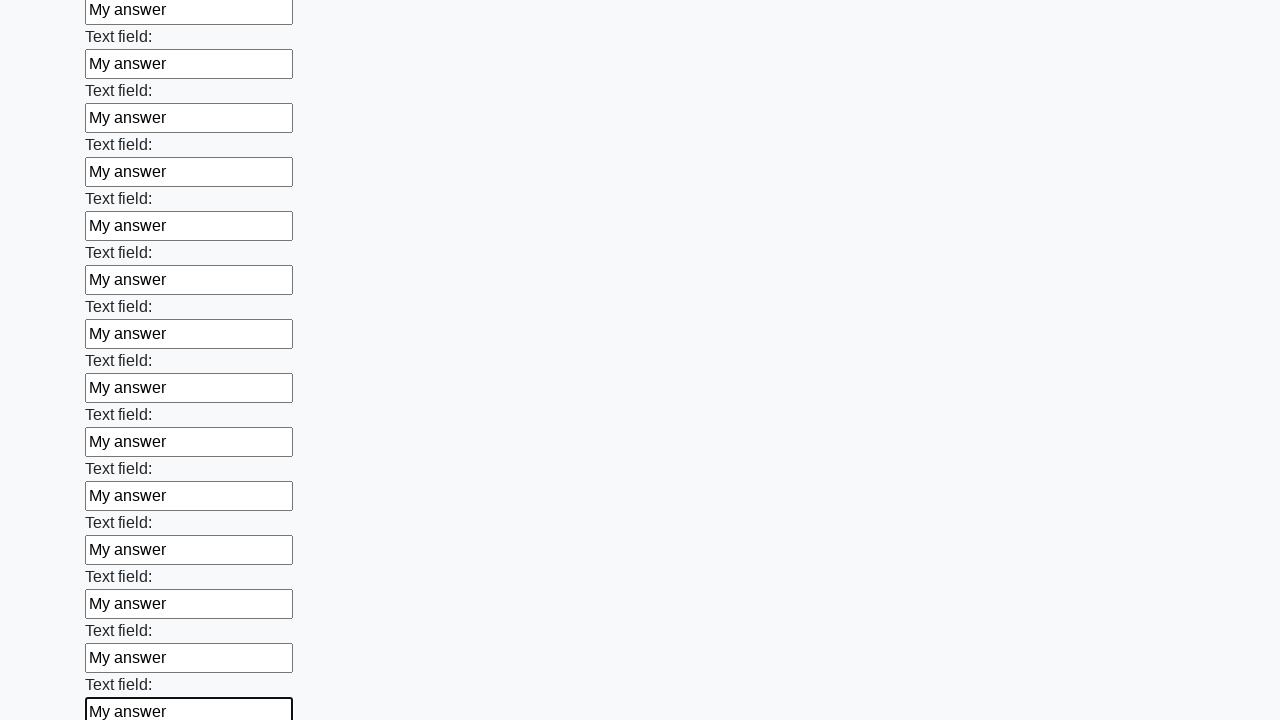

Filled input field with 'My answer' on input >> nth=71
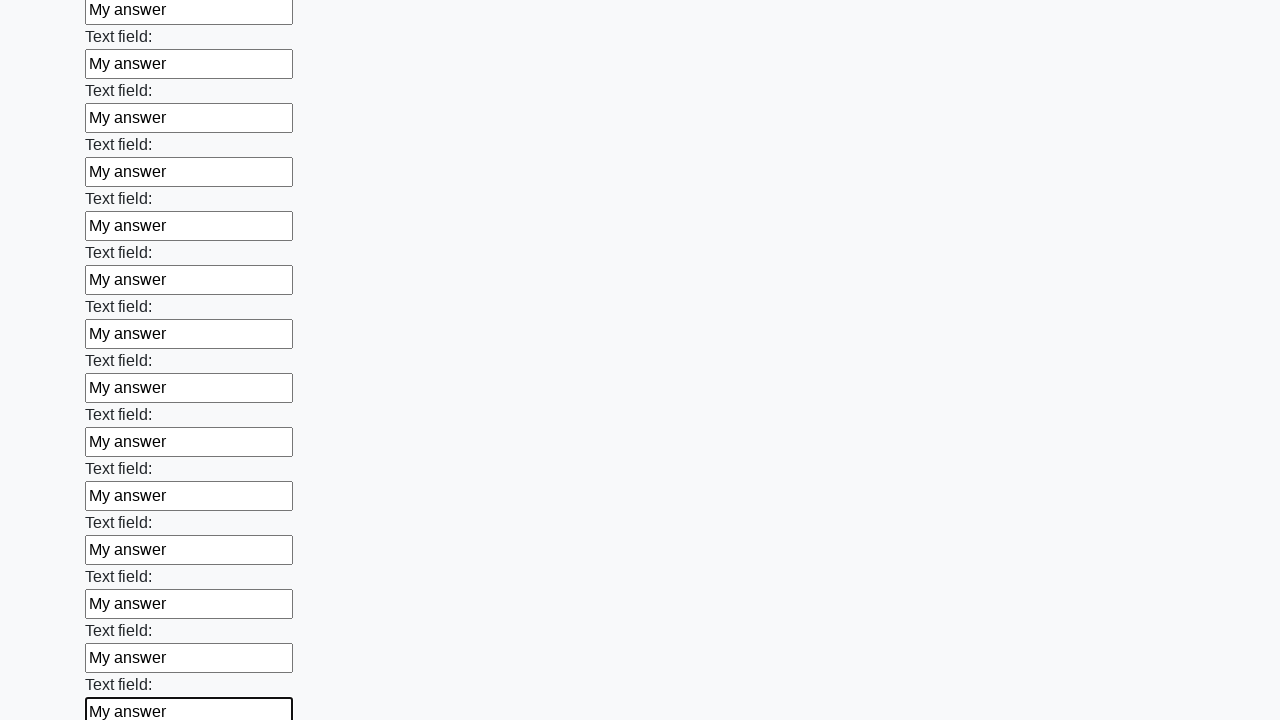

Filled input field with 'My answer' on input >> nth=72
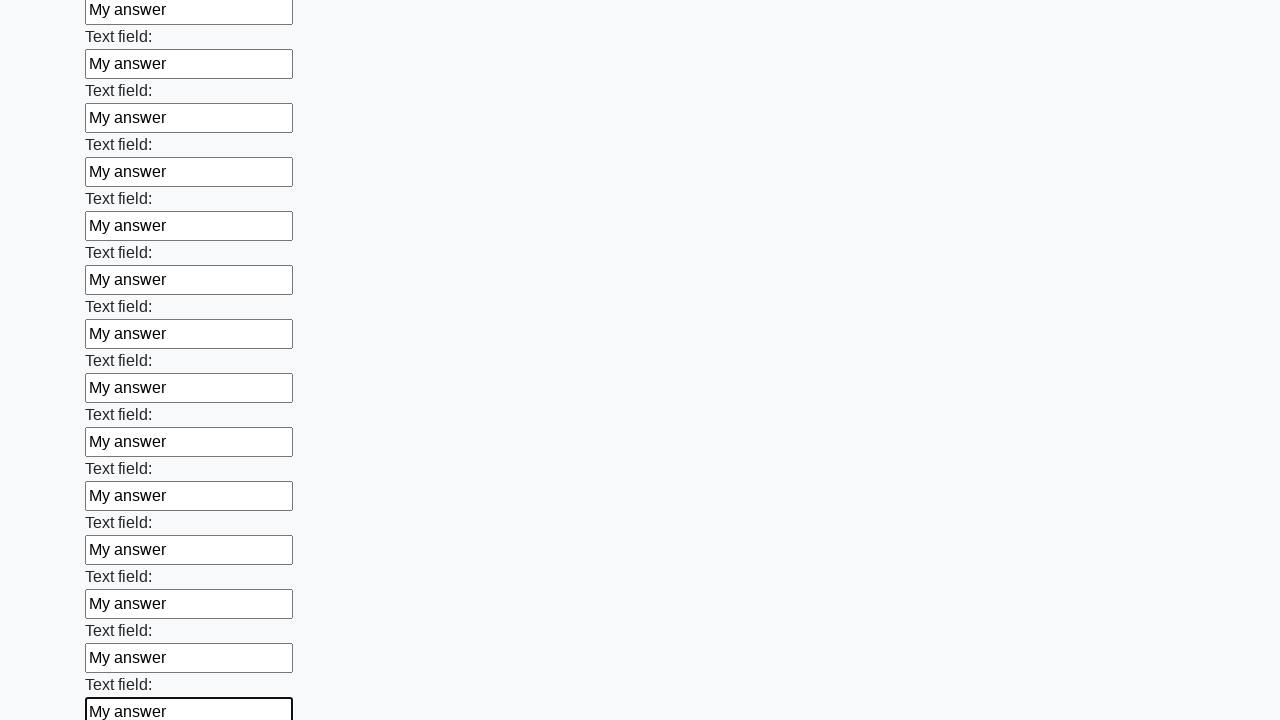

Filled input field with 'My answer' on input >> nth=73
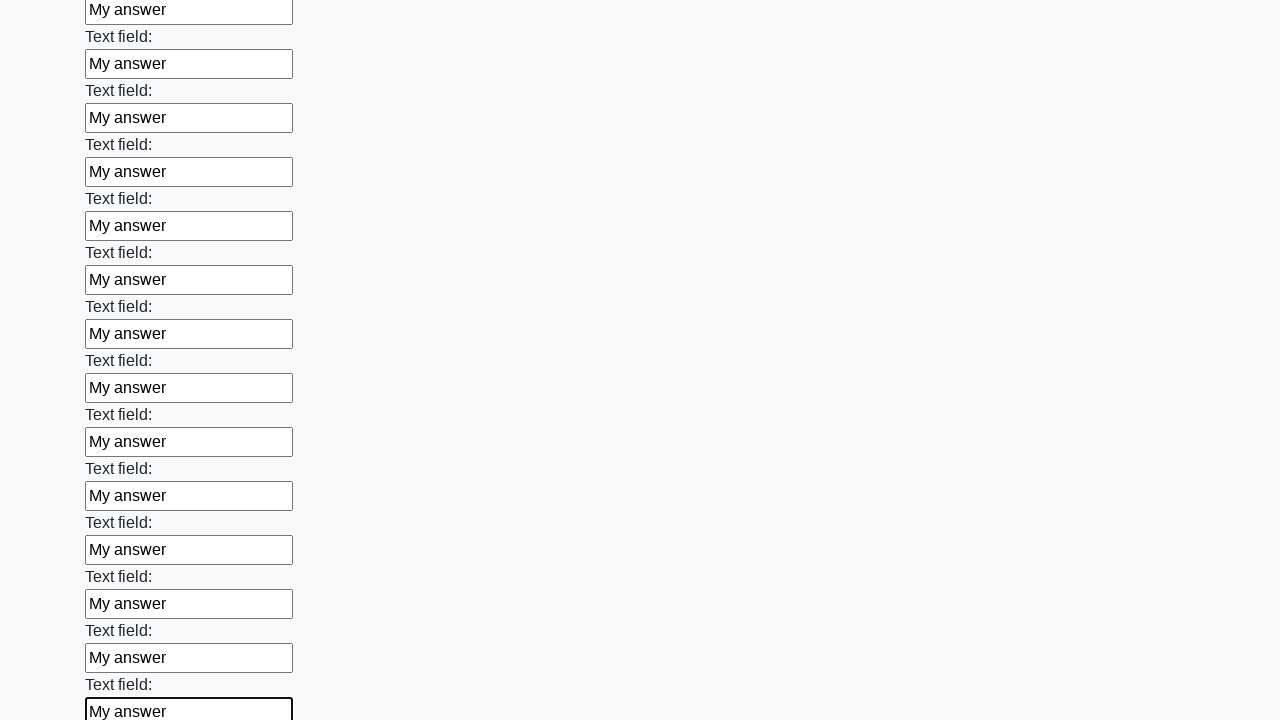

Filled input field with 'My answer' on input >> nth=74
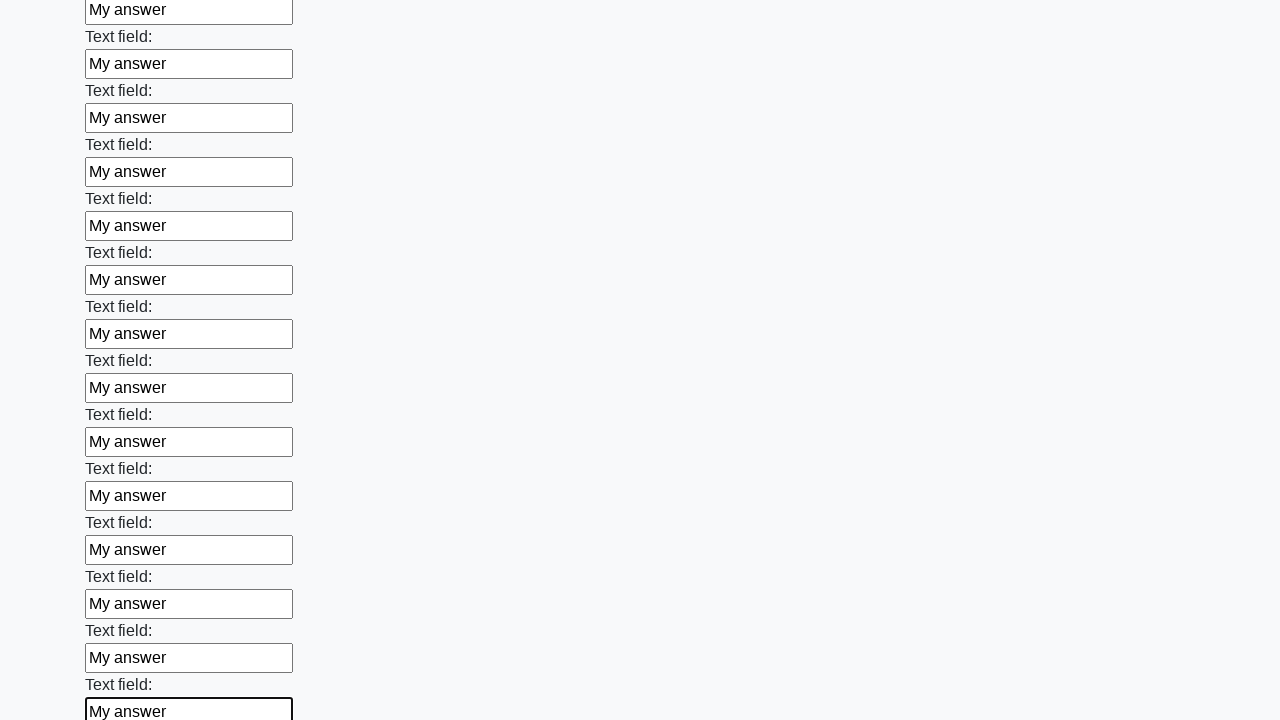

Filled input field with 'My answer' on input >> nth=75
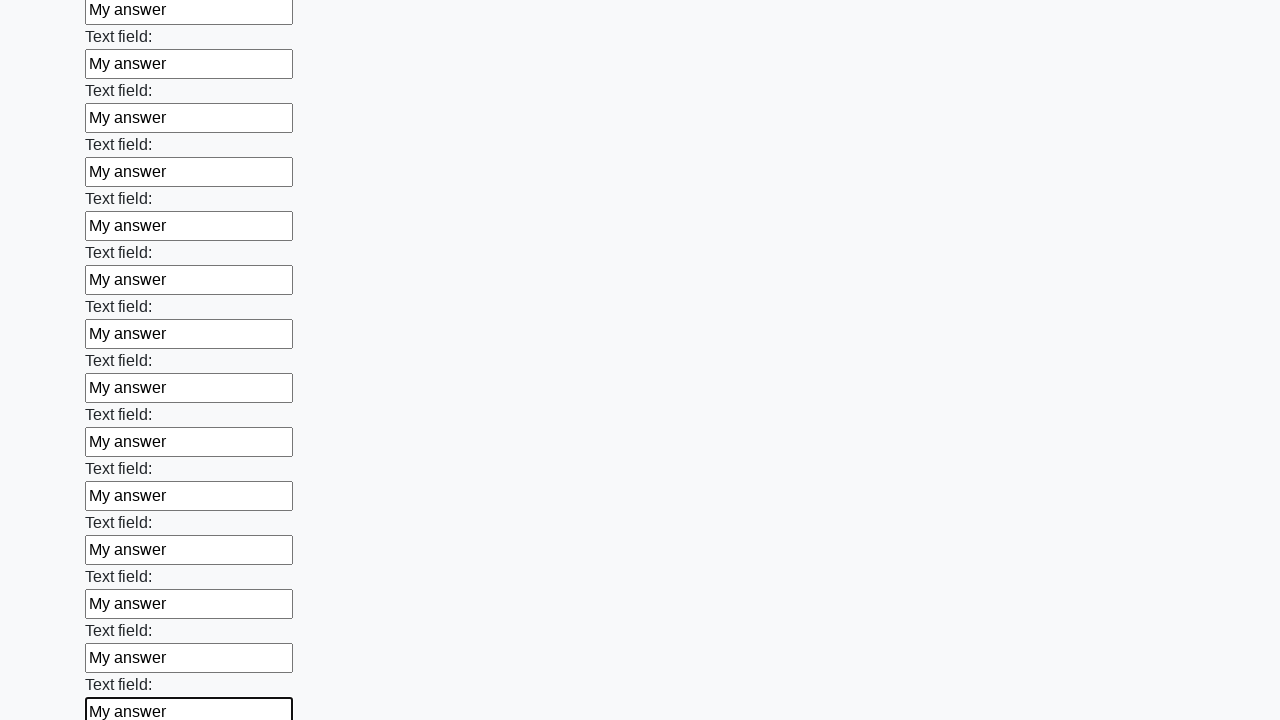

Filled input field with 'My answer' on input >> nth=76
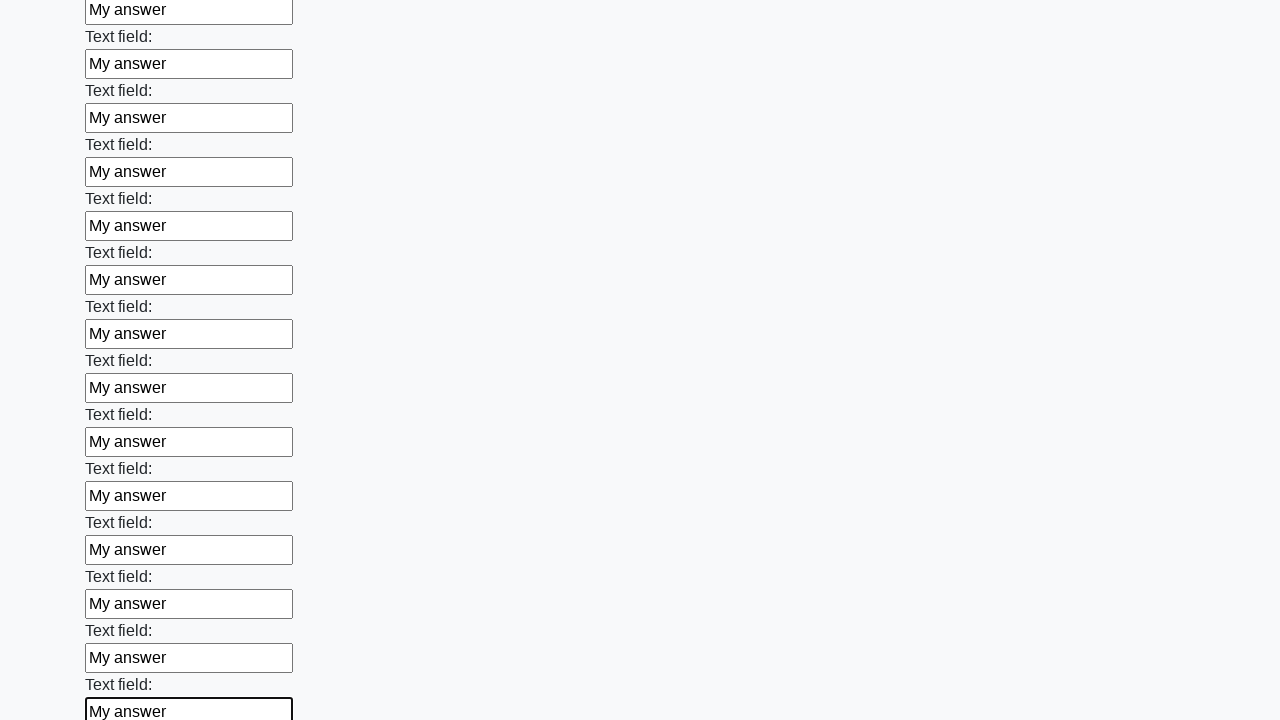

Filled input field with 'My answer' on input >> nth=77
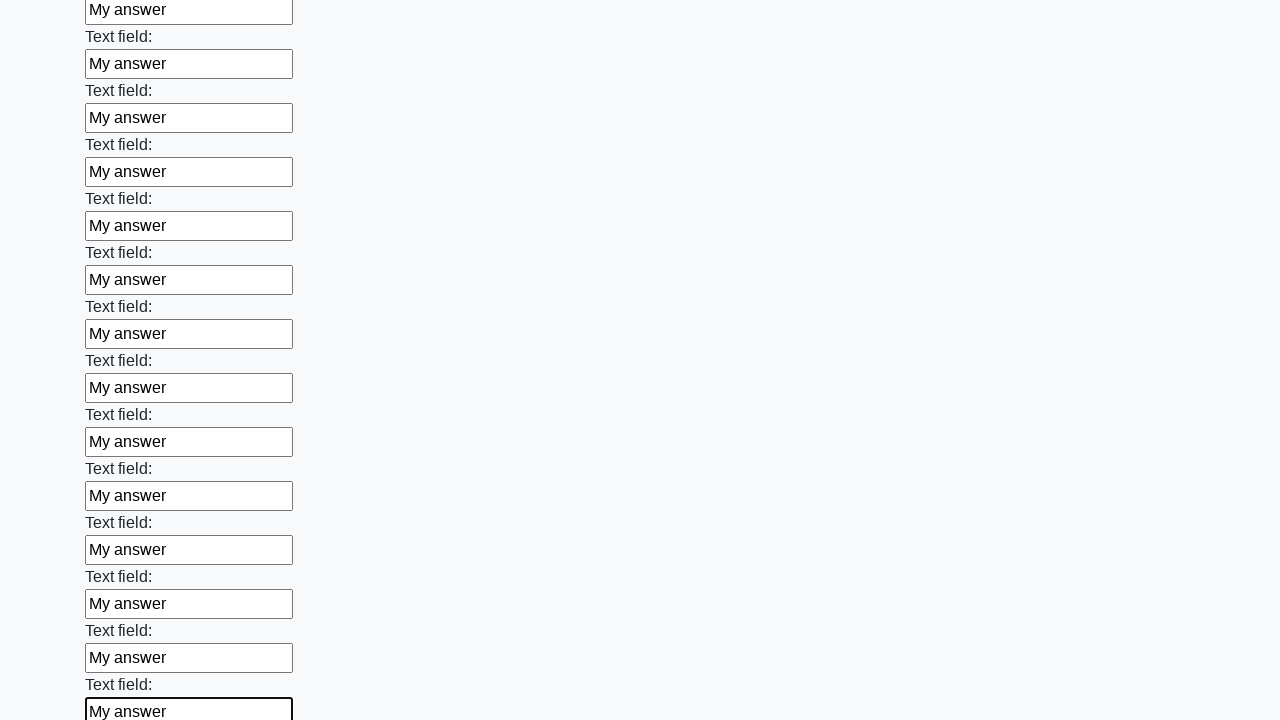

Filled input field with 'My answer' on input >> nth=78
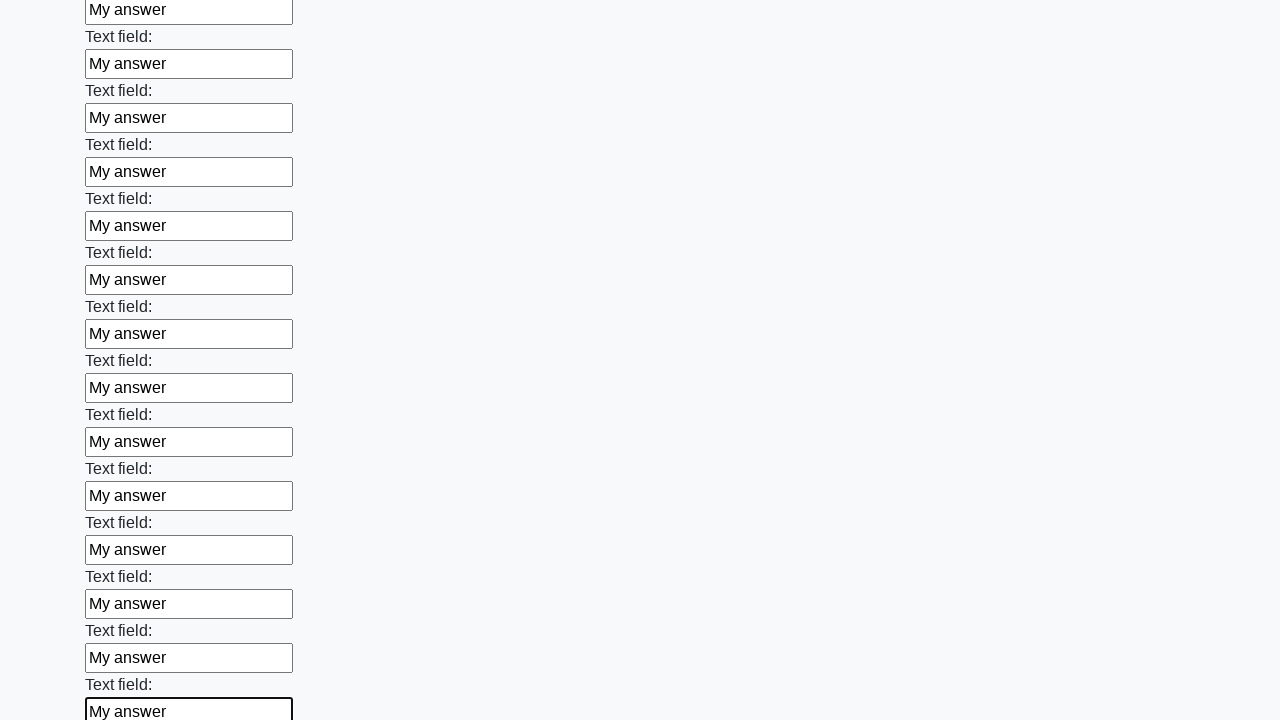

Filled input field with 'My answer' on input >> nth=79
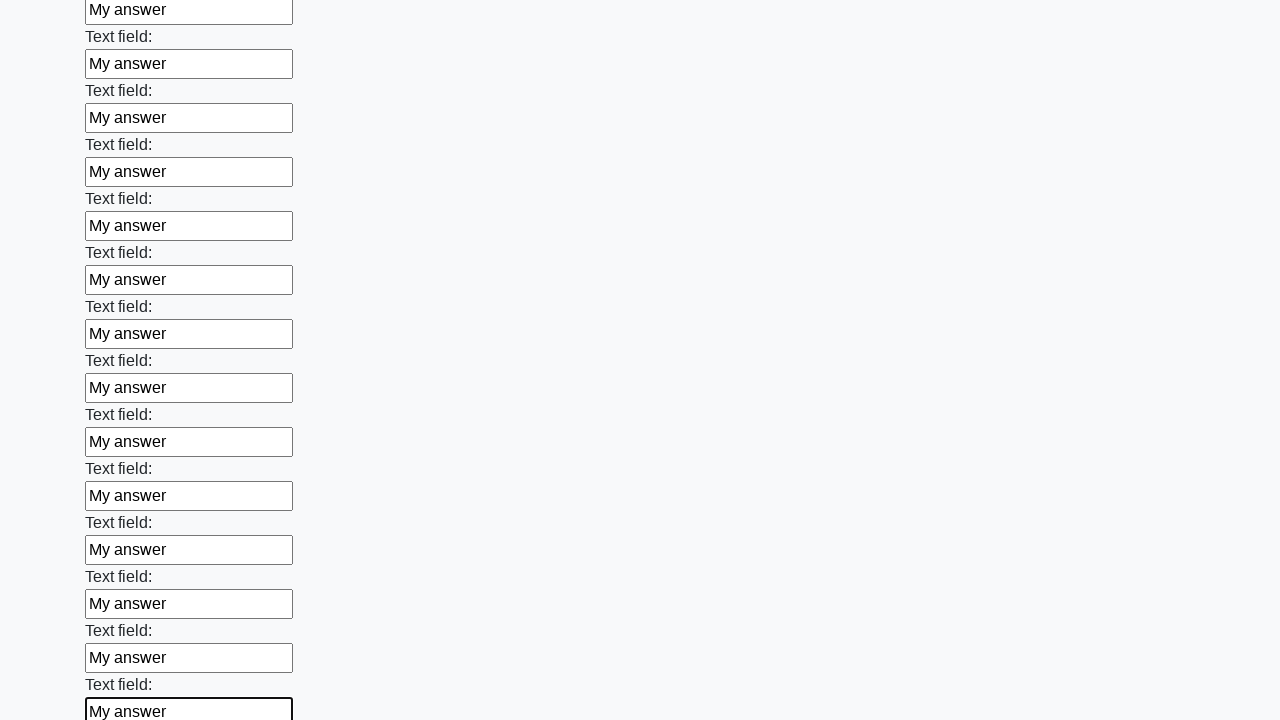

Filled input field with 'My answer' on input >> nth=80
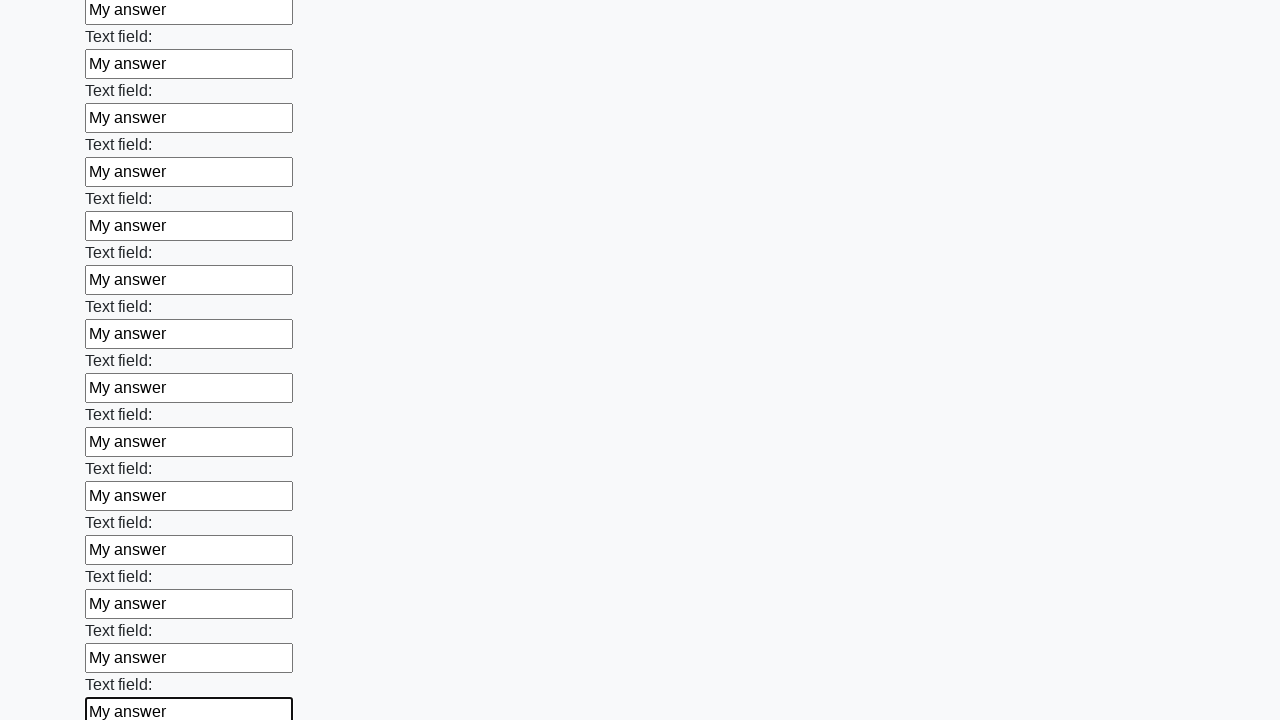

Filled input field with 'My answer' on input >> nth=81
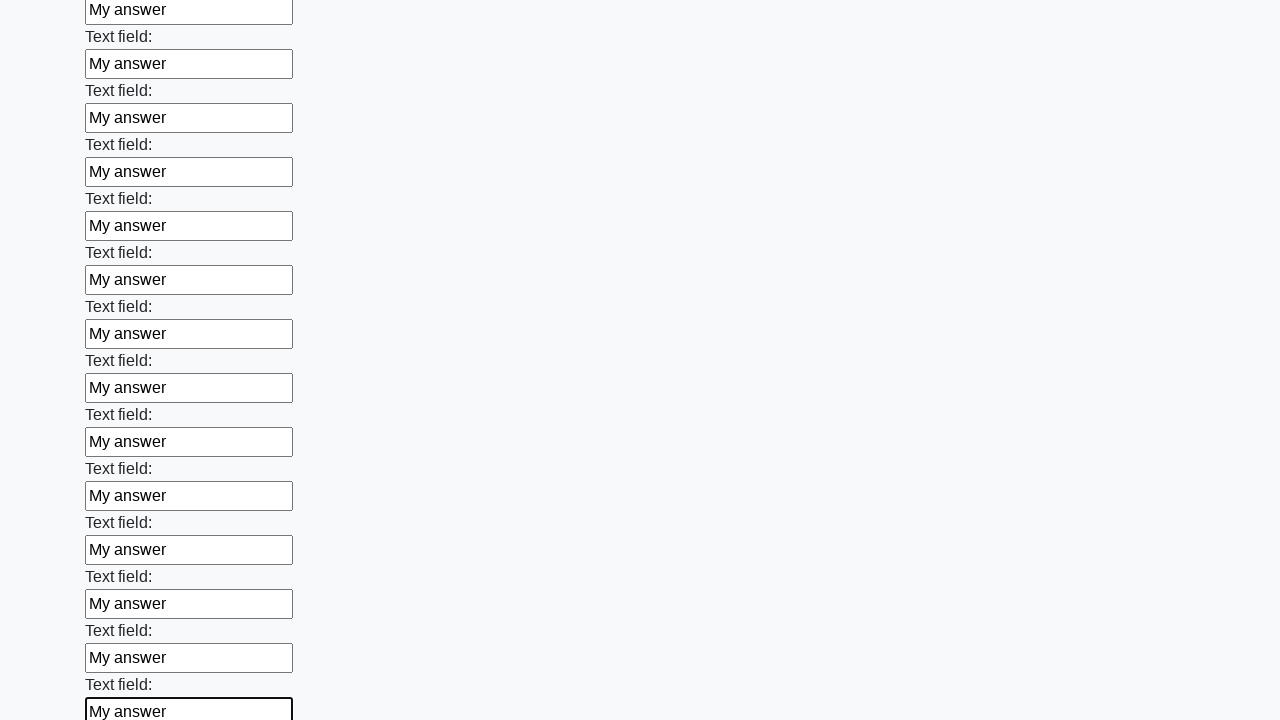

Filled input field with 'My answer' on input >> nth=82
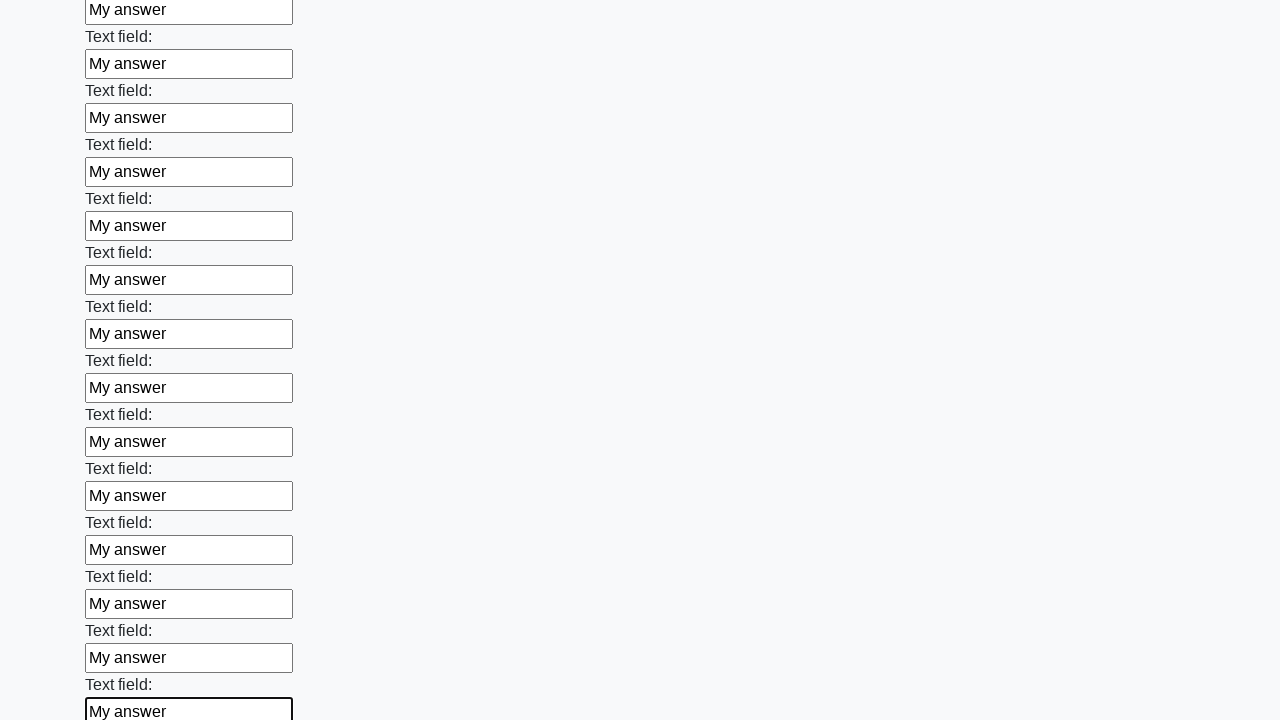

Filled input field with 'My answer' on input >> nth=83
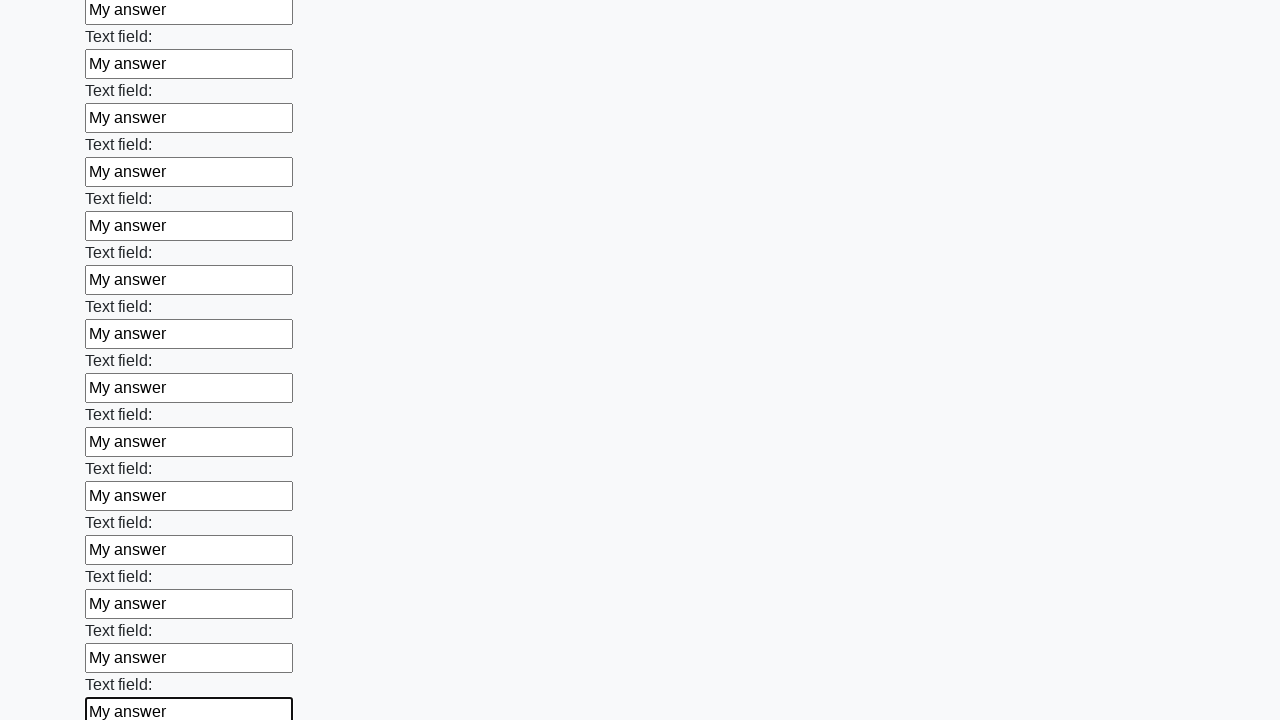

Filled input field with 'My answer' on input >> nth=84
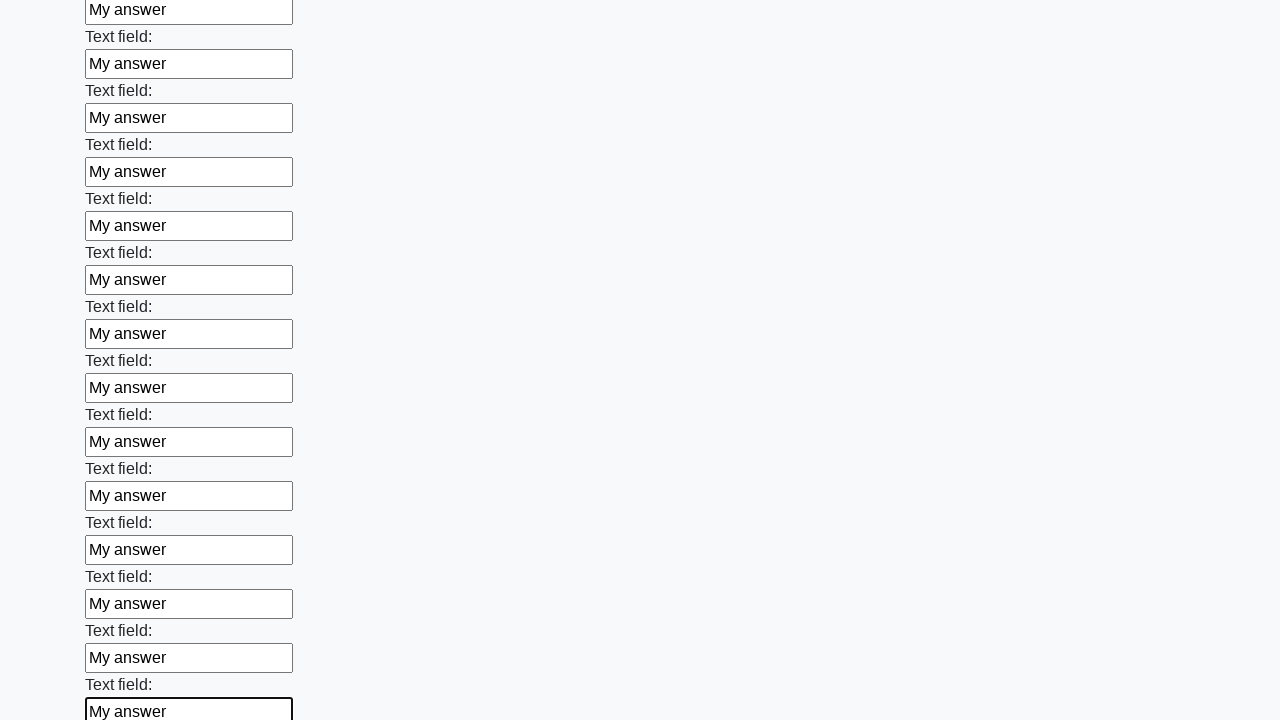

Filled input field with 'My answer' on input >> nth=85
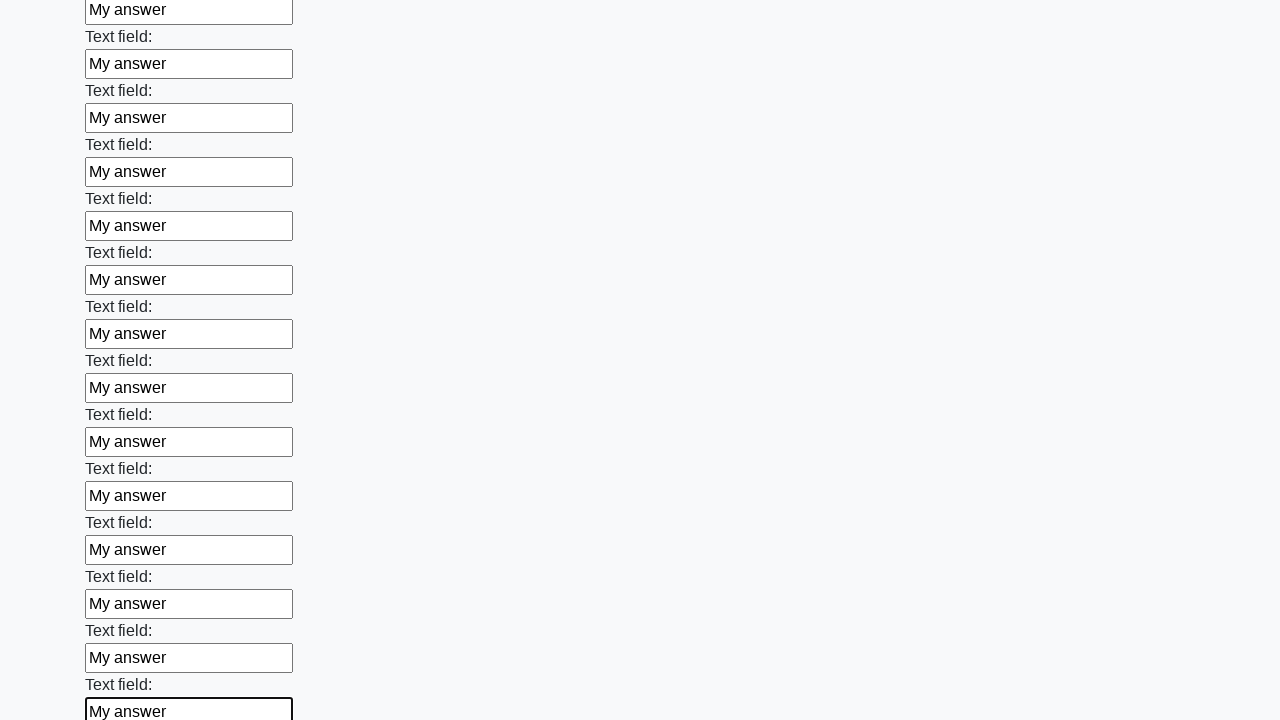

Filled input field with 'My answer' on input >> nth=86
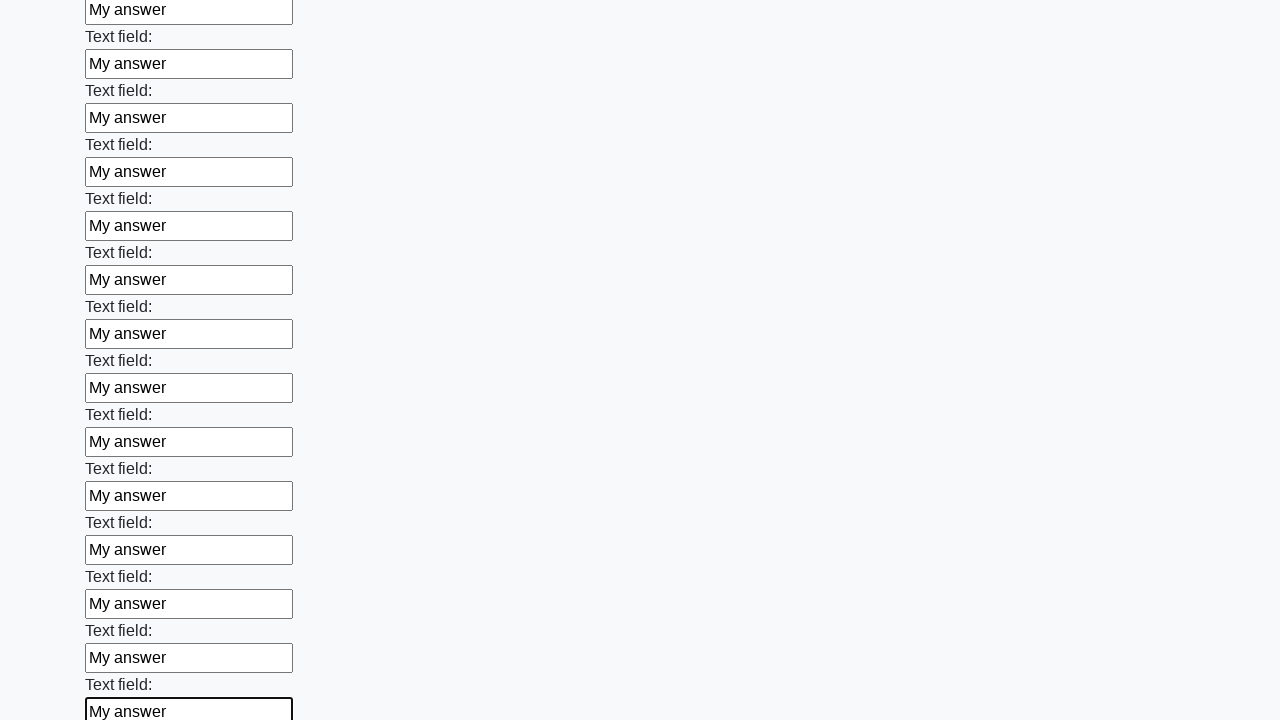

Filled input field with 'My answer' on input >> nth=87
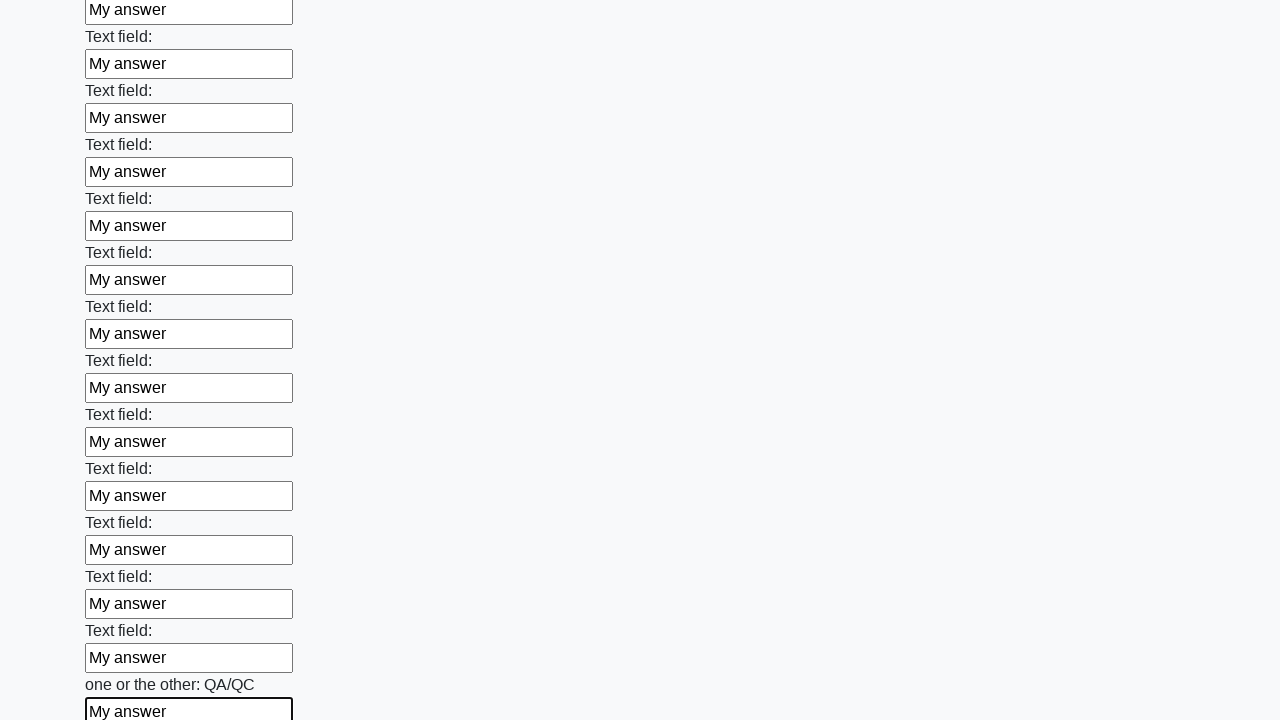

Filled input field with 'My answer' on input >> nth=88
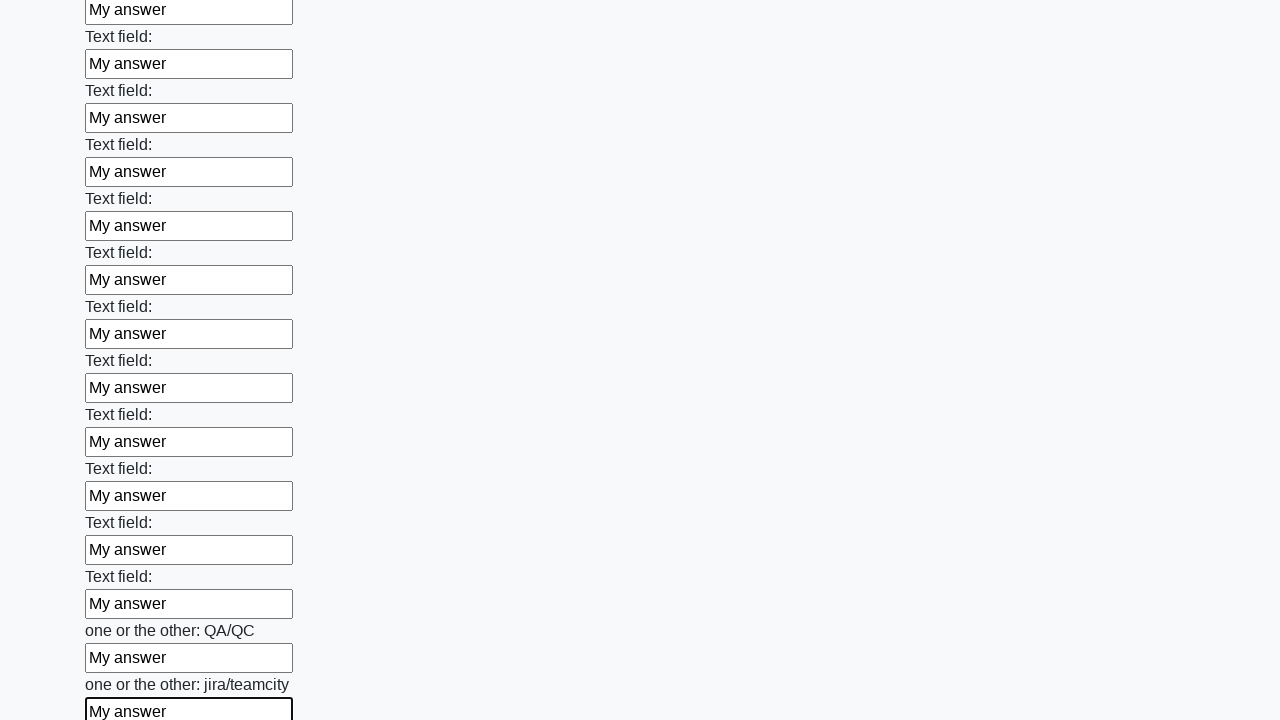

Filled input field with 'My answer' on input >> nth=89
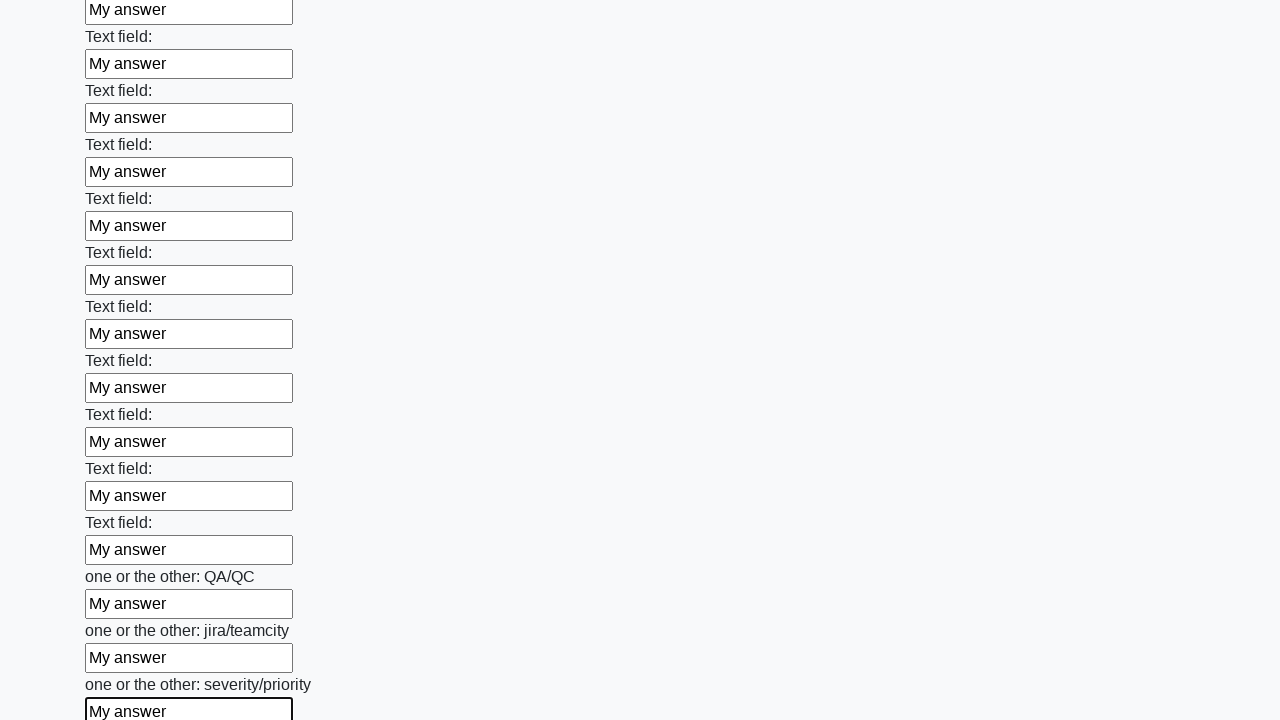

Filled input field with 'My answer' on input >> nth=90
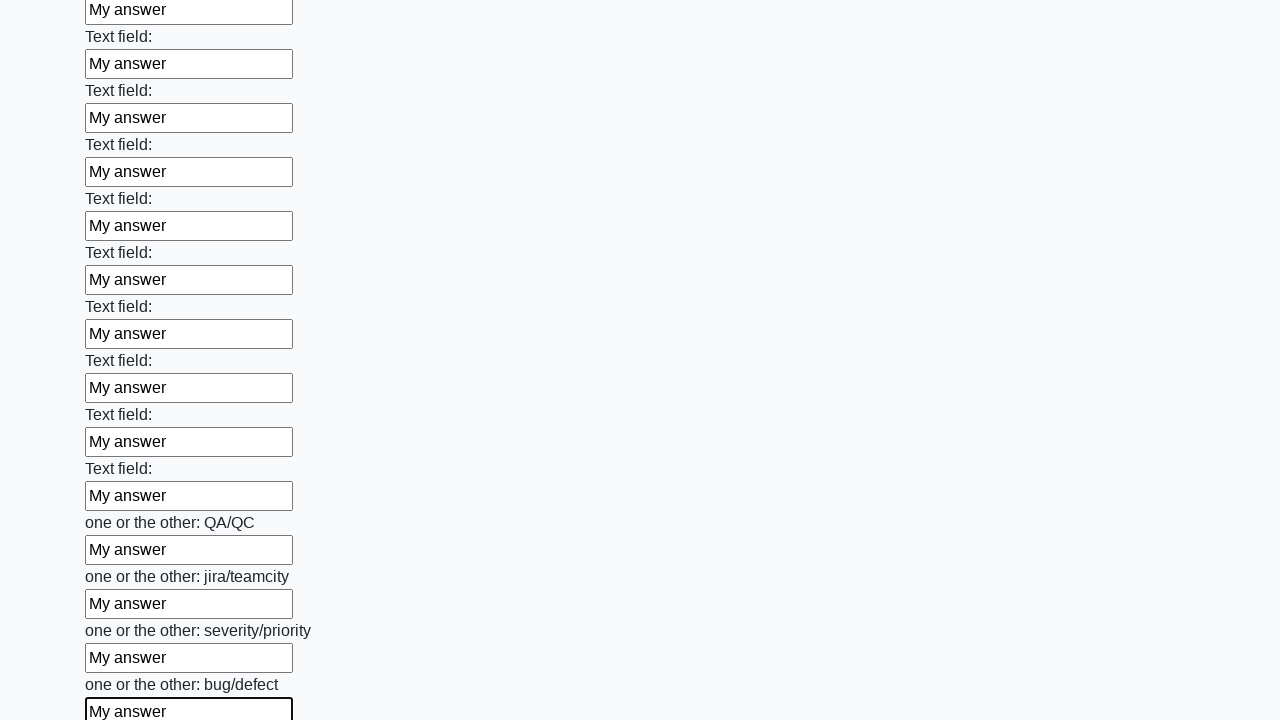

Filled input field with 'My answer' on input >> nth=91
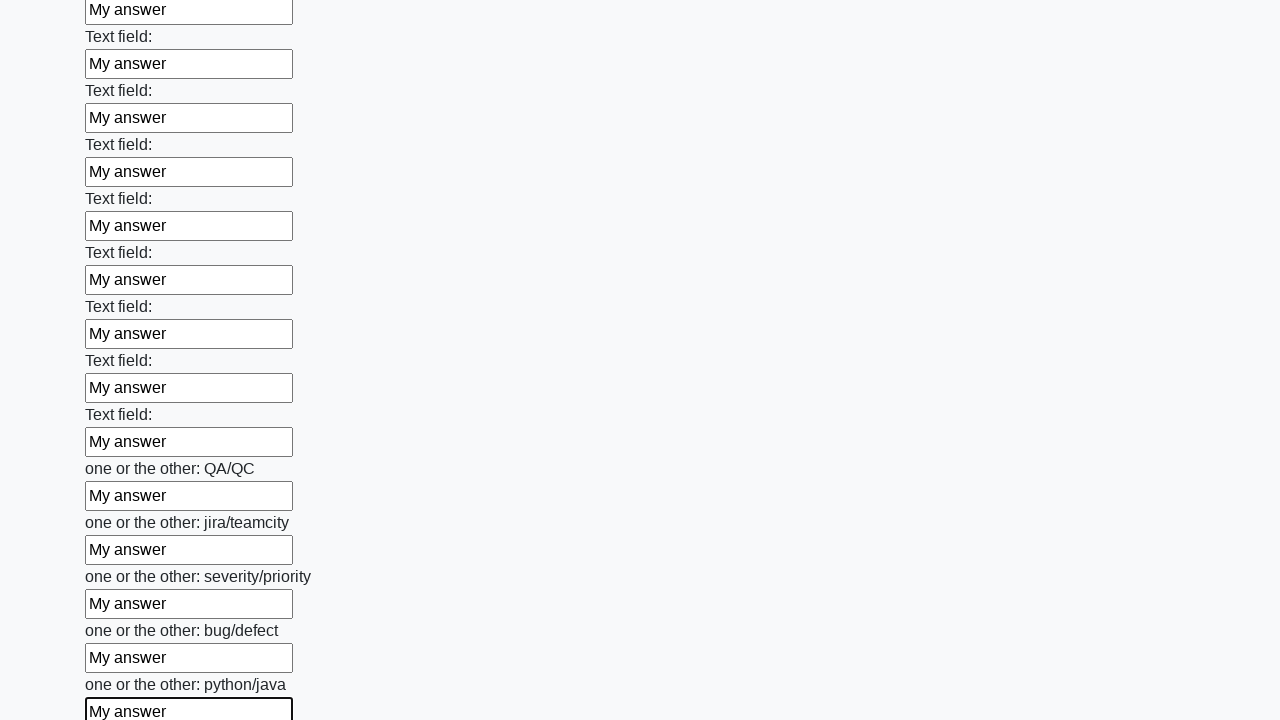

Filled input field with 'My answer' on input >> nth=92
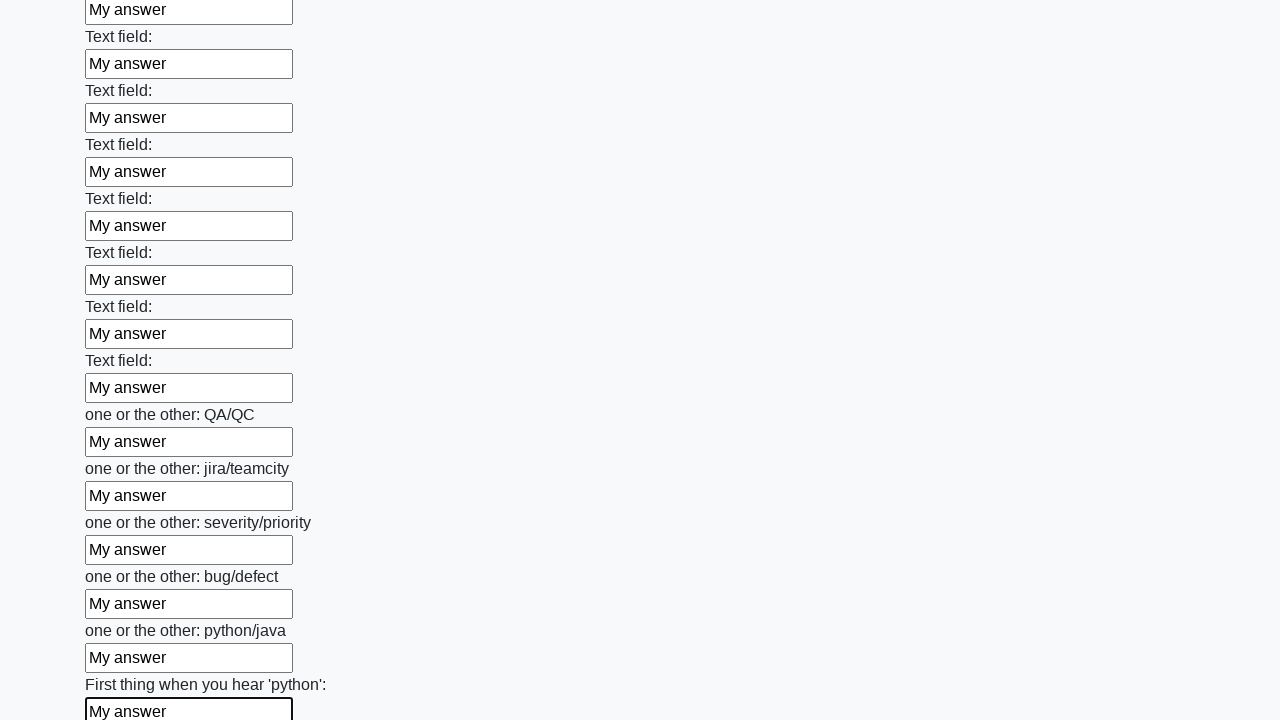

Filled input field with 'My answer' on input >> nth=93
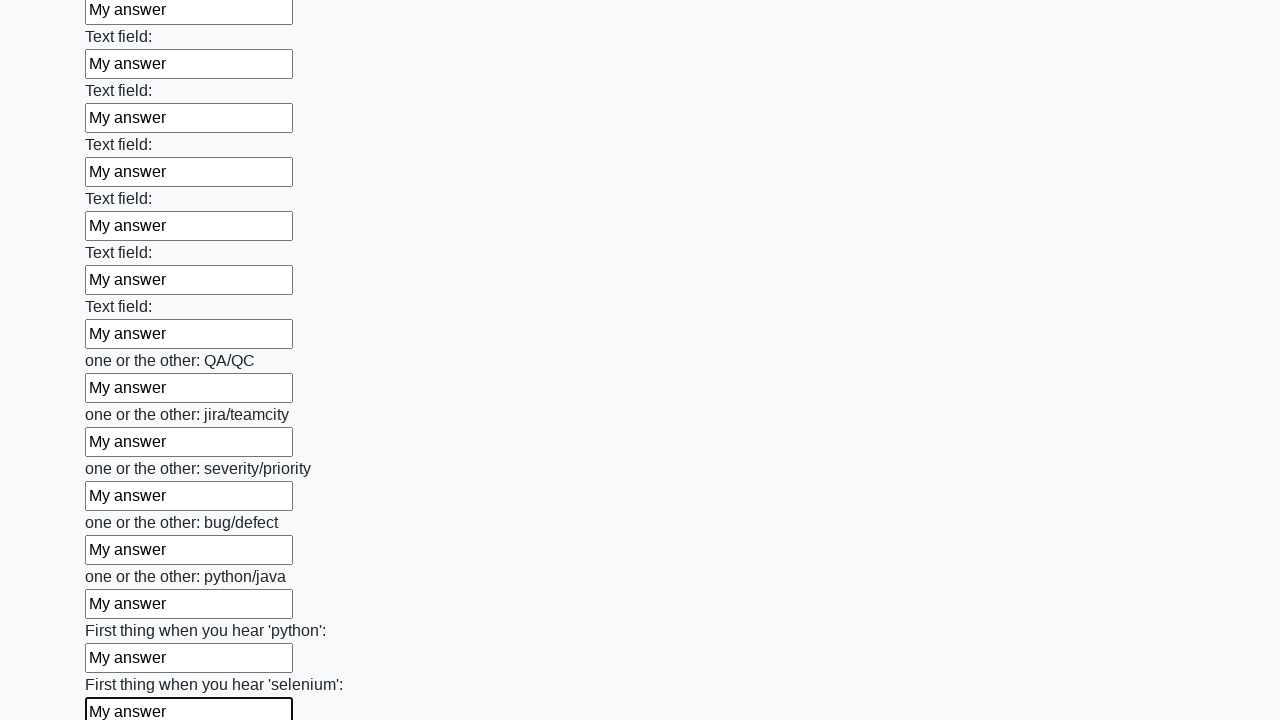

Filled input field with 'My answer' on input >> nth=94
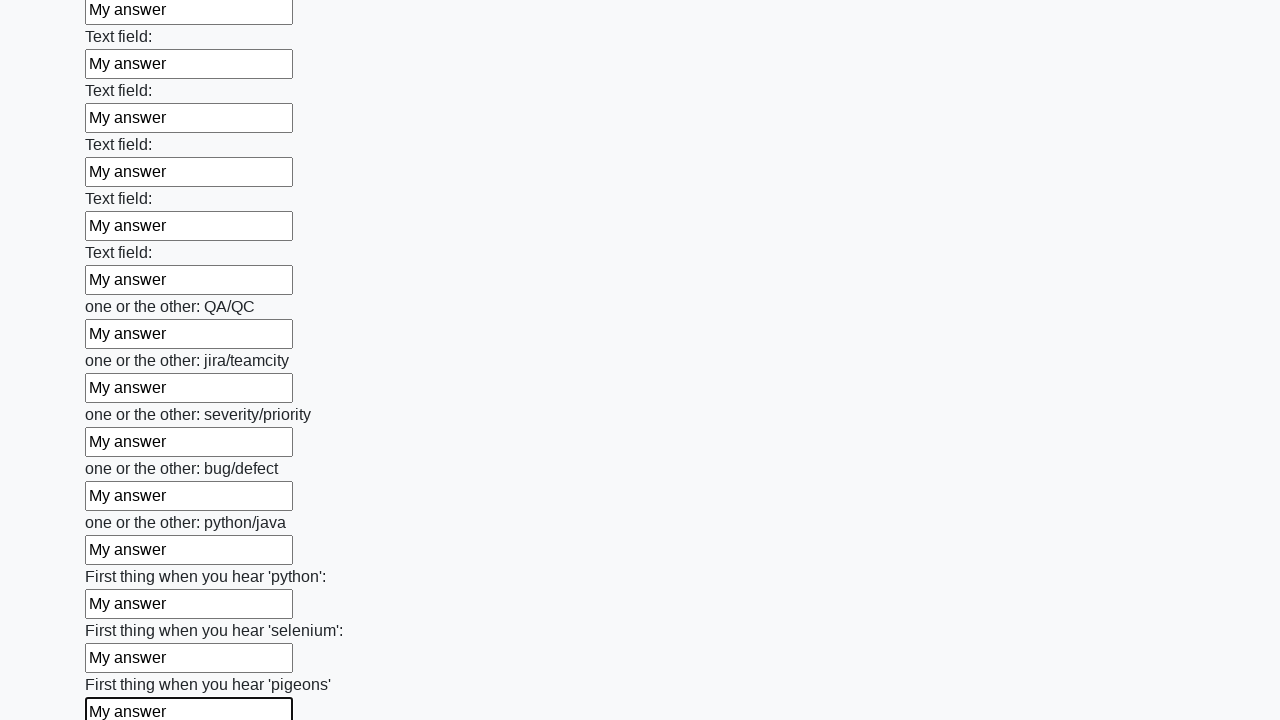

Filled input field with 'My answer' on input >> nth=95
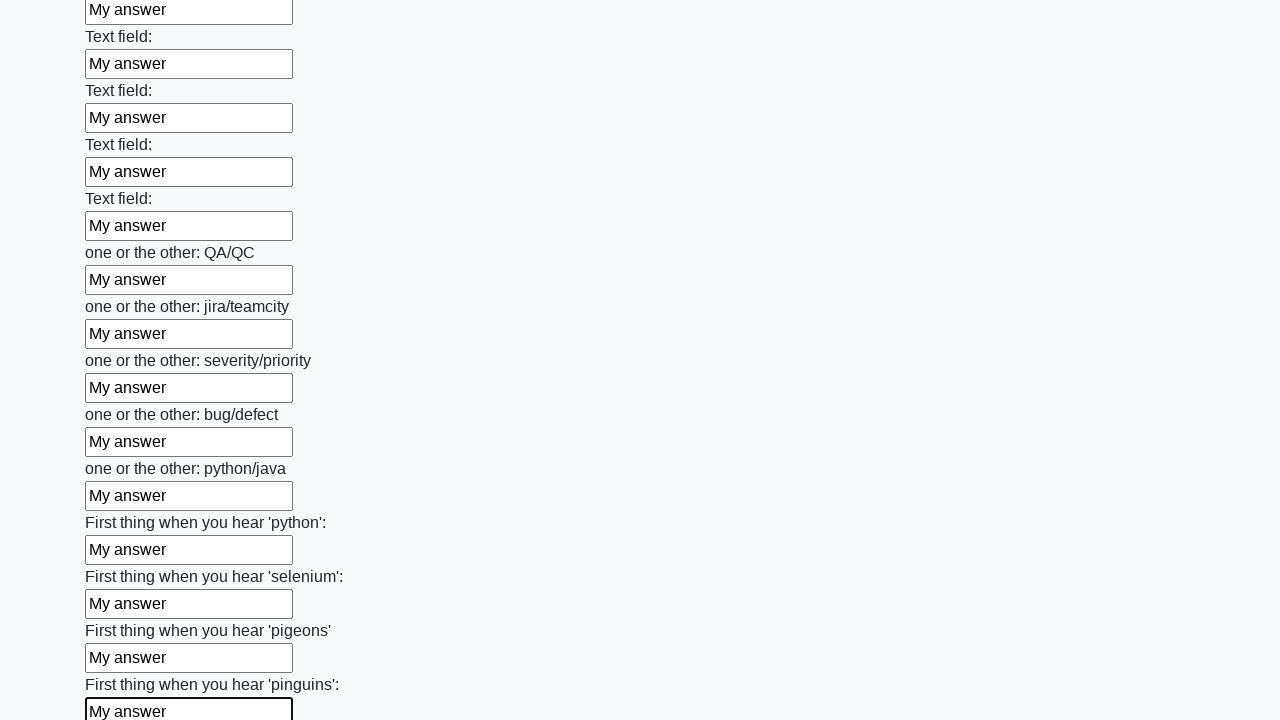

Filled input field with 'My answer' on input >> nth=96
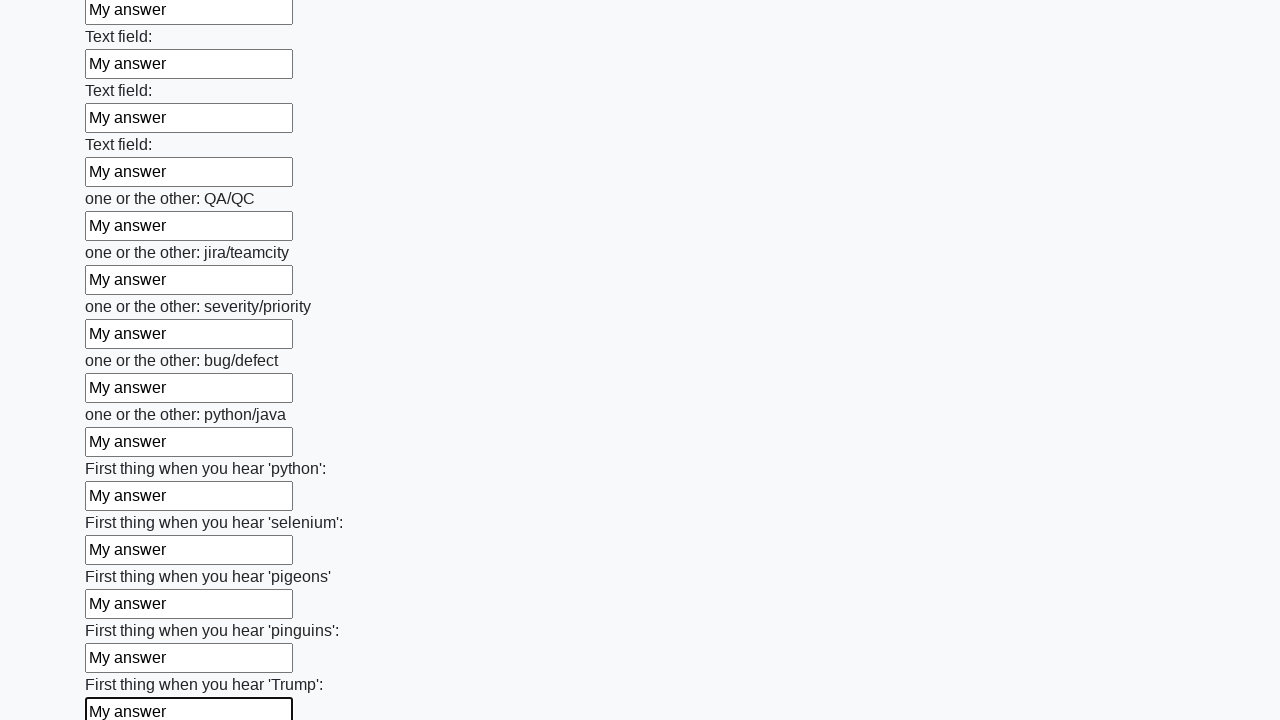

Filled input field with 'My answer' on input >> nth=97
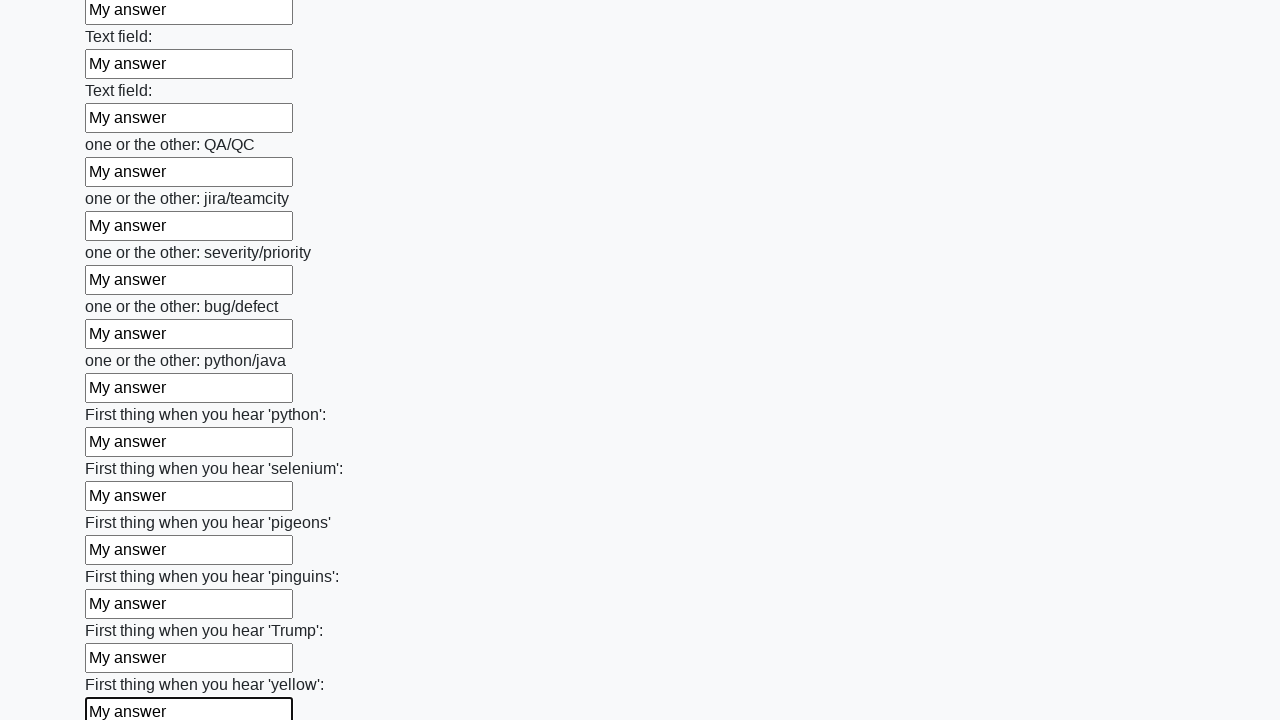

Filled input field with 'My answer' on input >> nth=98
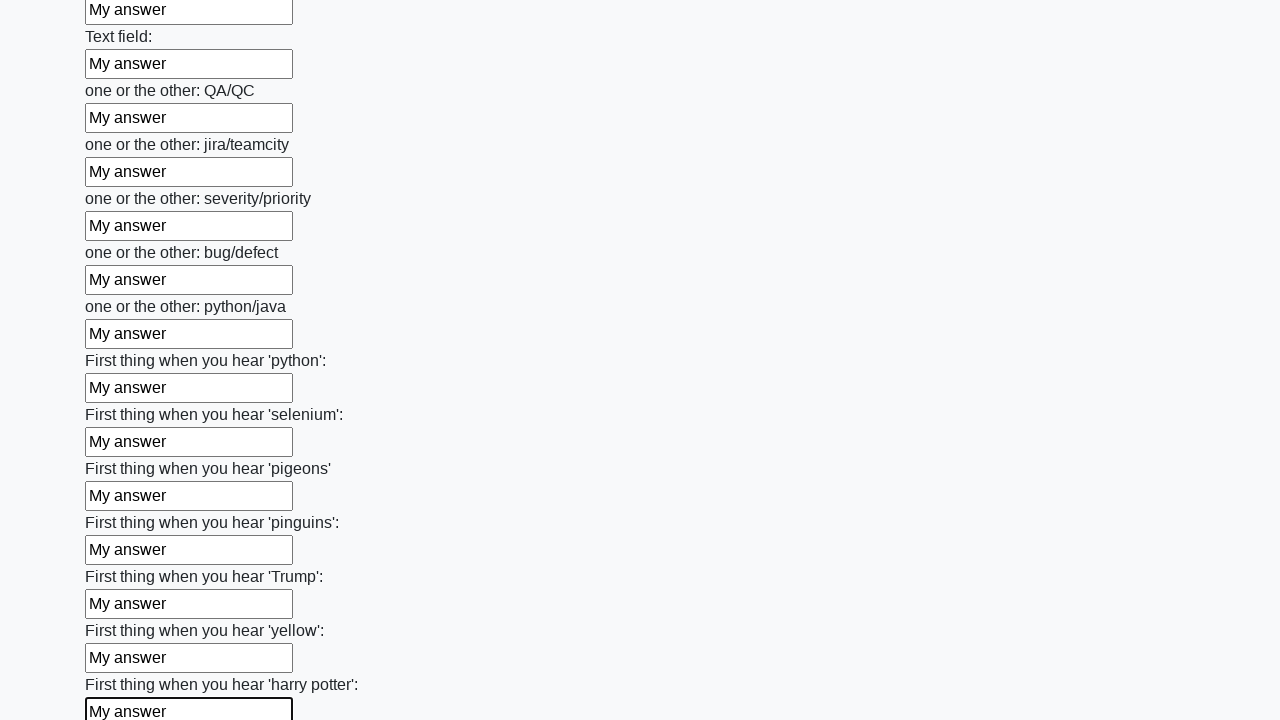

Filled input field with 'My answer' on input >> nth=99
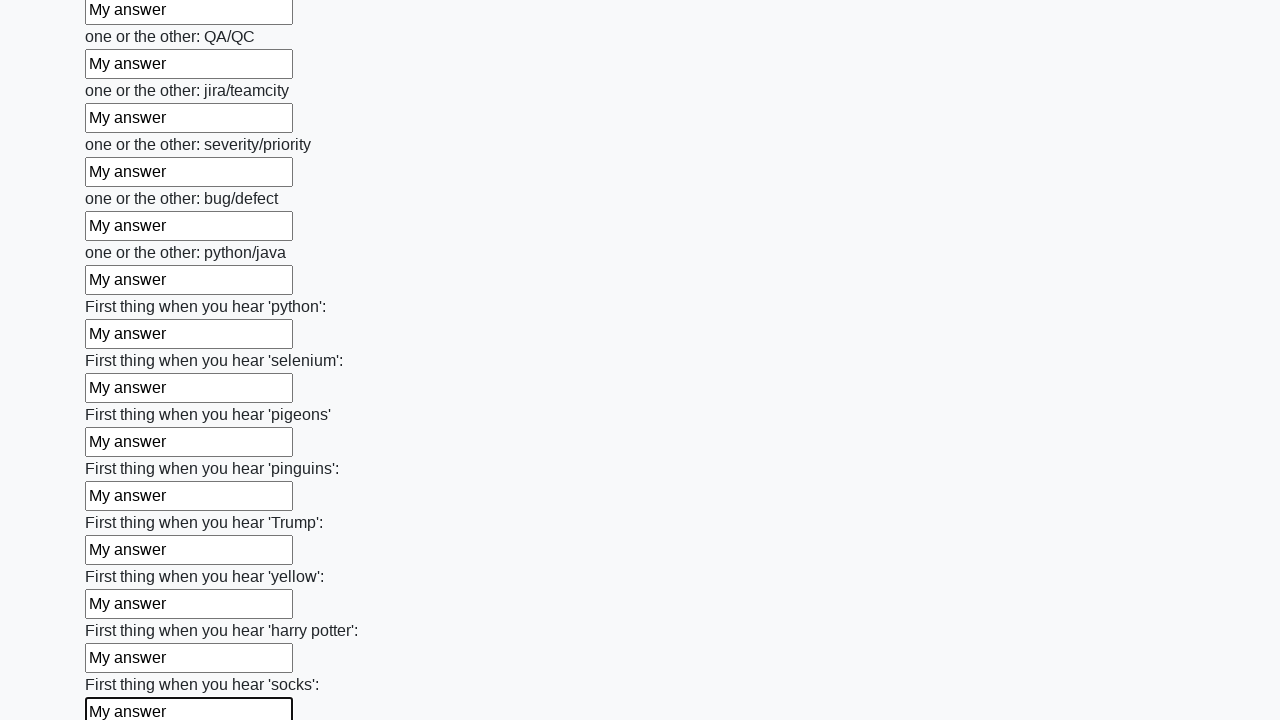

Clicked the submit button to submit the form at (123, 611) on button.btn
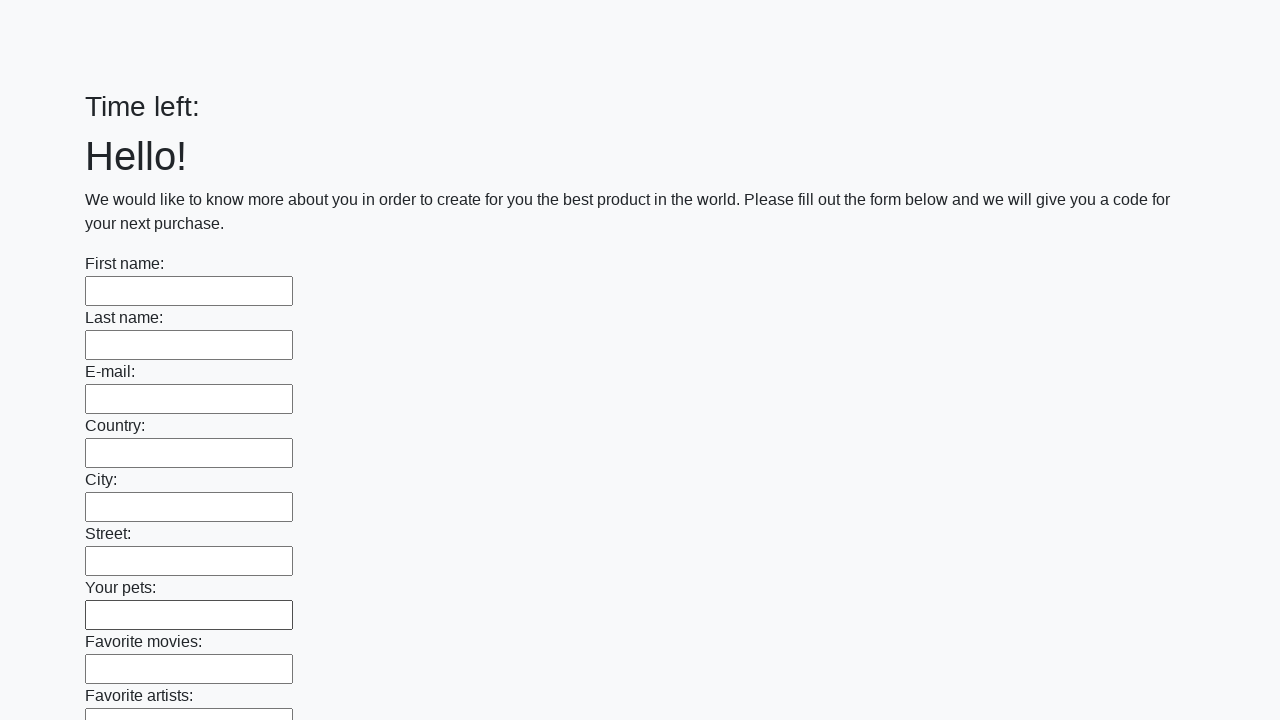

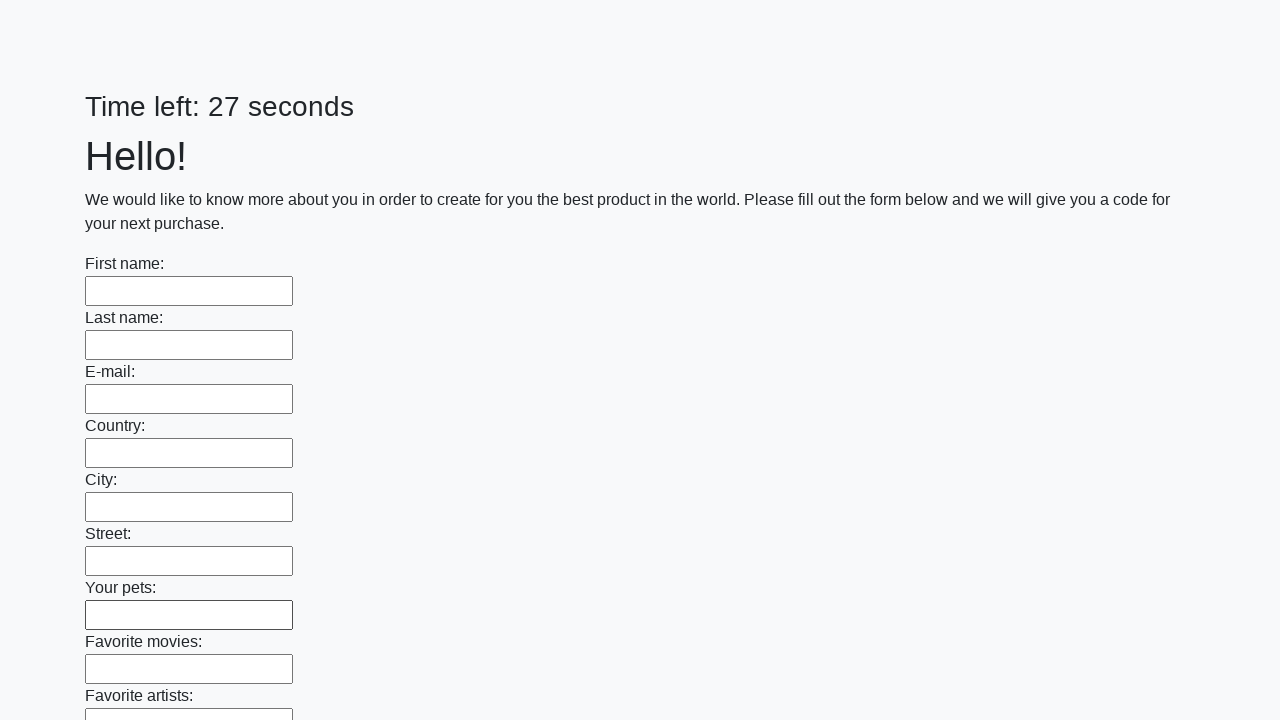